Tests the number input field by entering a value, pressing the up arrow key 101 times to increment the number, and then pressing the down arrow key once to decrement it.

Starting URL: https://the-internet.herokuapp.com/inputs

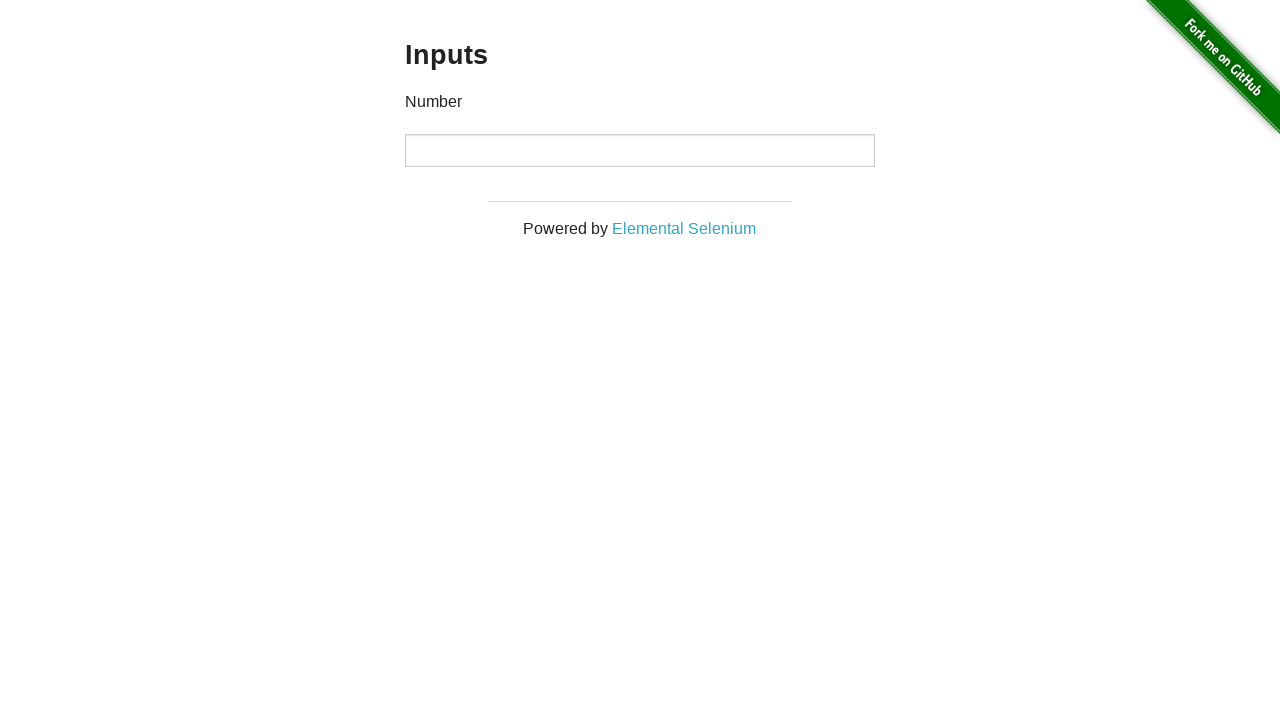

Filled number input field with value '10' on xpath=//*[@id='content']/div/div/div/input
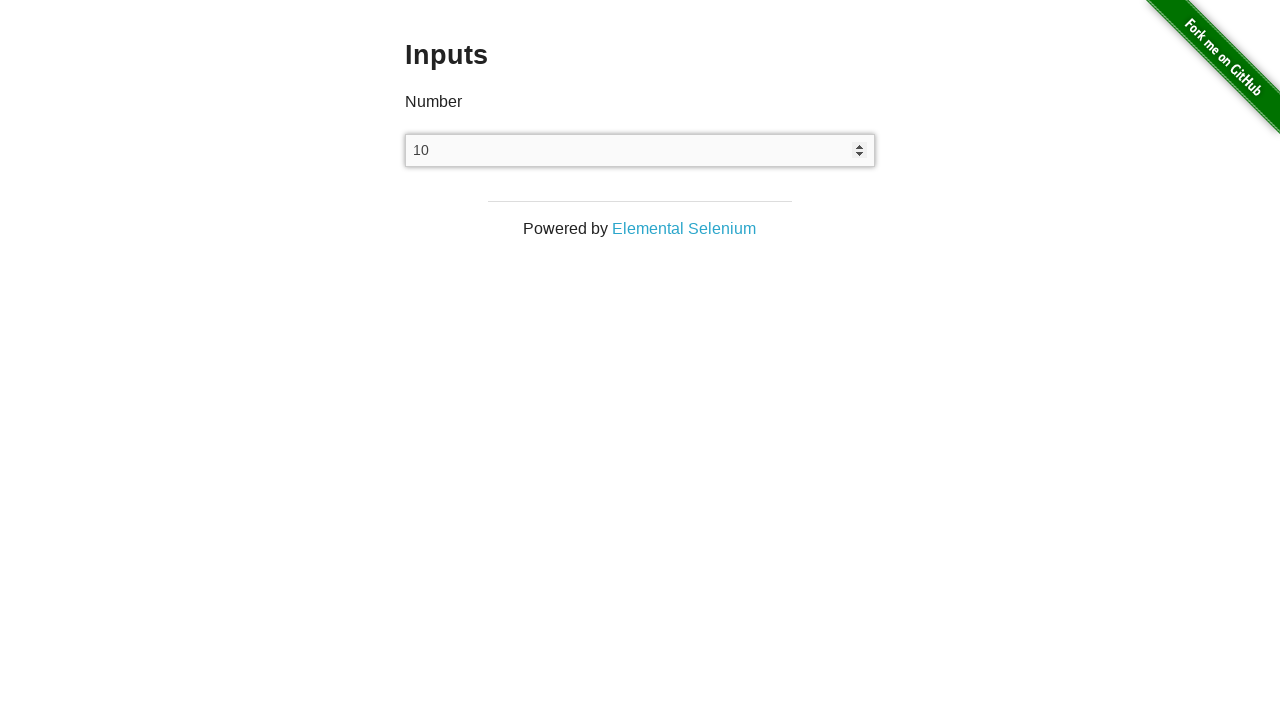

Pressed ArrowUp to increment number (iteration 1/101) on xpath=//*[@id='content']/div/div/div/input
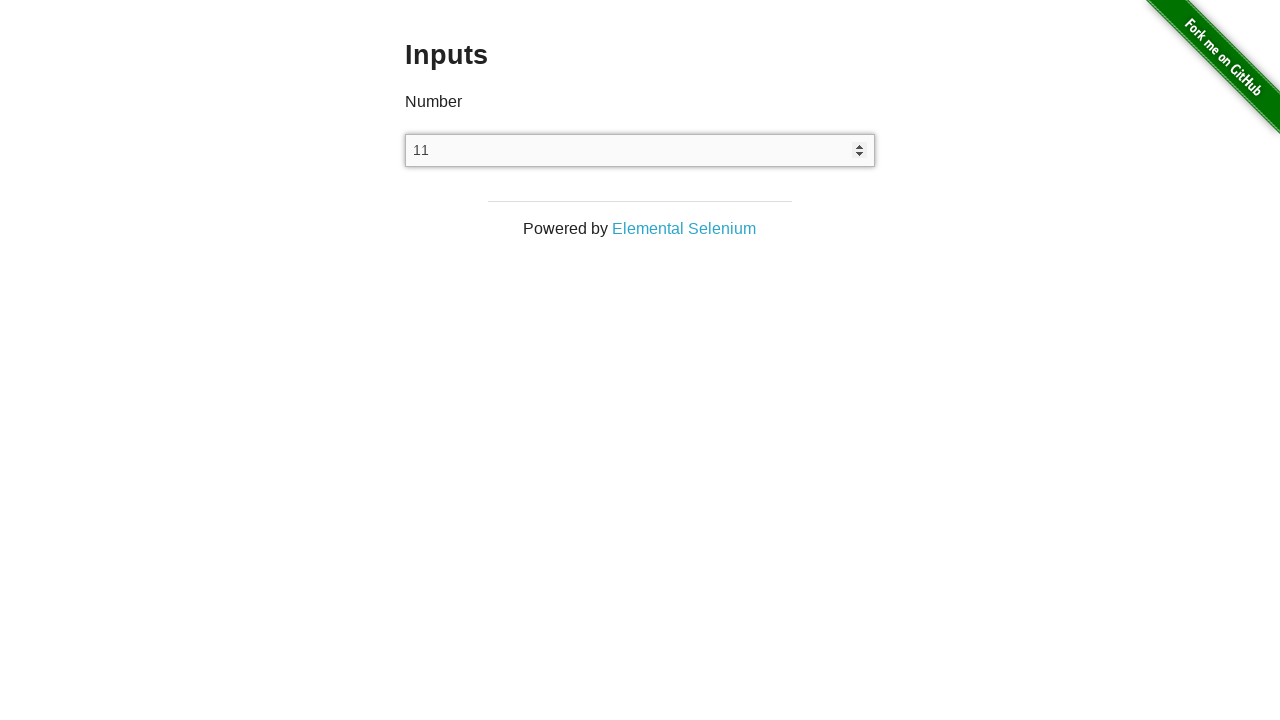

Pressed ArrowUp to increment number (iteration 2/101) on xpath=//*[@id='content']/div/div/div/input
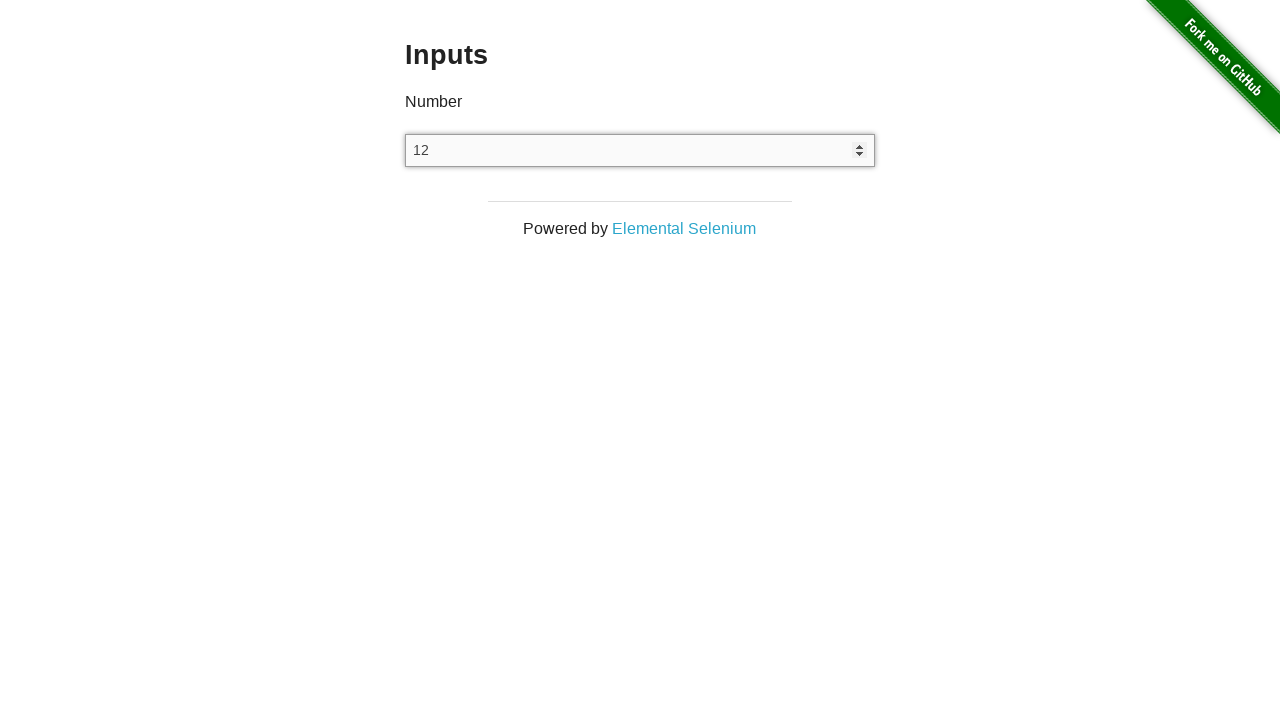

Pressed ArrowUp to increment number (iteration 3/101) on xpath=//*[@id='content']/div/div/div/input
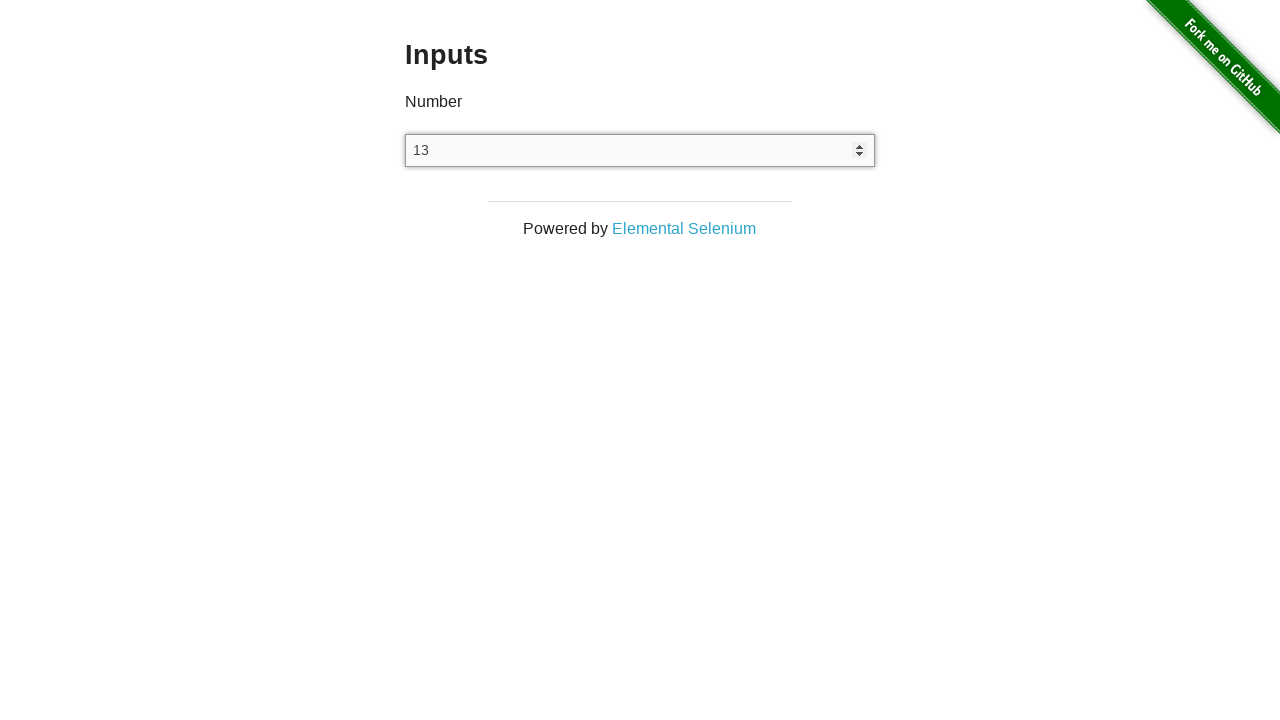

Pressed ArrowUp to increment number (iteration 4/101) on xpath=//*[@id='content']/div/div/div/input
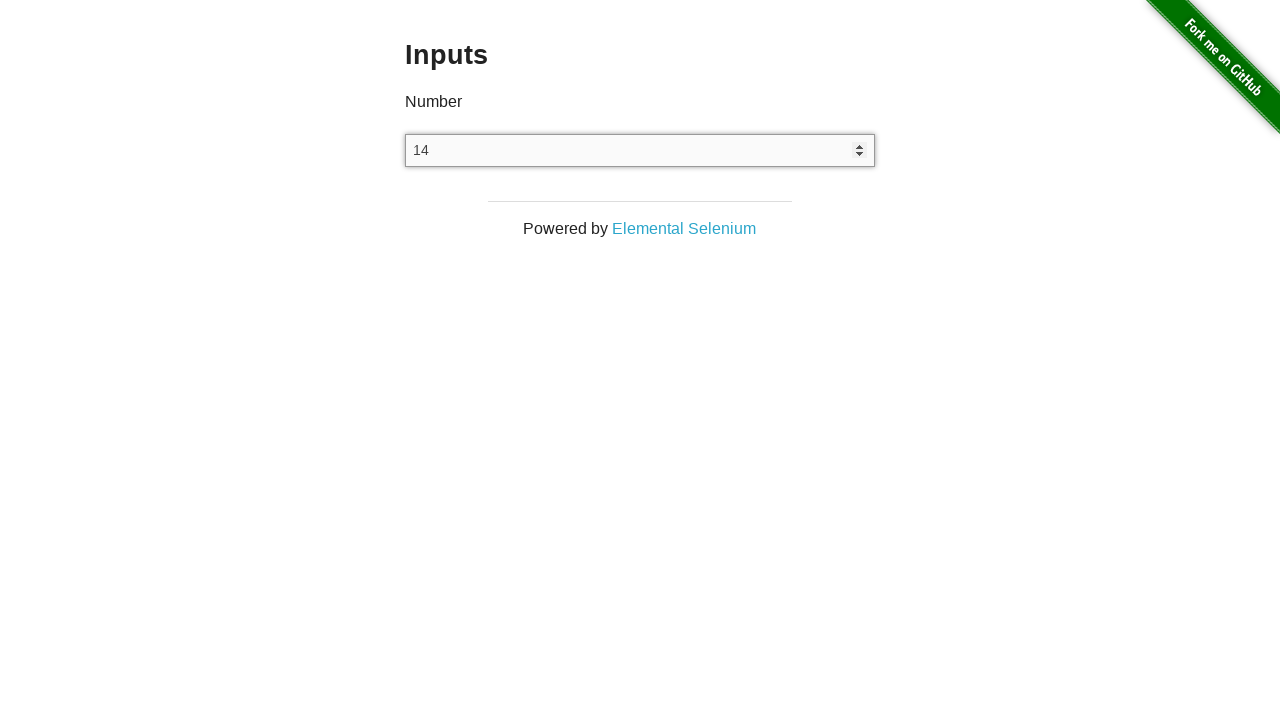

Pressed ArrowUp to increment number (iteration 5/101) on xpath=//*[@id='content']/div/div/div/input
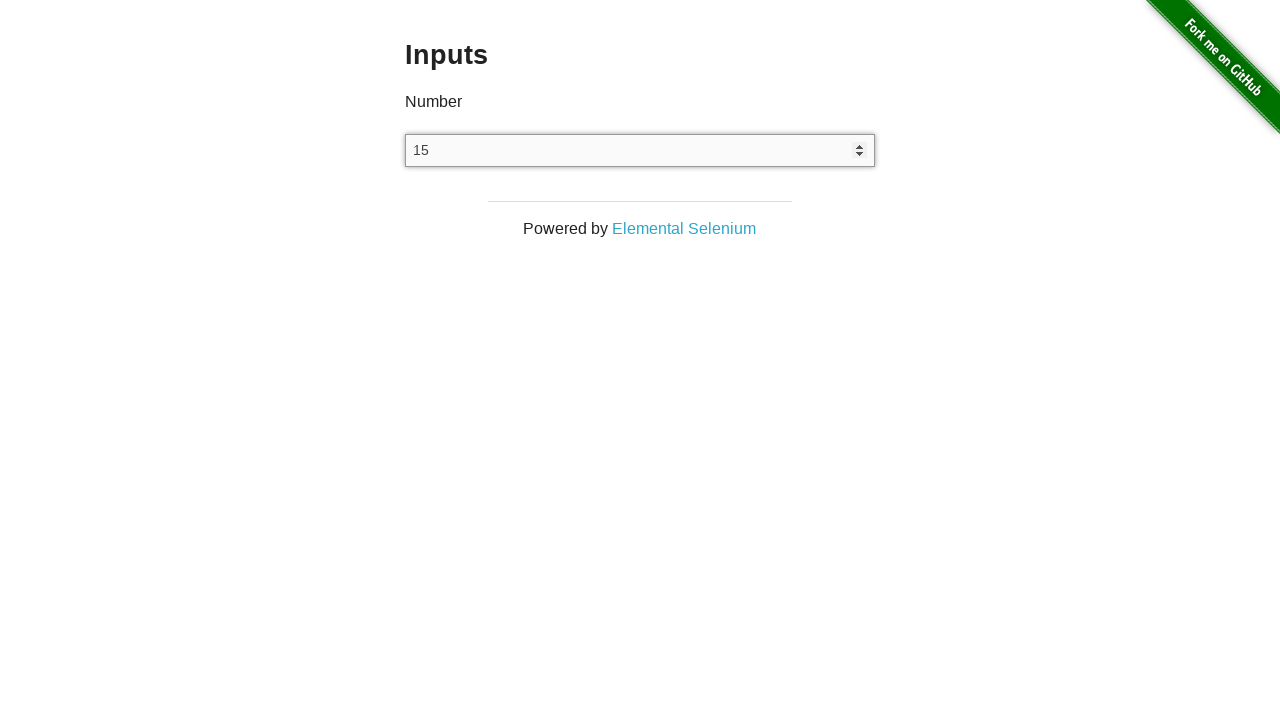

Pressed ArrowUp to increment number (iteration 6/101) on xpath=//*[@id='content']/div/div/div/input
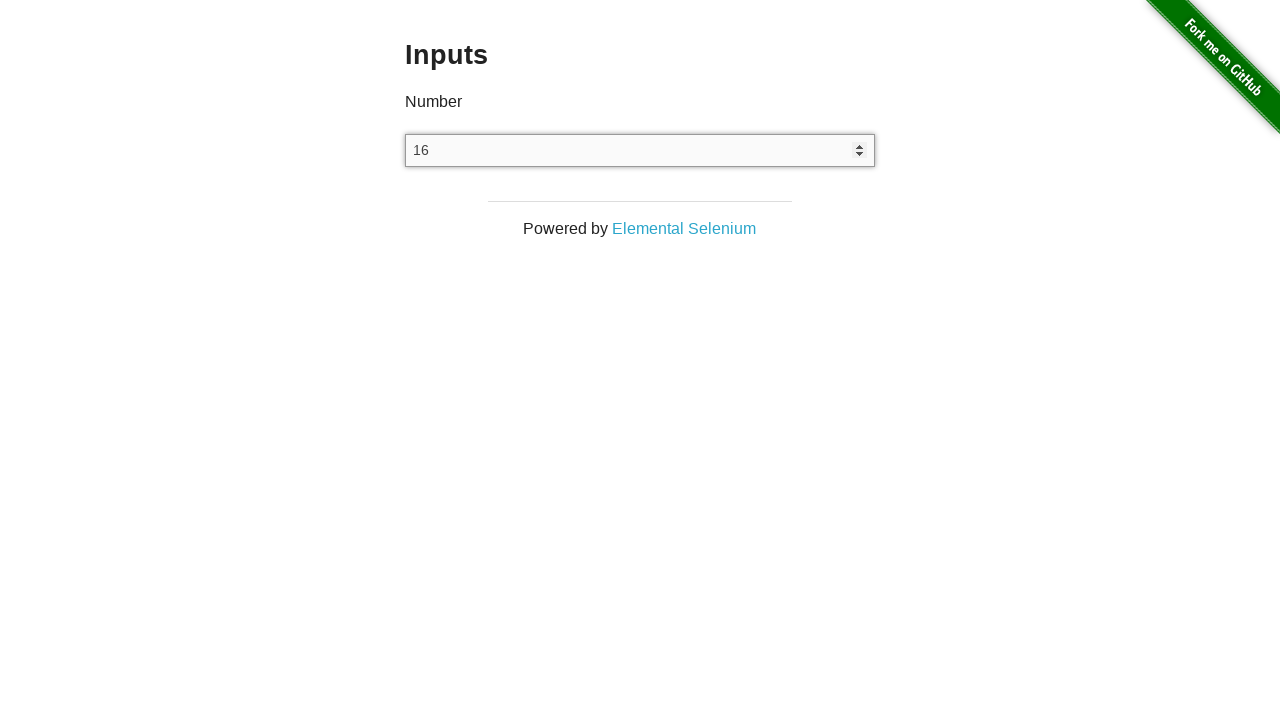

Pressed ArrowUp to increment number (iteration 7/101) on xpath=//*[@id='content']/div/div/div/input
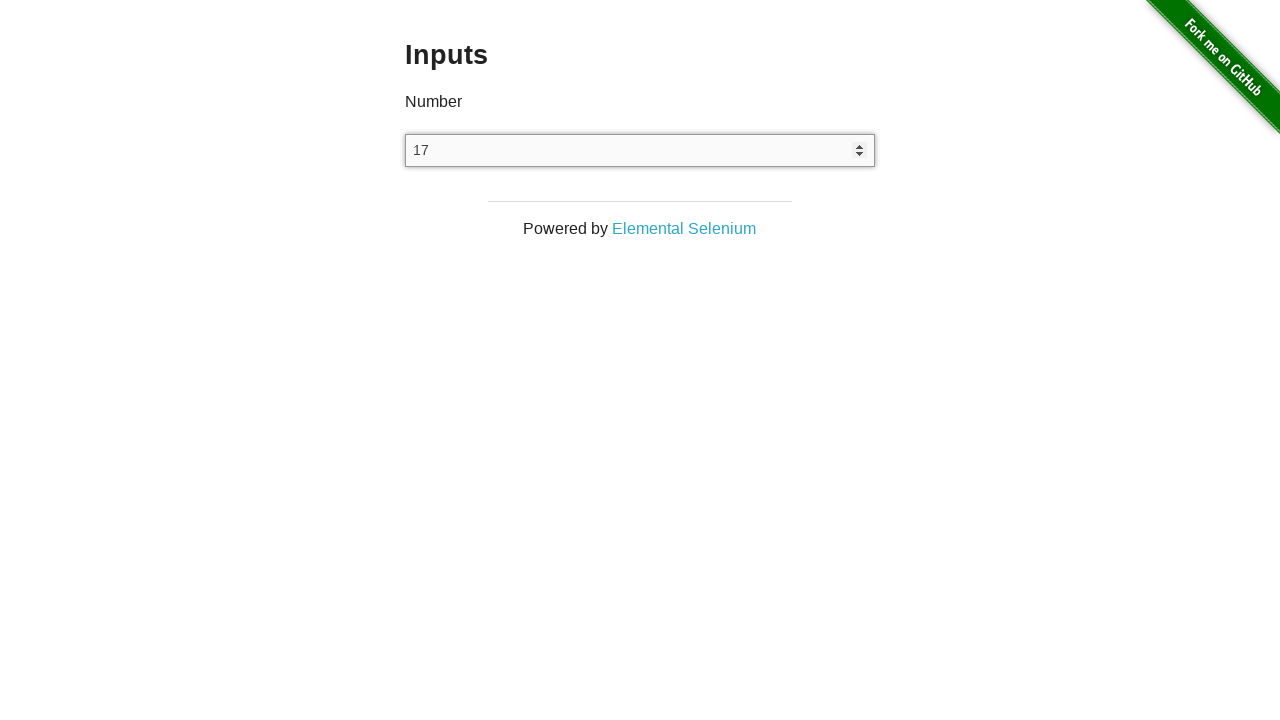

Pressed ArrowUp to increment number (iteration 8/101) on xpath=//*[@id='content']/div/div/div/input
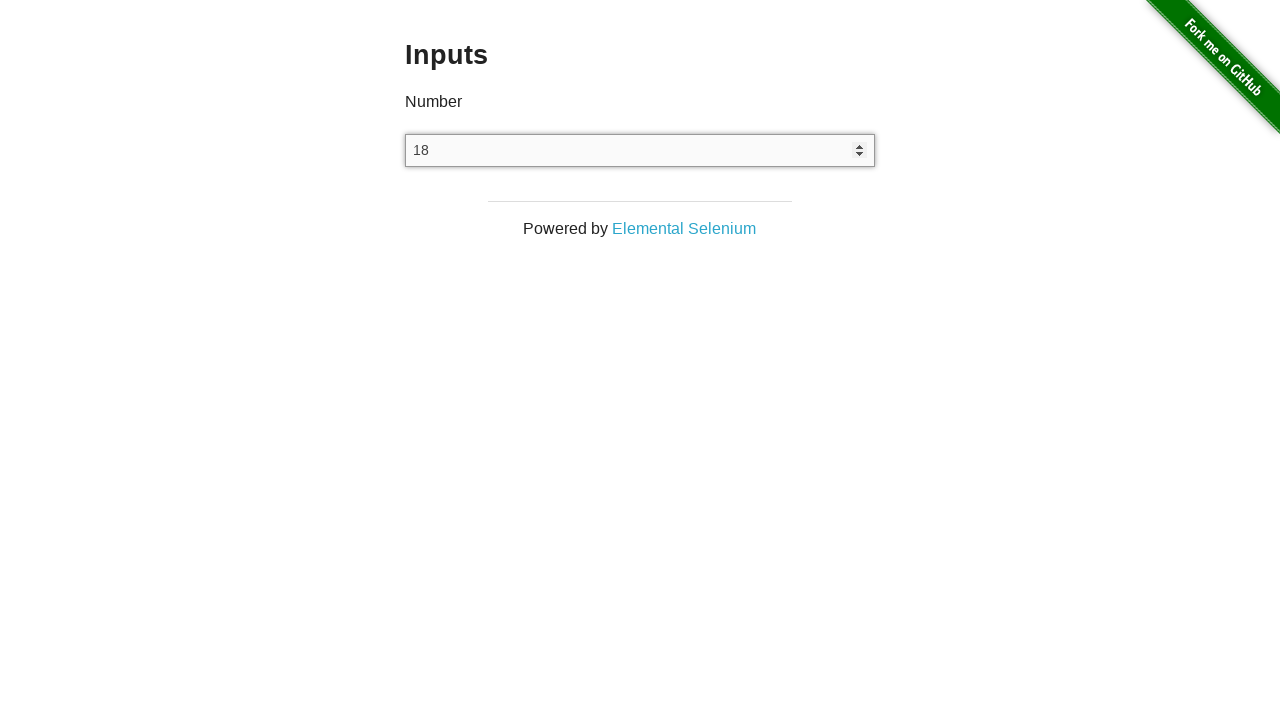

Pressed ArrowUp to increment number (iteration 9/101) on xpath=//*[@id='content']/div/div/div/input
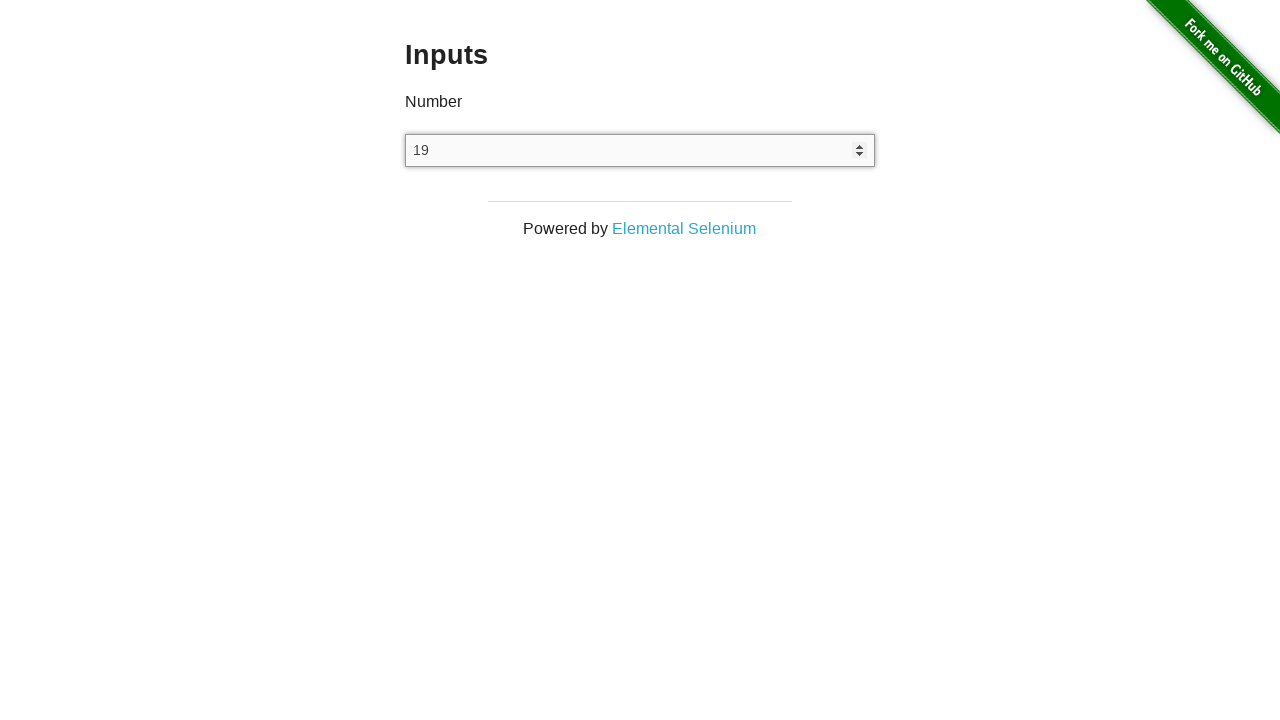

Pressed ArrowUp to increment number (iteration 10/101) on xpath=//*[@id='content']/div/div/div/input
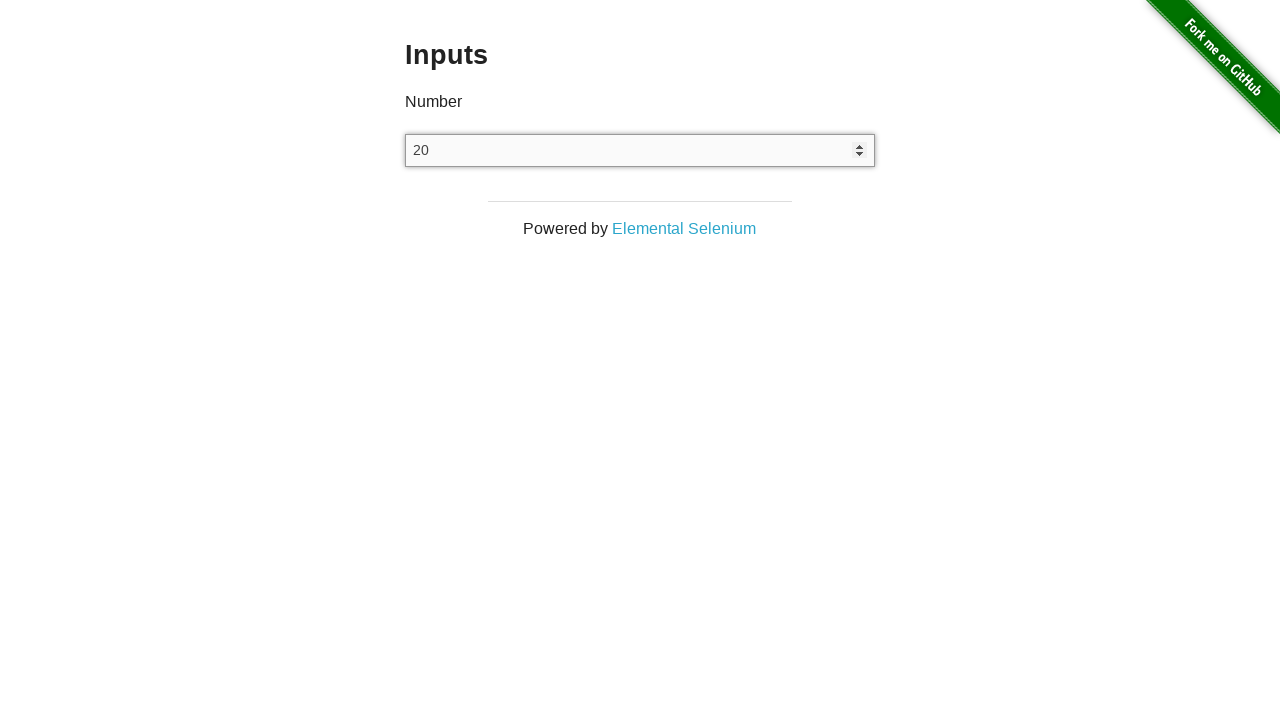

Pressed ArrowUp to increment number (iteration 11/101) on xpath=//*[@id='content']/div/div/div/input
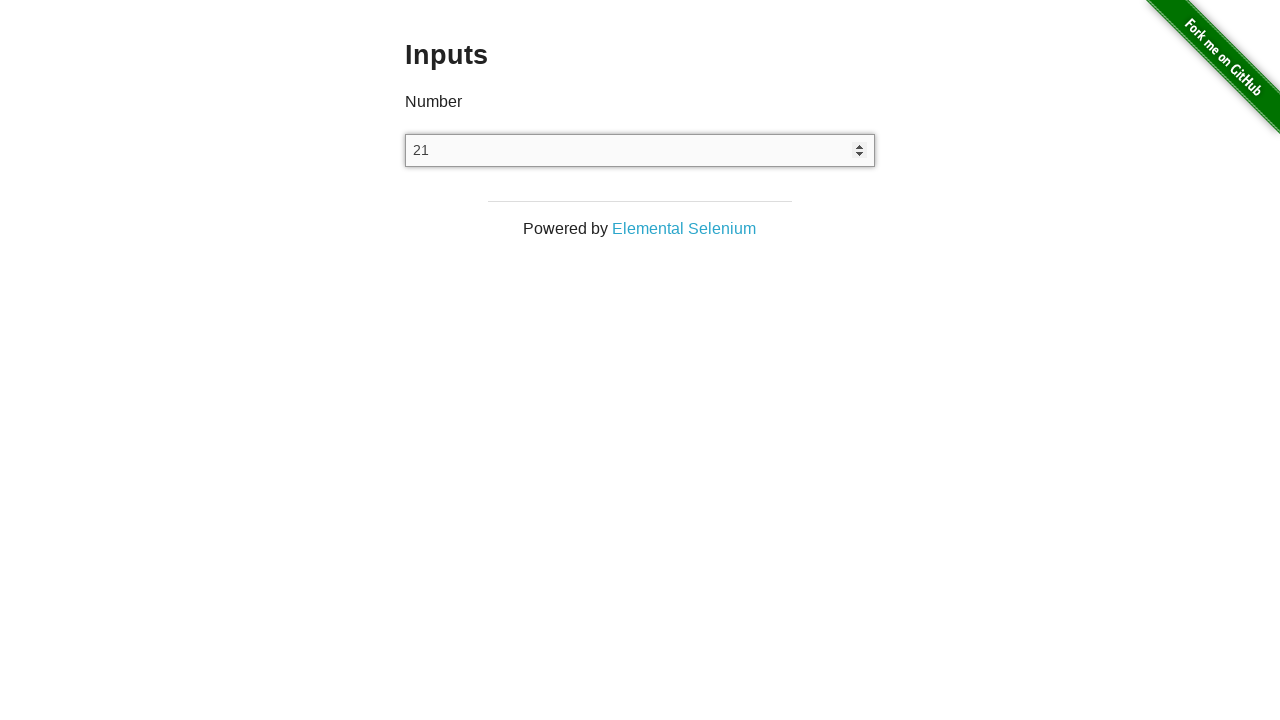

Pressed ArrowUp to increment number (iteration 12/101) on xpath=//*[@id='content']/div/div/div/input
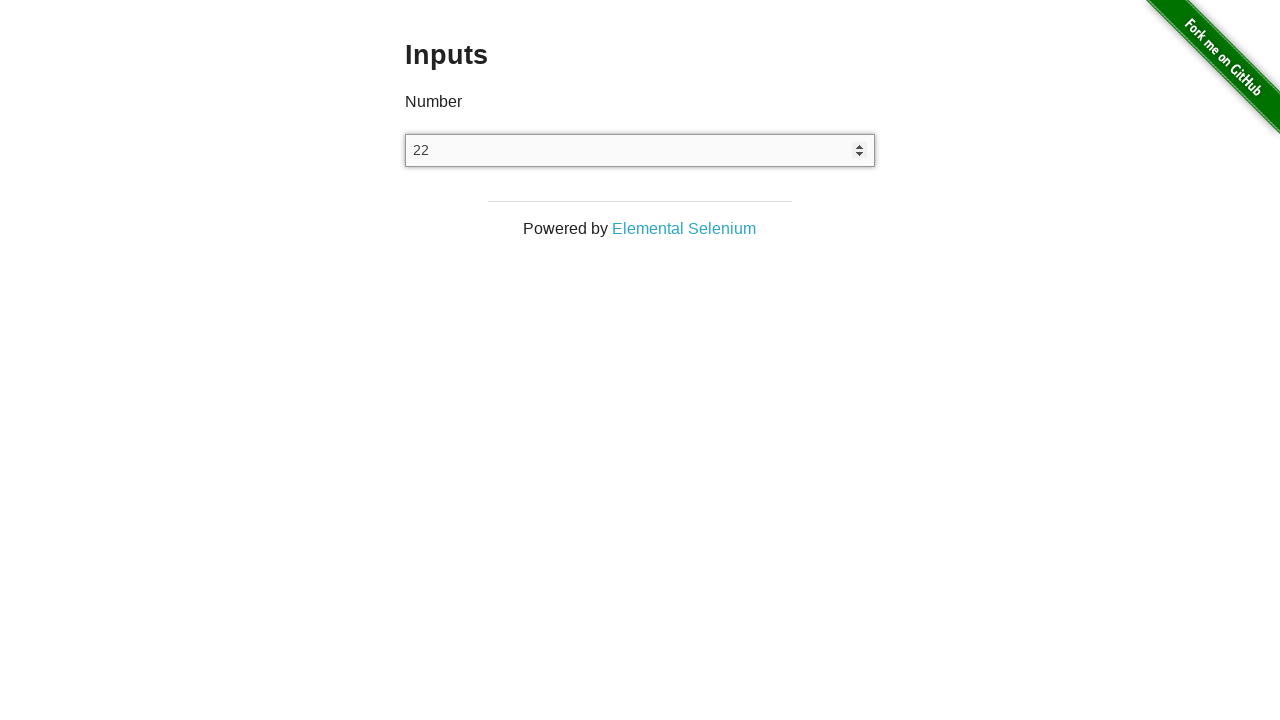

Pressed ArrowUp to increment number (iteration 13/101) on xpath=//*[@id='content']/div/div/div/input
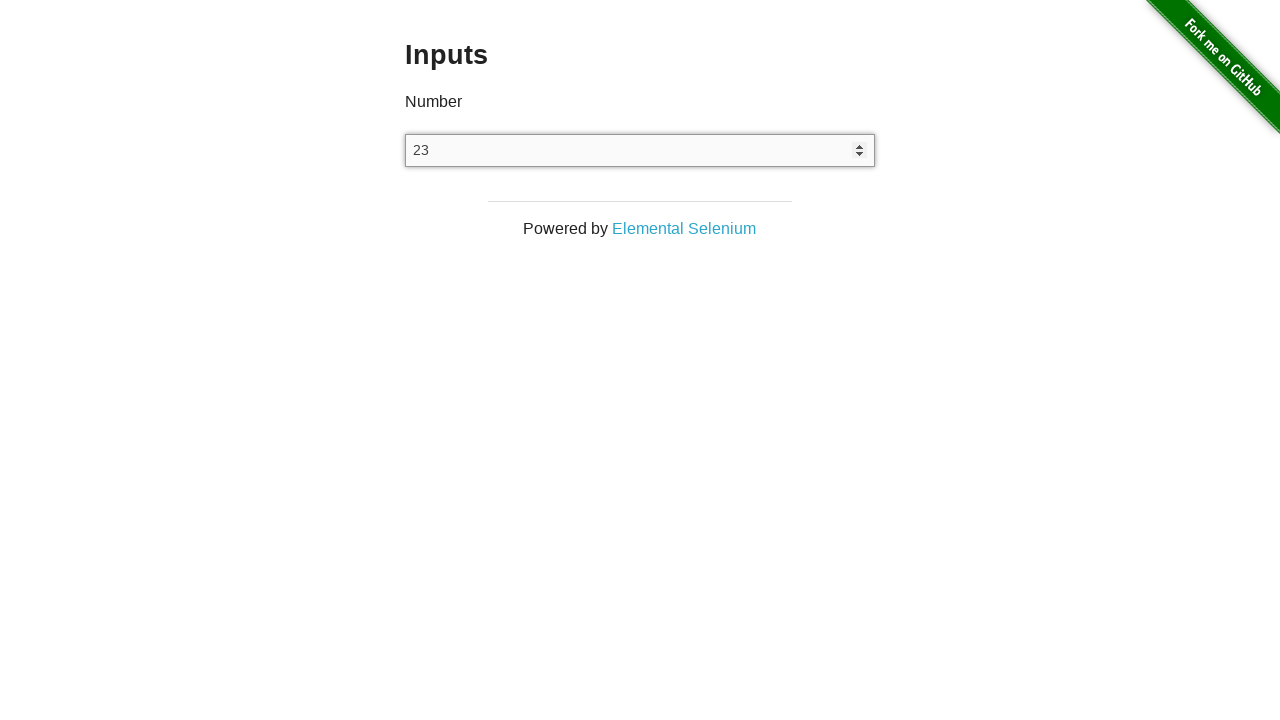

Pressed ArrowUp to increment number (iteration 14/101) on xpath=//*[@id='content']/div/div/div/input
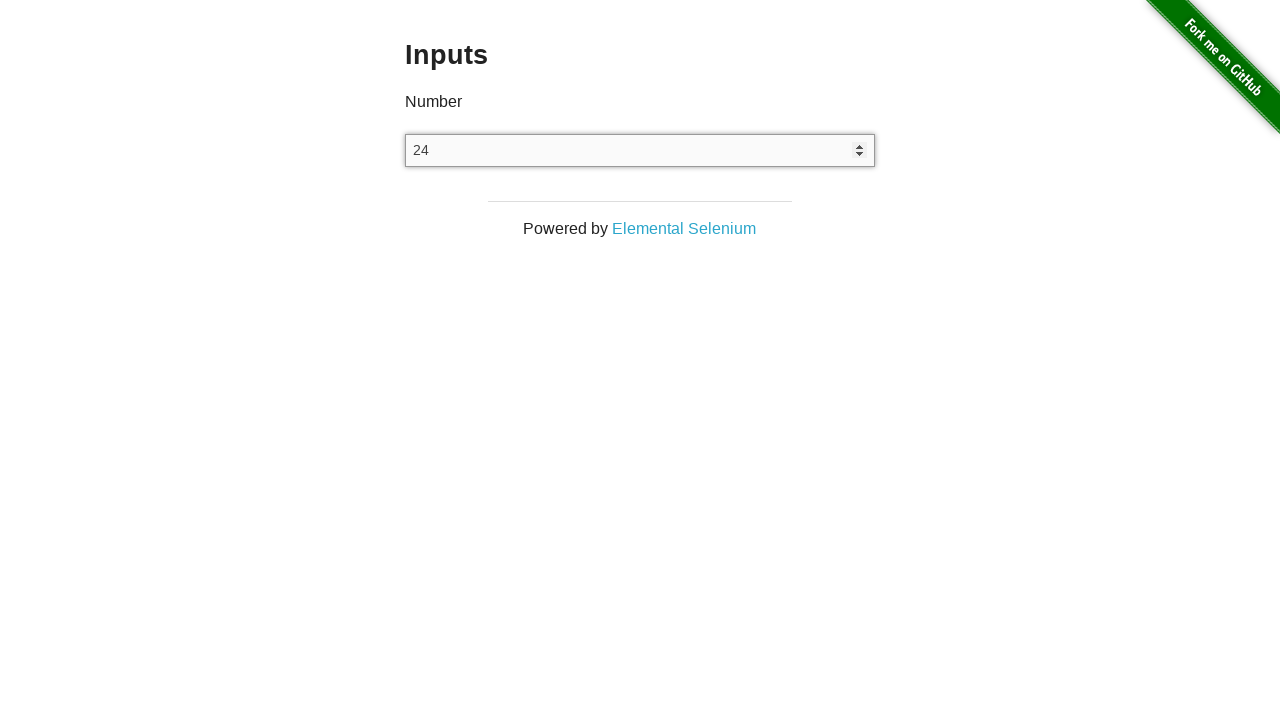

Pressed ArrowUp to increment number (iteration 15/101) on xpath=//*[@id='content']/div/div/div/input
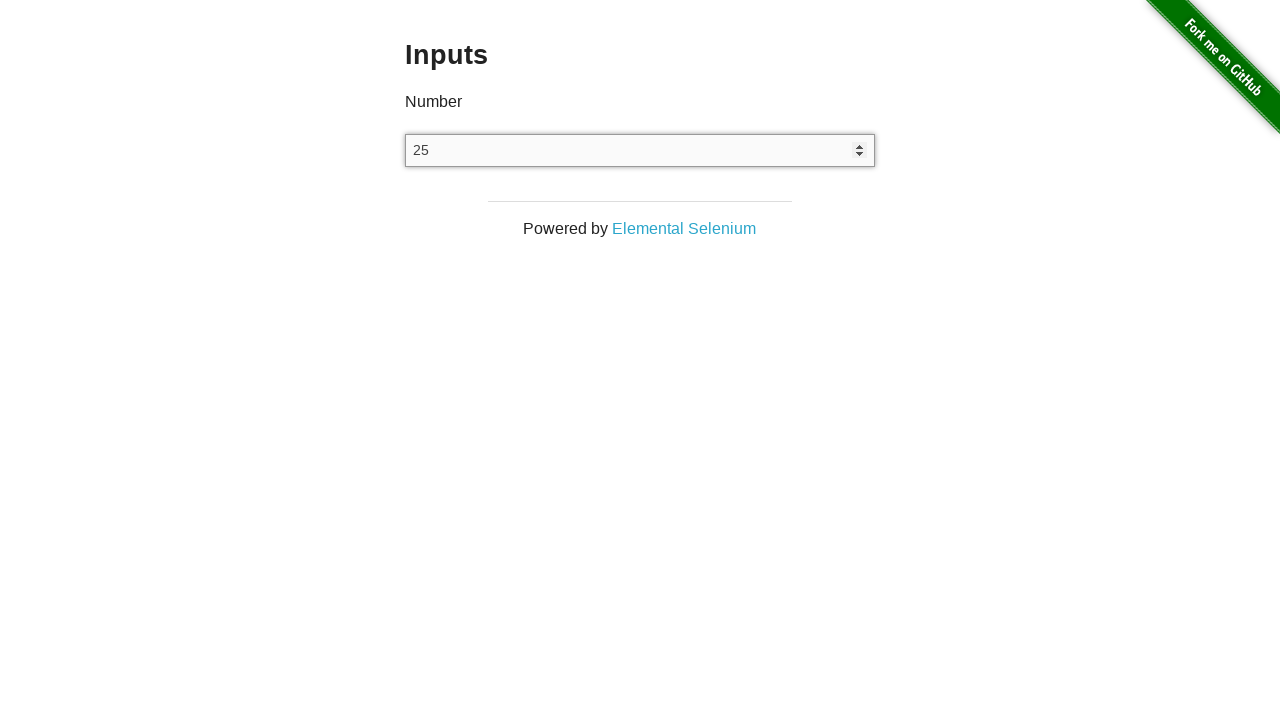

Pressed ArrowUp to increment number (iteration 16/101) on xpath=//*[@id='content']/div/div/div/input
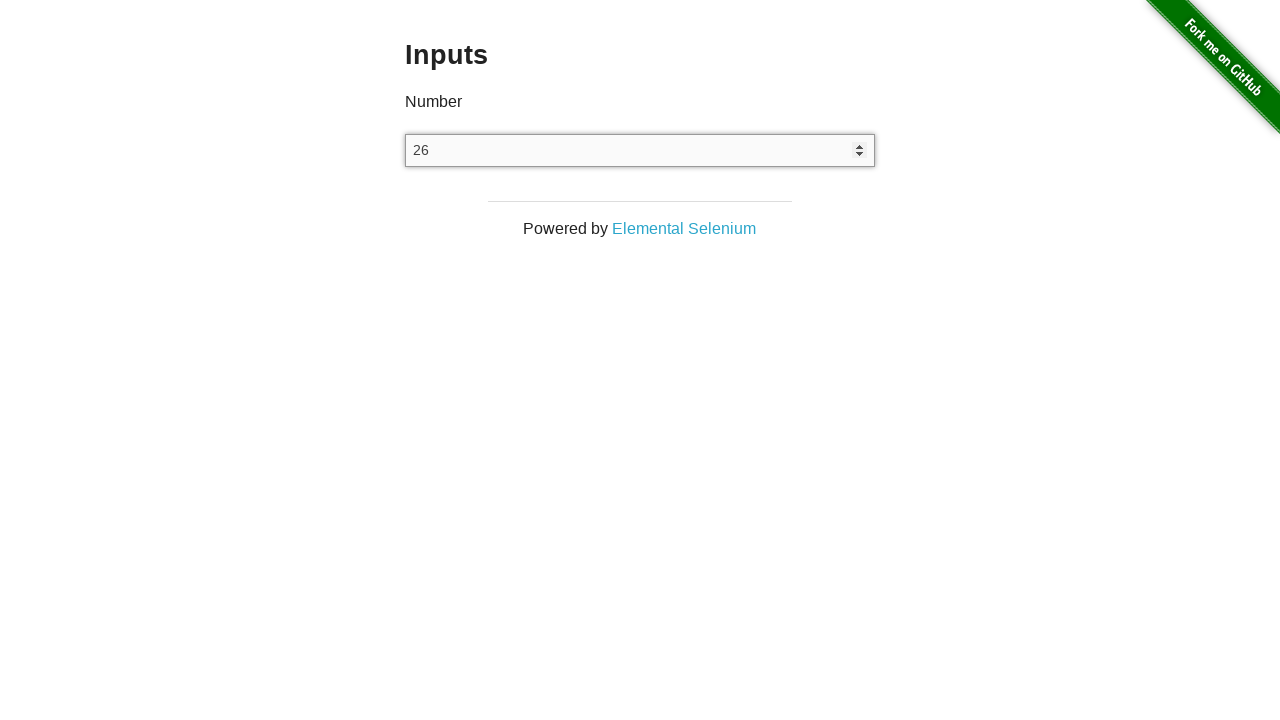

Pressed ArrowUp to increment number (iteration 17/101) on xpath=//*[@id='content']/div/div/div/input
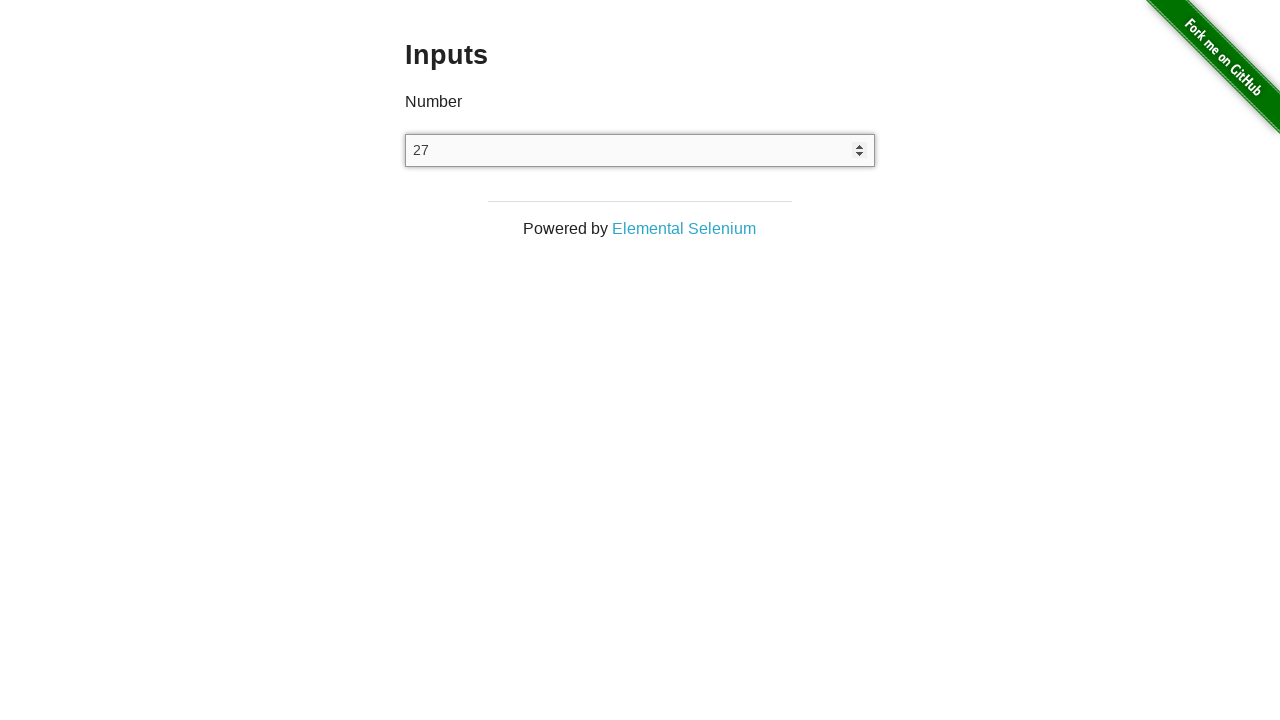

Pressed ArrowUp to increment number (iteration 18/101) on xpath=//*[@id='content']/div/div/div/input
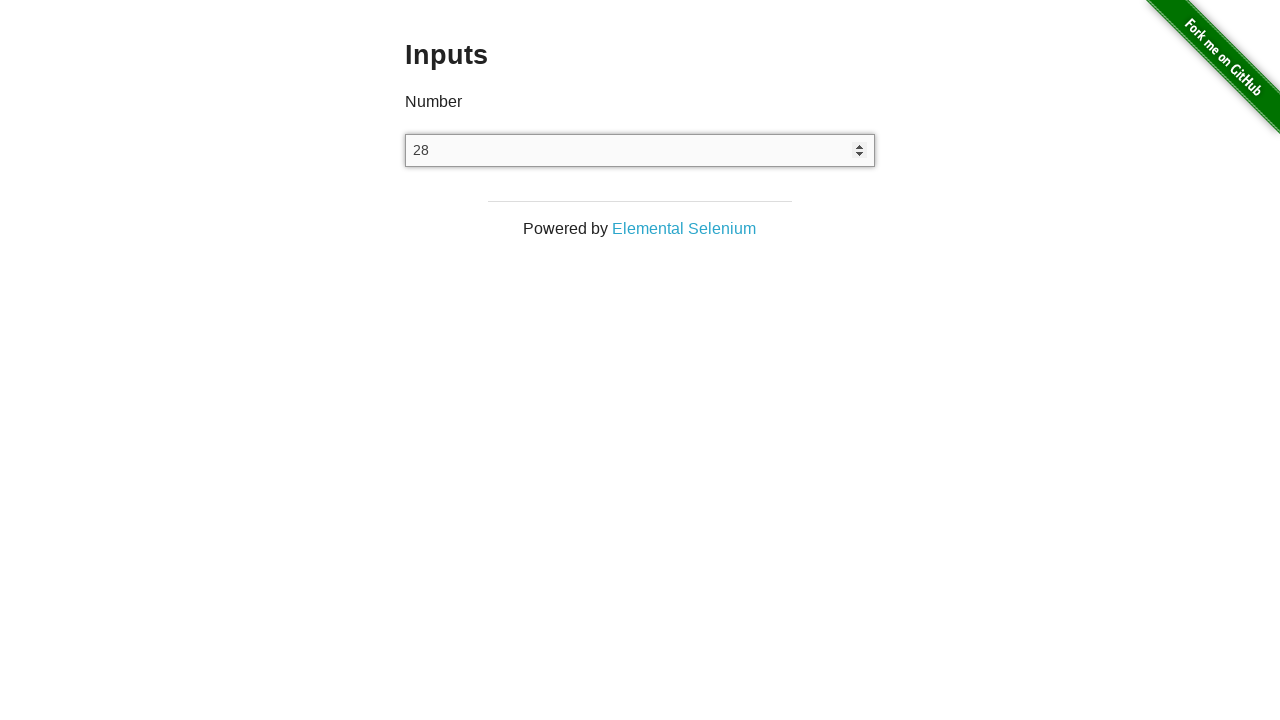

Pressed ArrowUp to increment number (iteration 19/101) on xpath=//*[@id='content']/div/div/div/input
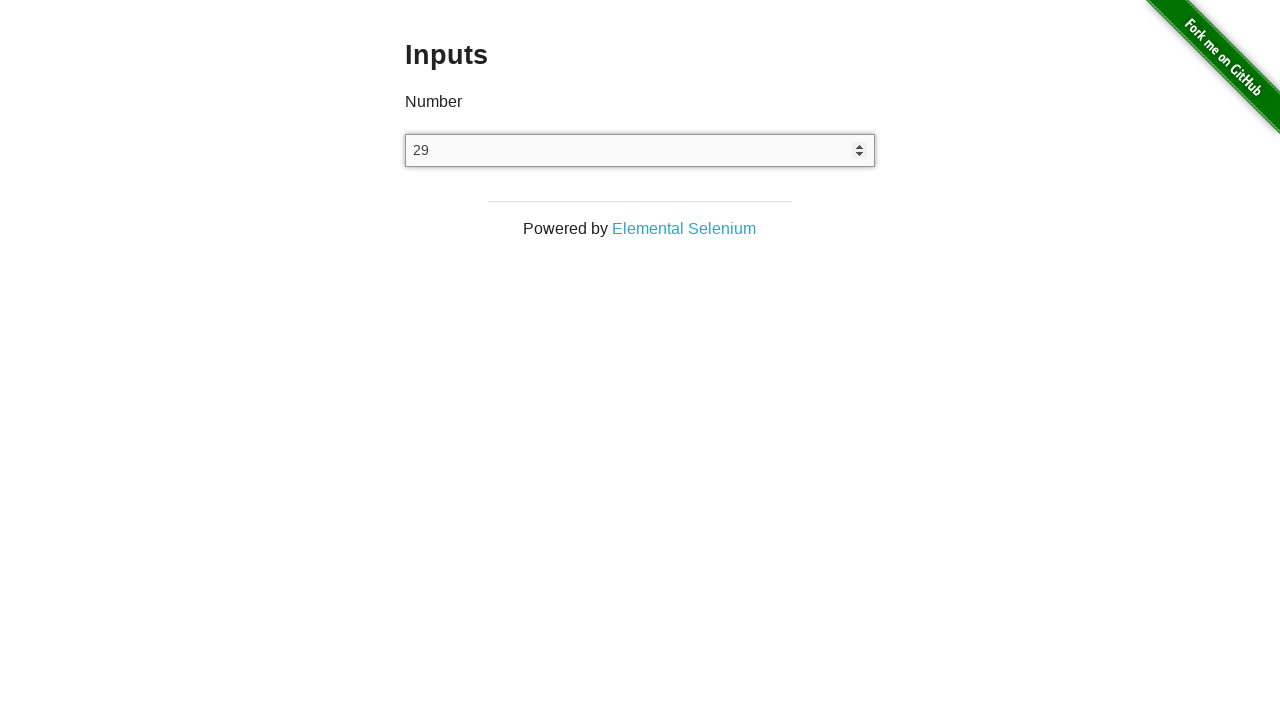

Pressed ArrowUp to increment number (iteration 20/101) on xpath=//*[@id='content']/div/div/div/input
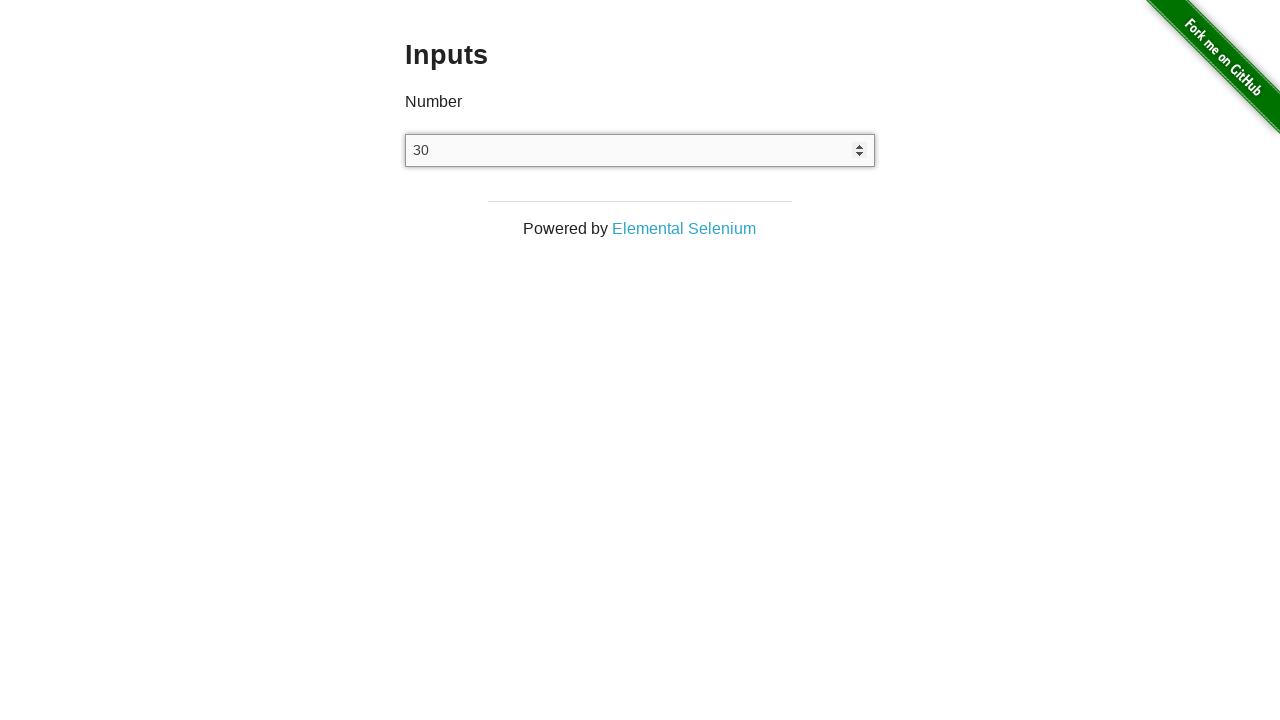

Pressed ArrowUp to increment number (iteration 21/101) on xpath=//*[@id='content']/div/div/div/input
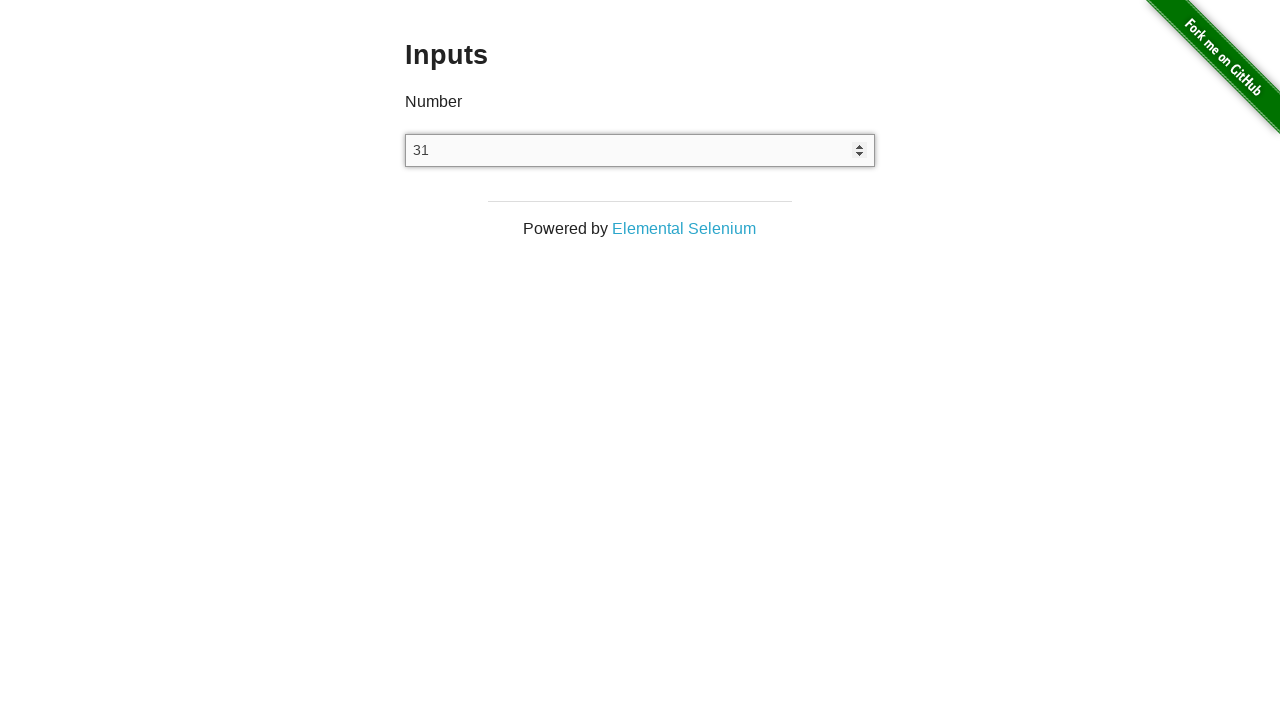

Pressed ArrowUp to increment number (iteration 22/101) on xpath=//*[@id='content']/div/div/div/input
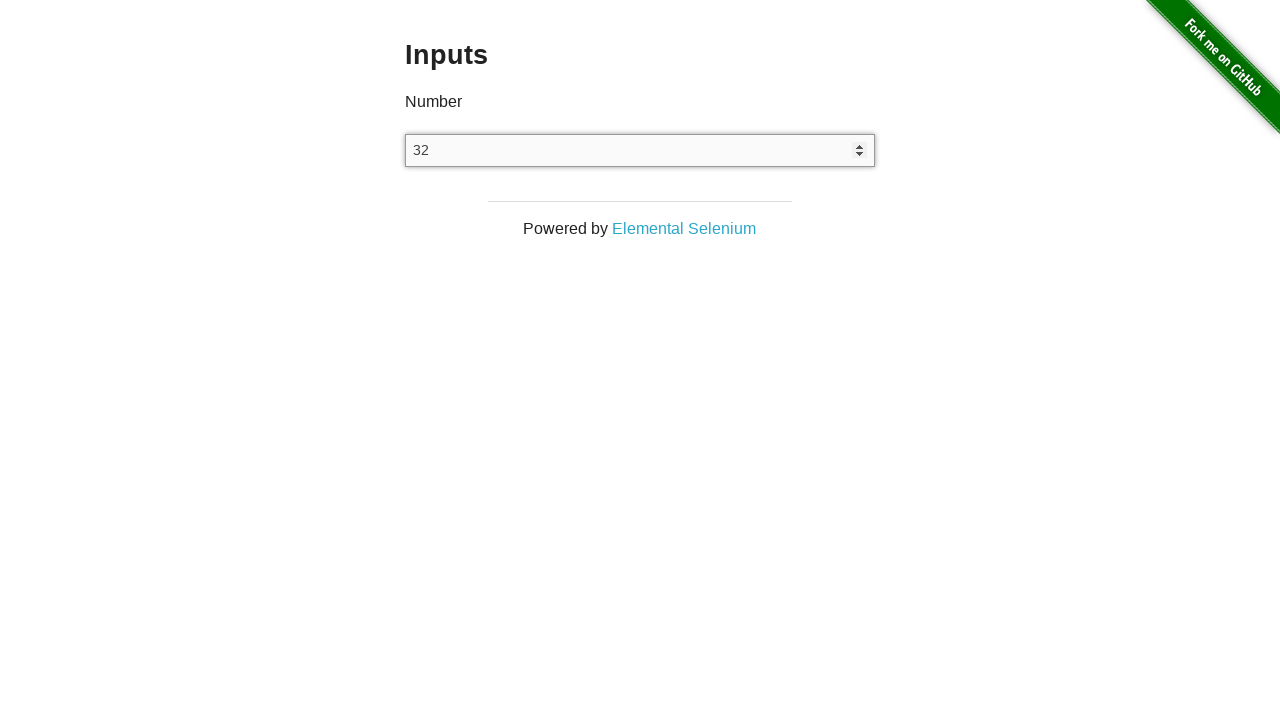

Pressed ArrowUp to increment number (iteration 23/101) on xpath=//*[@id='content']/div/div/div/input
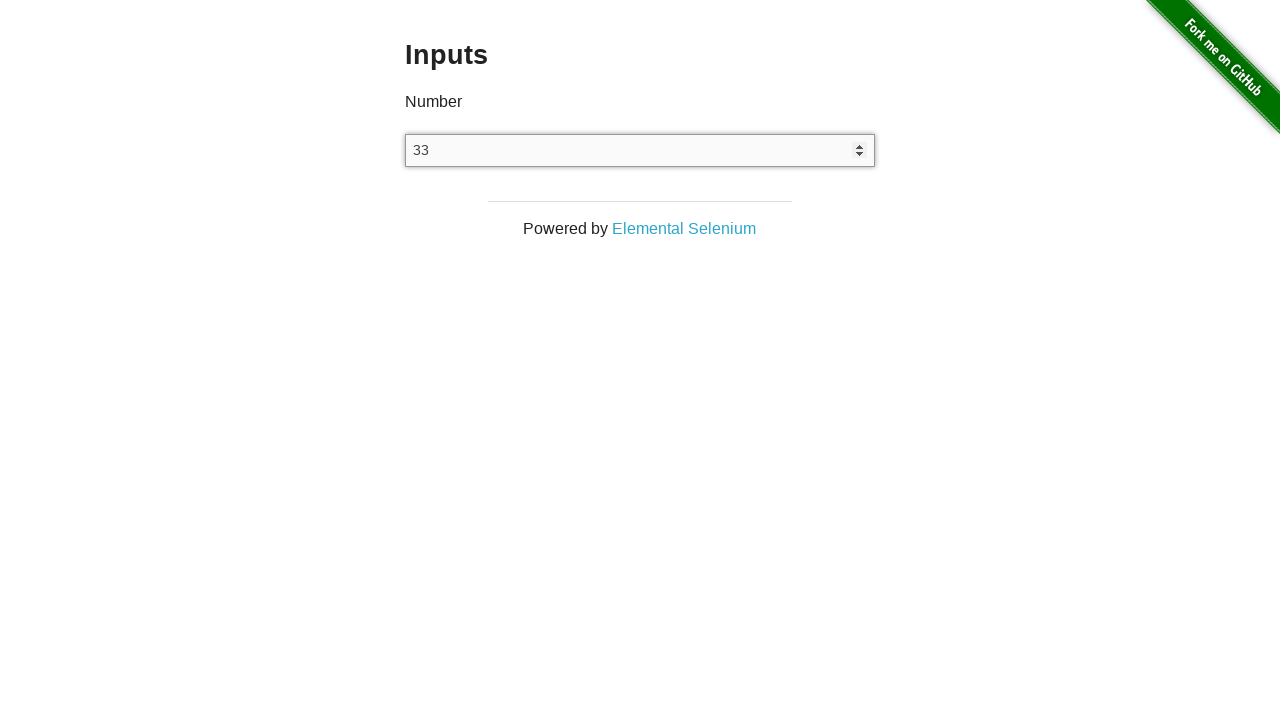

Pressed ArrowUp to increment number (iteration 24/101) on xpath=//*[@id='content']/div/div/div/input
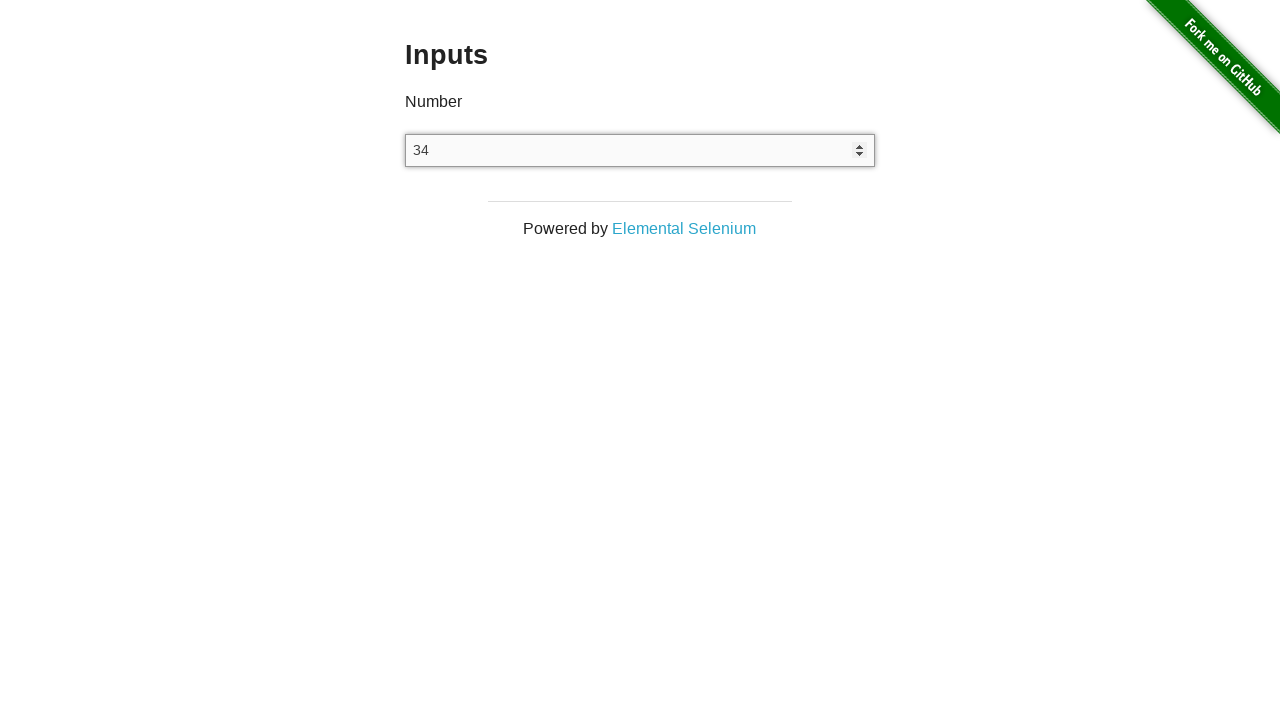

Pressed ArrowUp to increment number (iteration 25/101) on xpath=//*[@id='content']/div/div/div/input
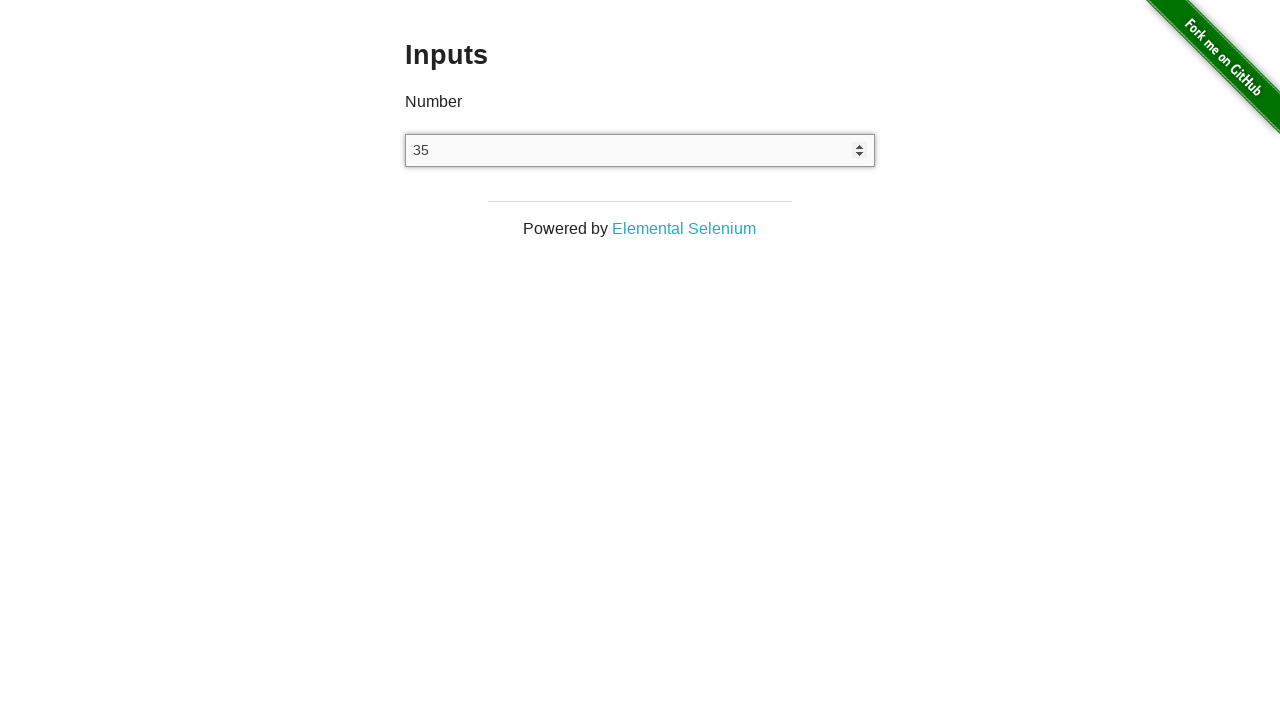

Pressed ArrowUp to increment number (iteration 26/101) on xpath=//*[@id='content']/div/div/div/input
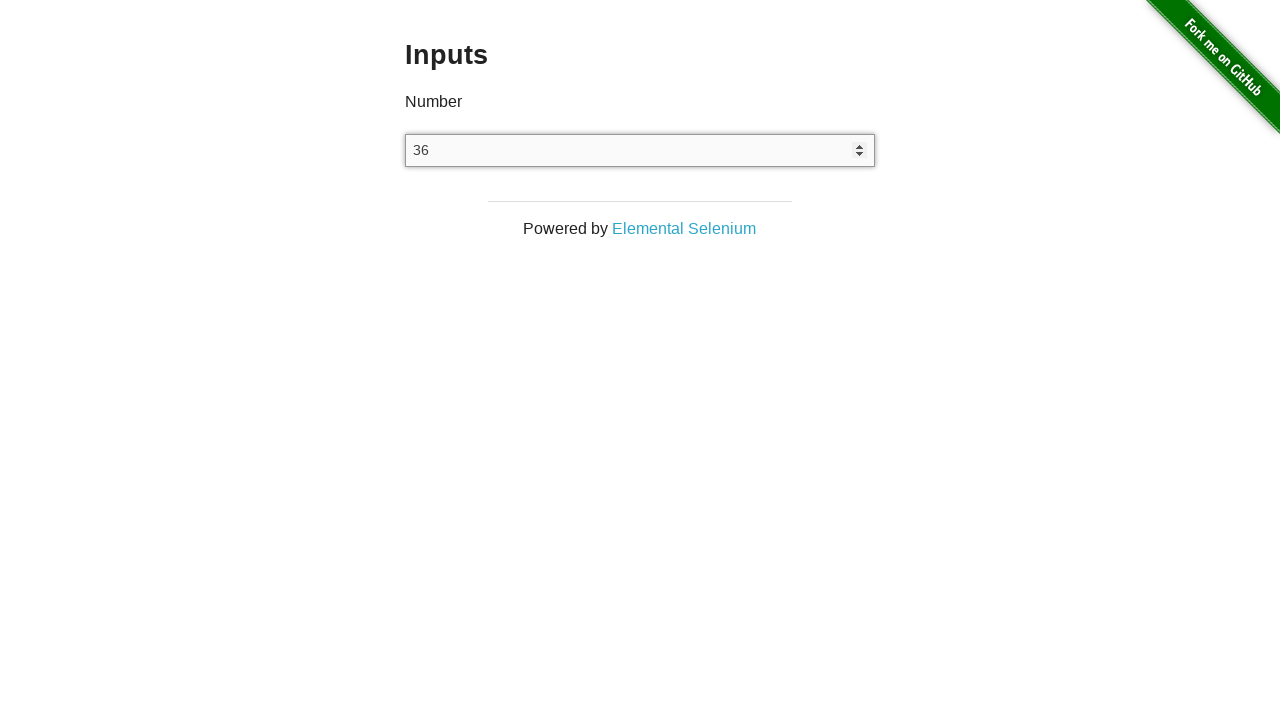

Pressed ArrowUp to increment number (iteration 27/101) on xpath=//*[@id='content']/div/div/div/input
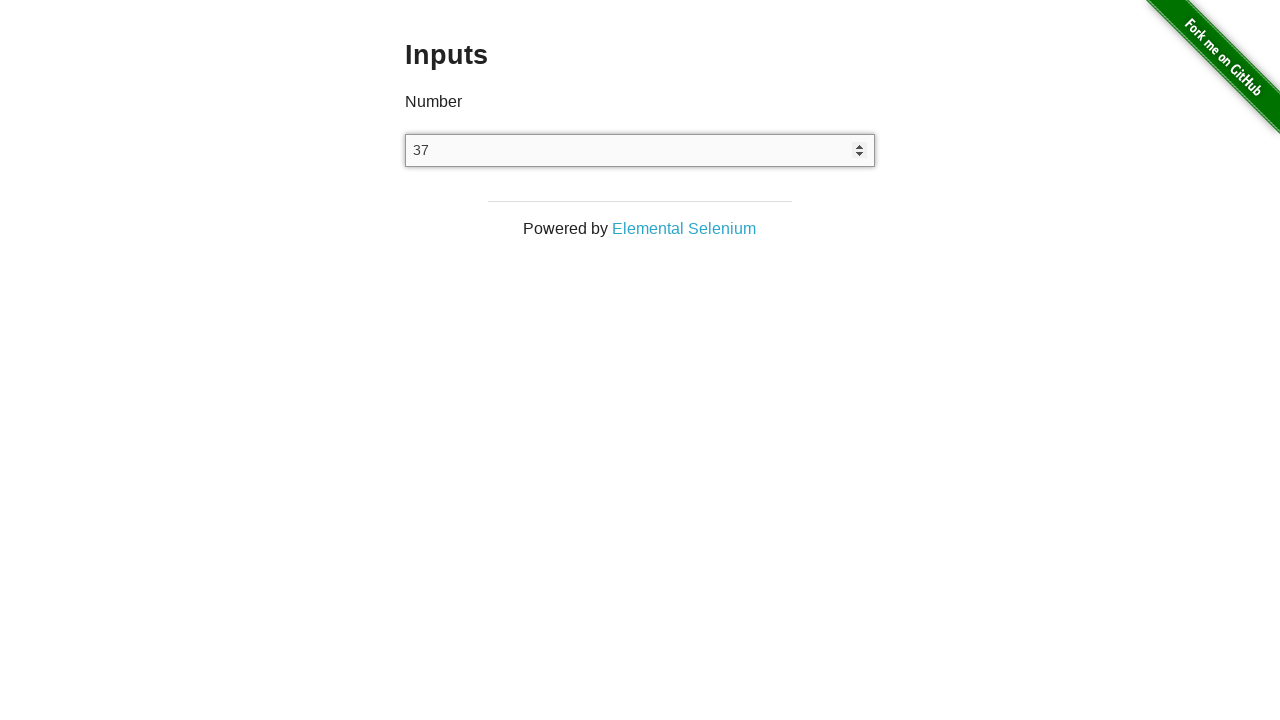

Pressed ArrowUp to increment number (iteration 28/101) on xpath=//*[@id='content']/div/div/div/input
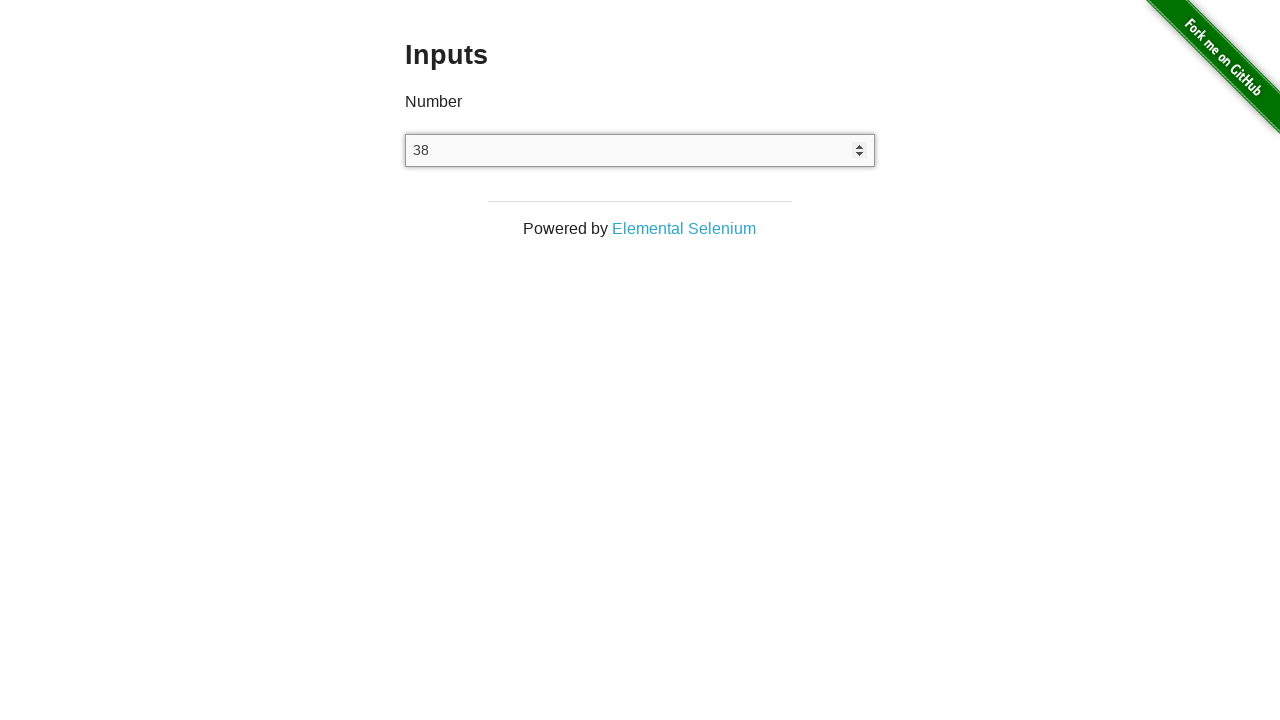

Pressed ArrowUp to increment number (iteration 29/101) on xpath=//*[@id='content']/div/div/div/input
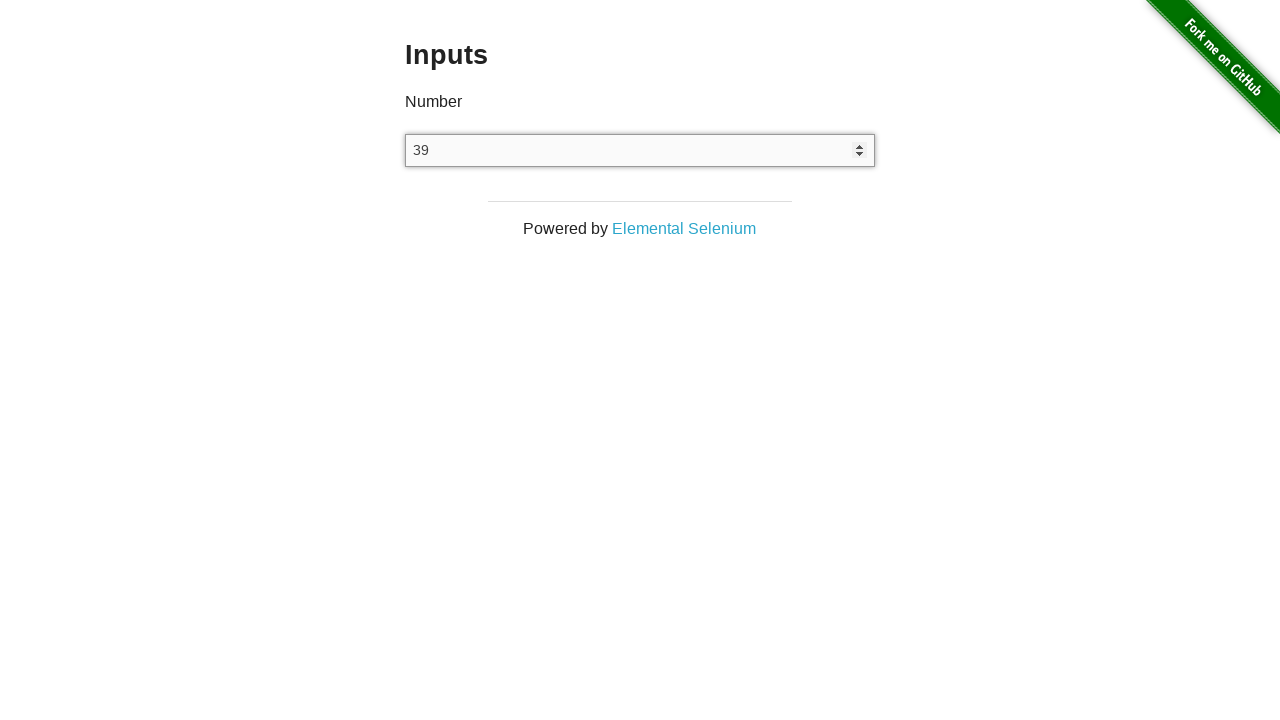

Pressed ArrowUp to increment number (iteration 30/101) on xpath=//*[@id='content']/div/div/div/input
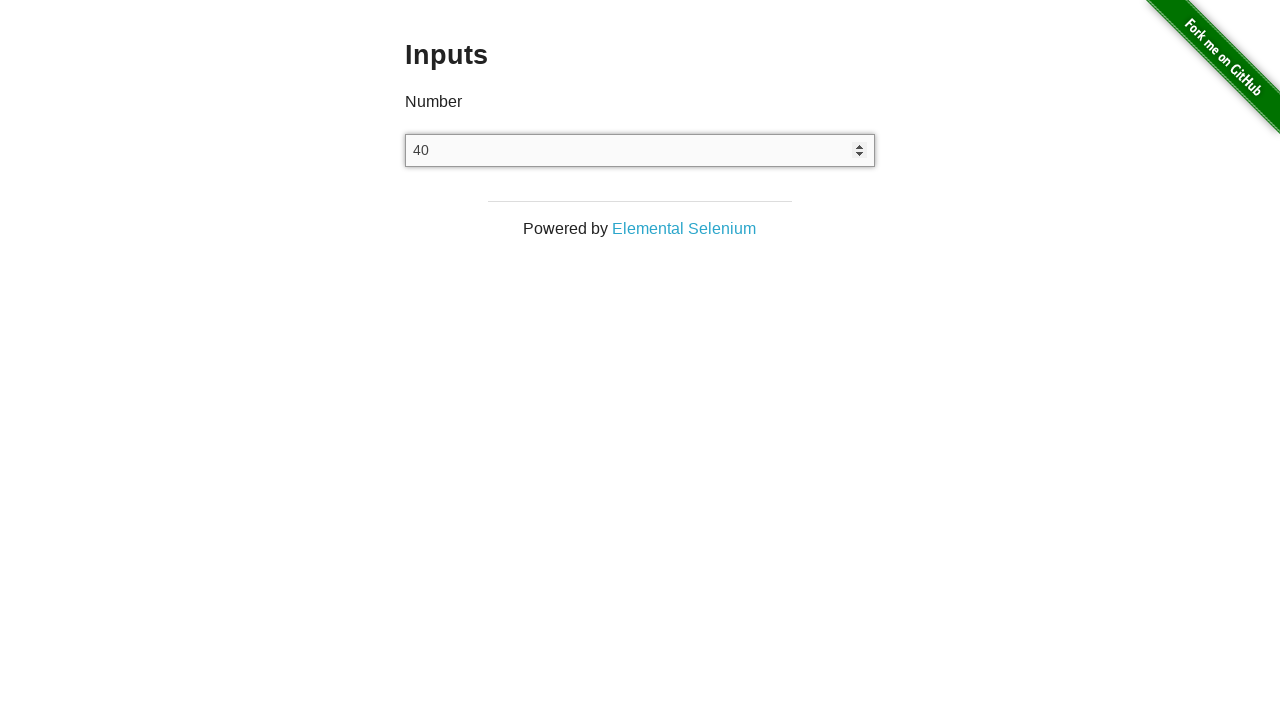

Pressed ArrowUp to increment number (iteration 31/101) on xpath=//*[@id='content']/div/div/div/input
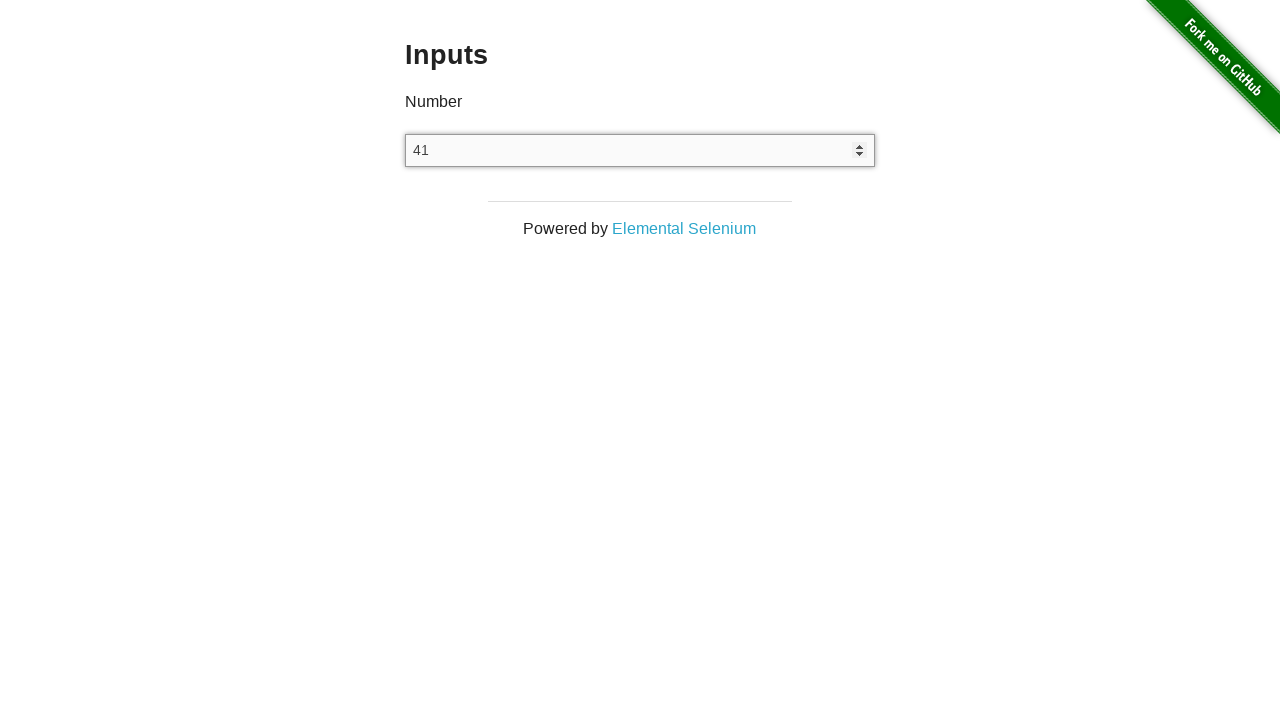

Pressed ArrowUp to increment number (iteration 32/101) on xpath=//*[@id='content']/div/div/div/input
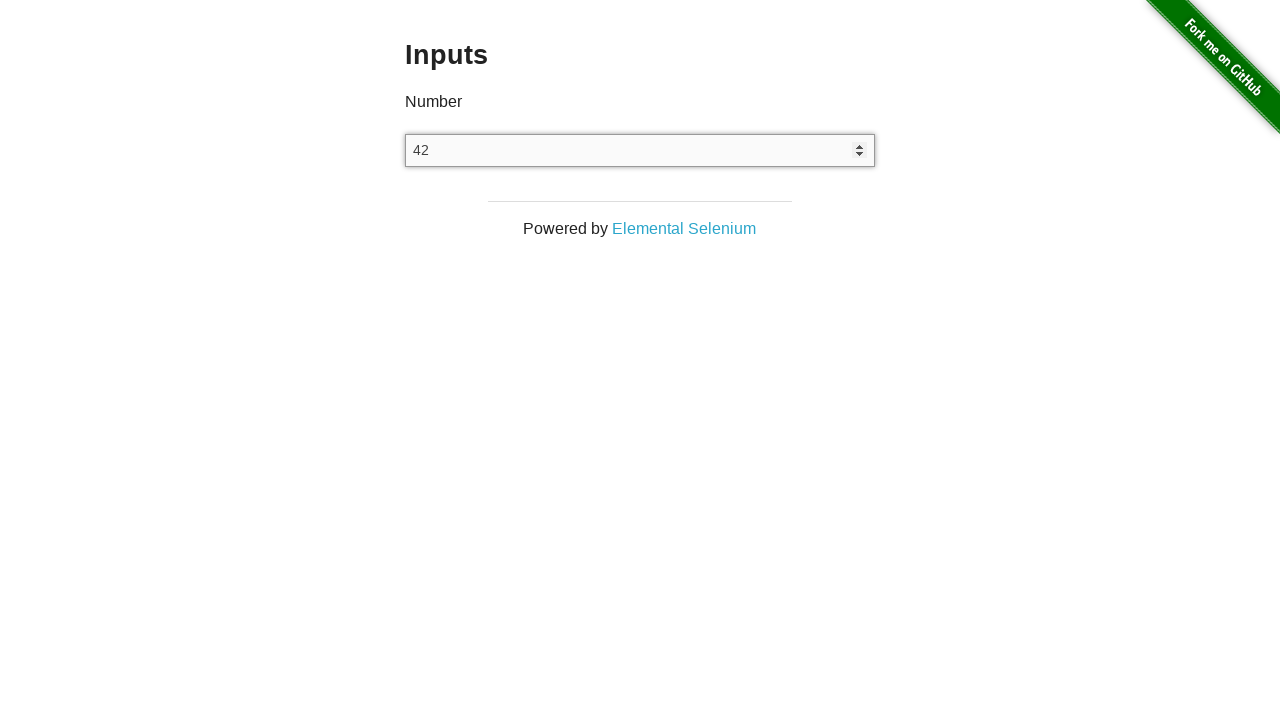

Pressed ArrowUp to increment number (iteration 33/101) on xpath=//*[@id='content']/div/div/div/input
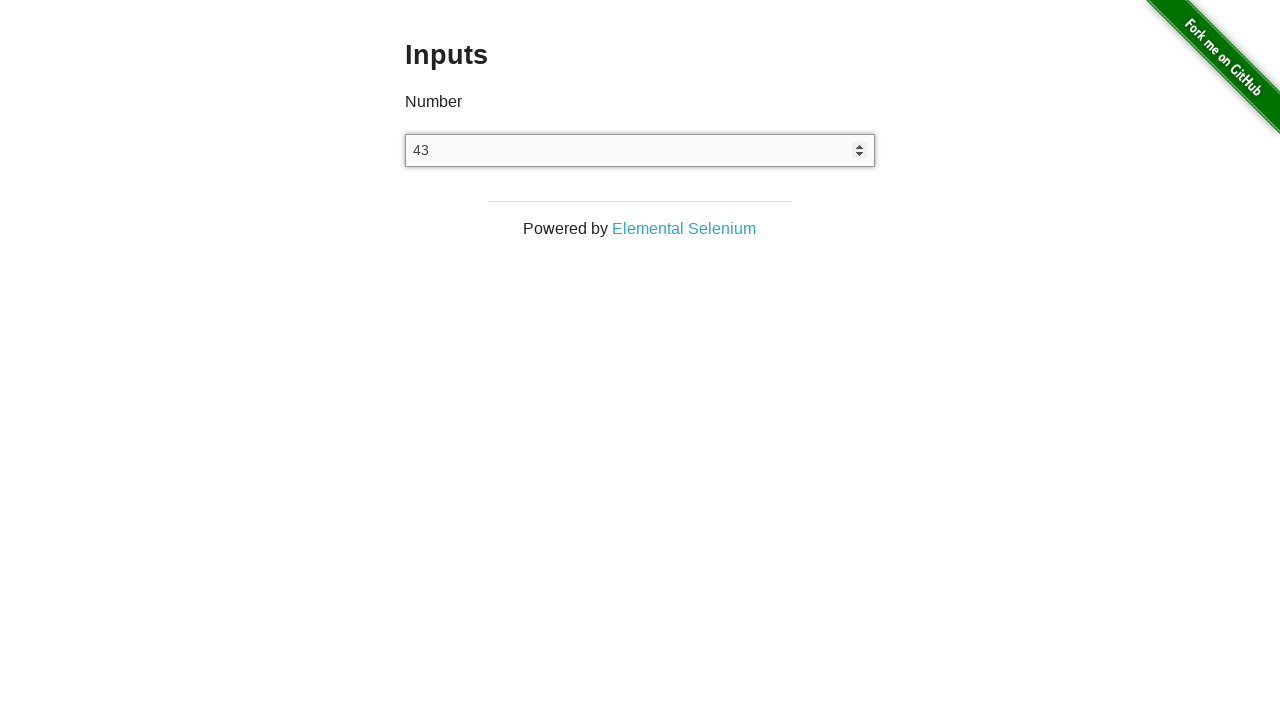

Pressed ArrowUp to increment number (iteration 34/101) on xpath=//*[@id='content']/div/div/div/input
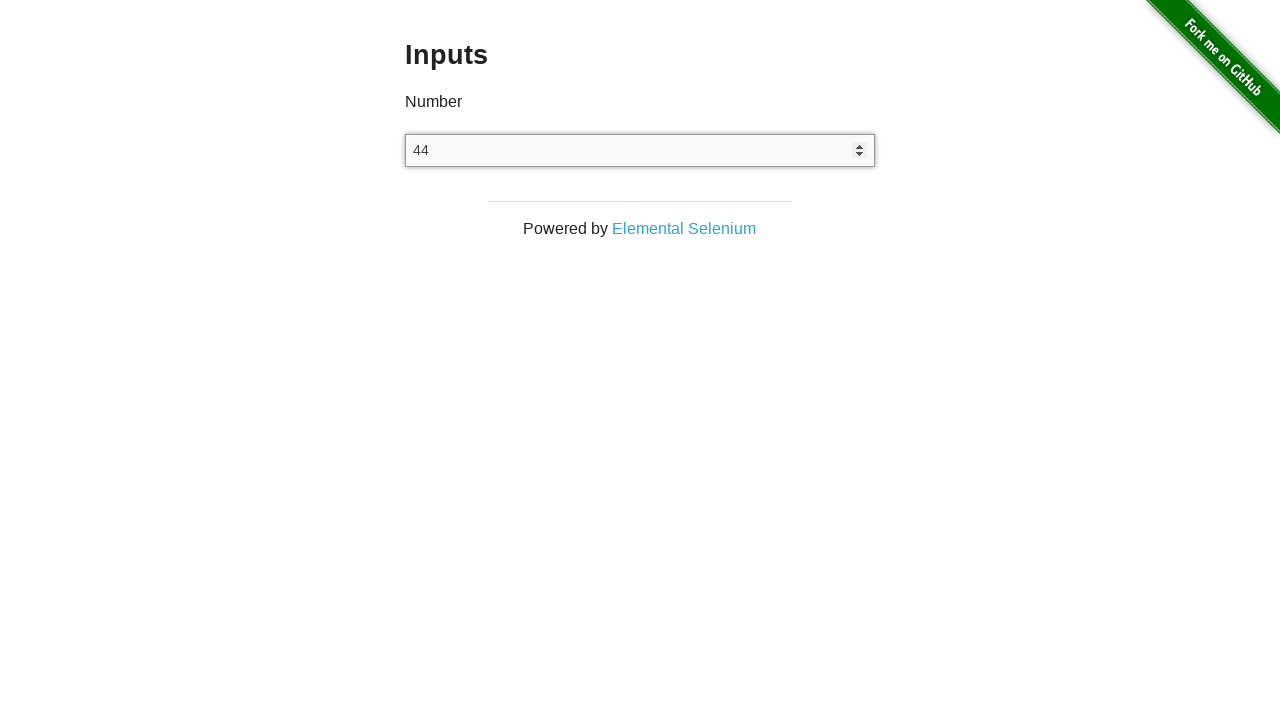

Pressed ArrowUp to increment number (iteration 35/101) on xpath=//*[@id='content']/div/div/div/input
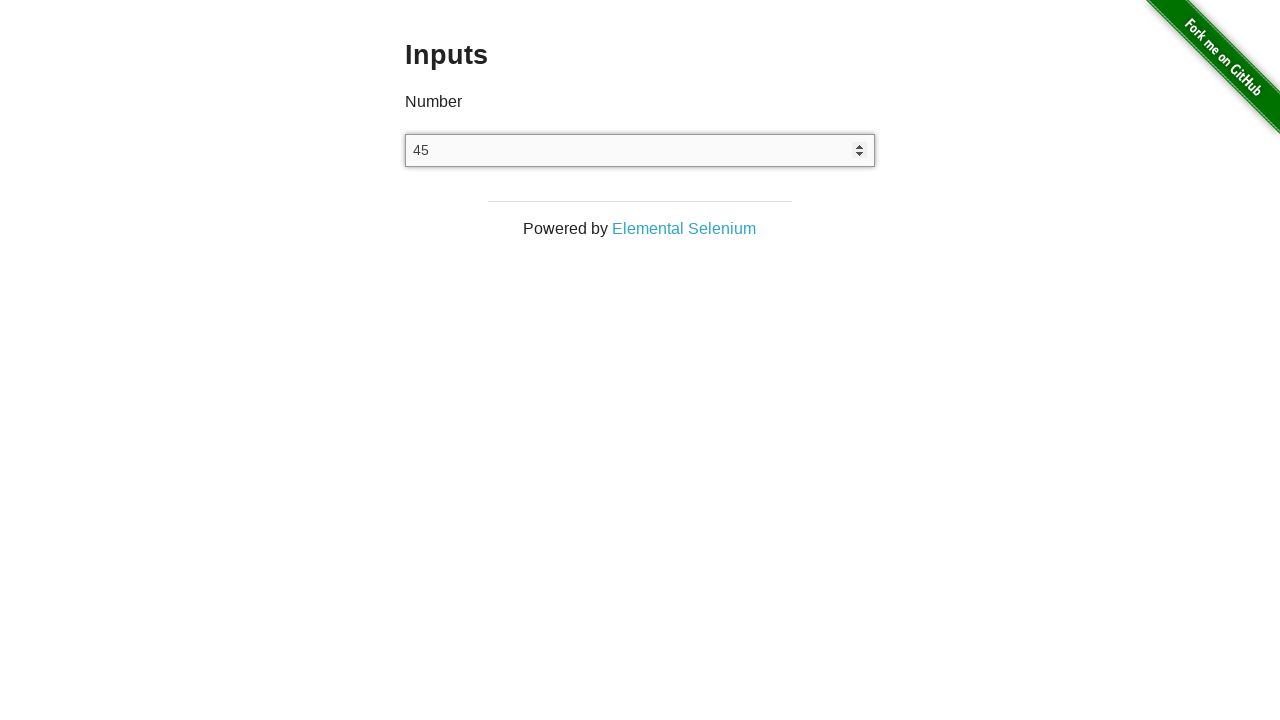

Pressed ArrowUp to increment number (iteration 36/101) on xpath=//*[@id='content']/div/div/div/input
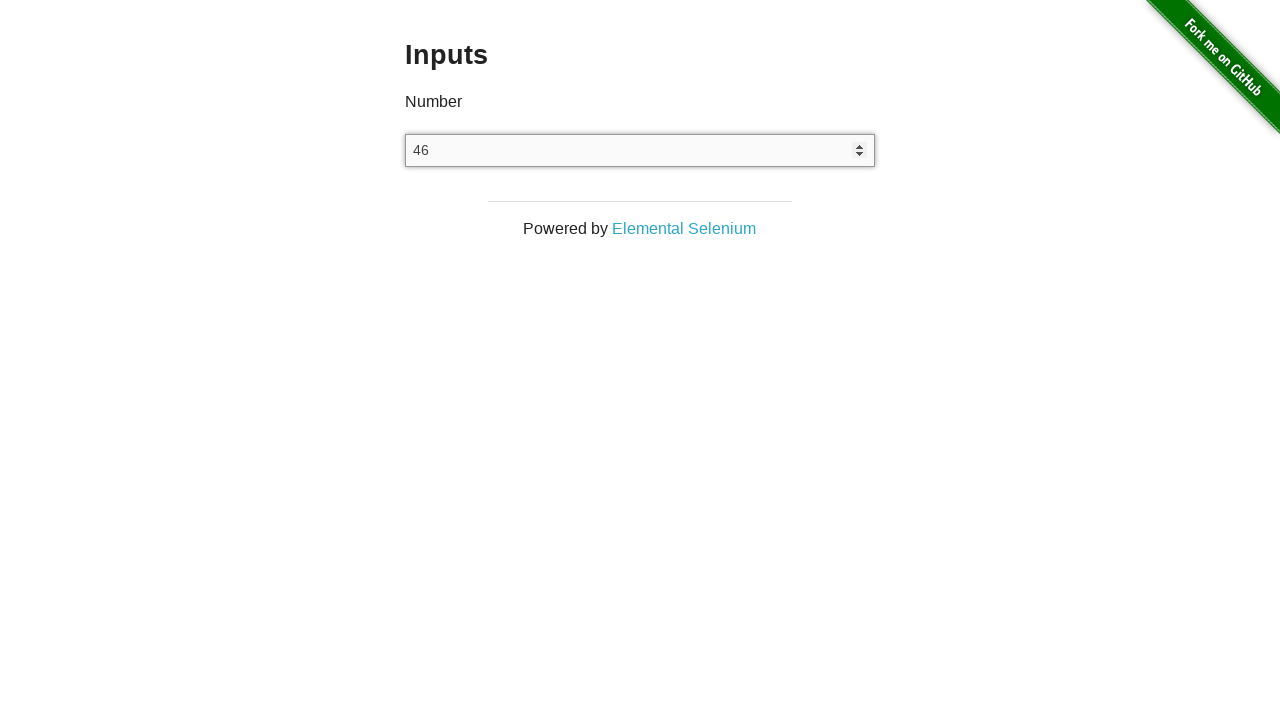

Pressed ArrowUp to increment number (iteration 37/101) on xpath=//*[@id='content']/div/div/div/input
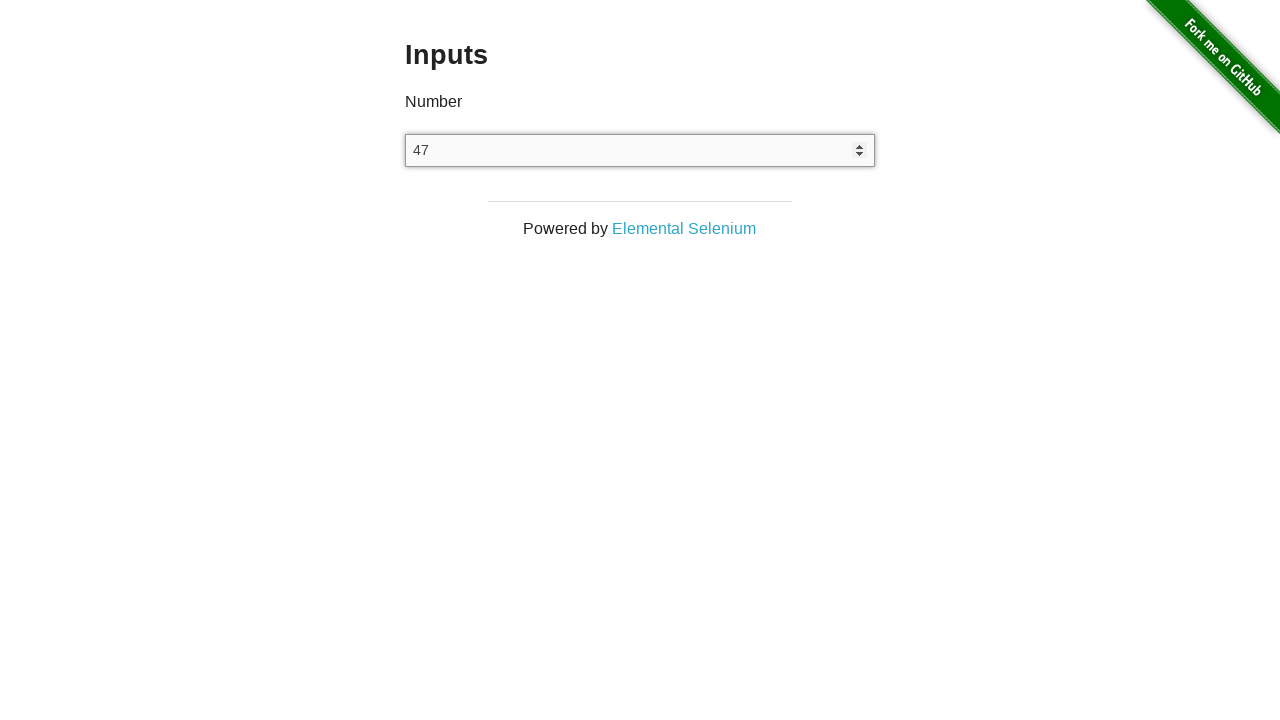

Pressed ArrowUp to increment number (iteration 38/101) on xpath=//*[@id='content']/div/div/div/input
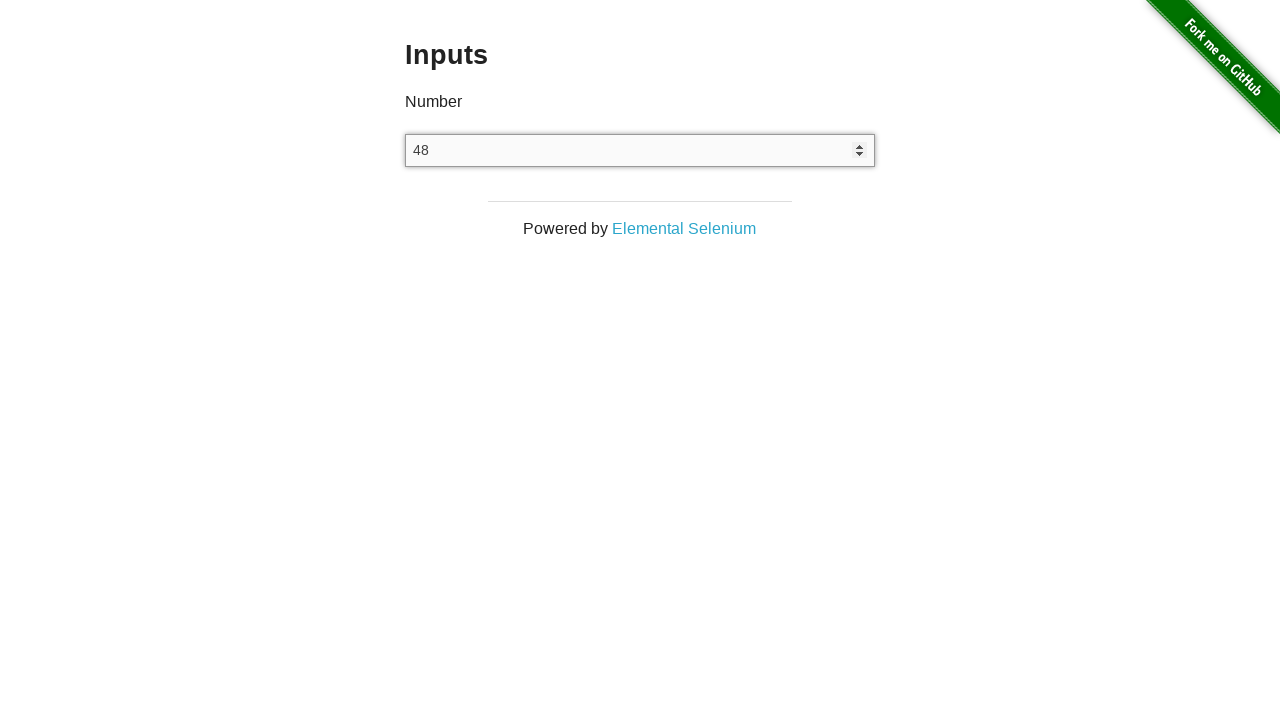

Pressed ArrowUp to increment number (iteration 39/101) on xpath=//*[@id='content']/div/div/div/input
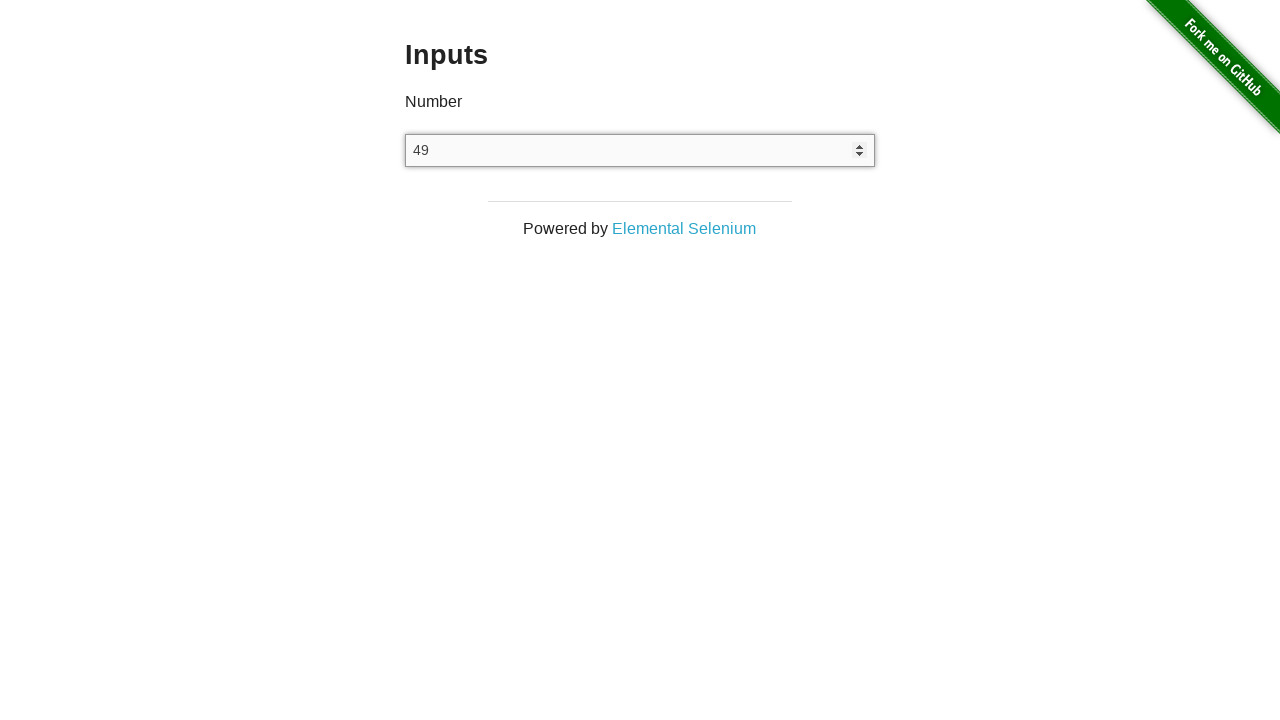

Pressed ArrowUp to increment number (iteration 40/101) on xpath=//*[@id='content']/div/div/div/input
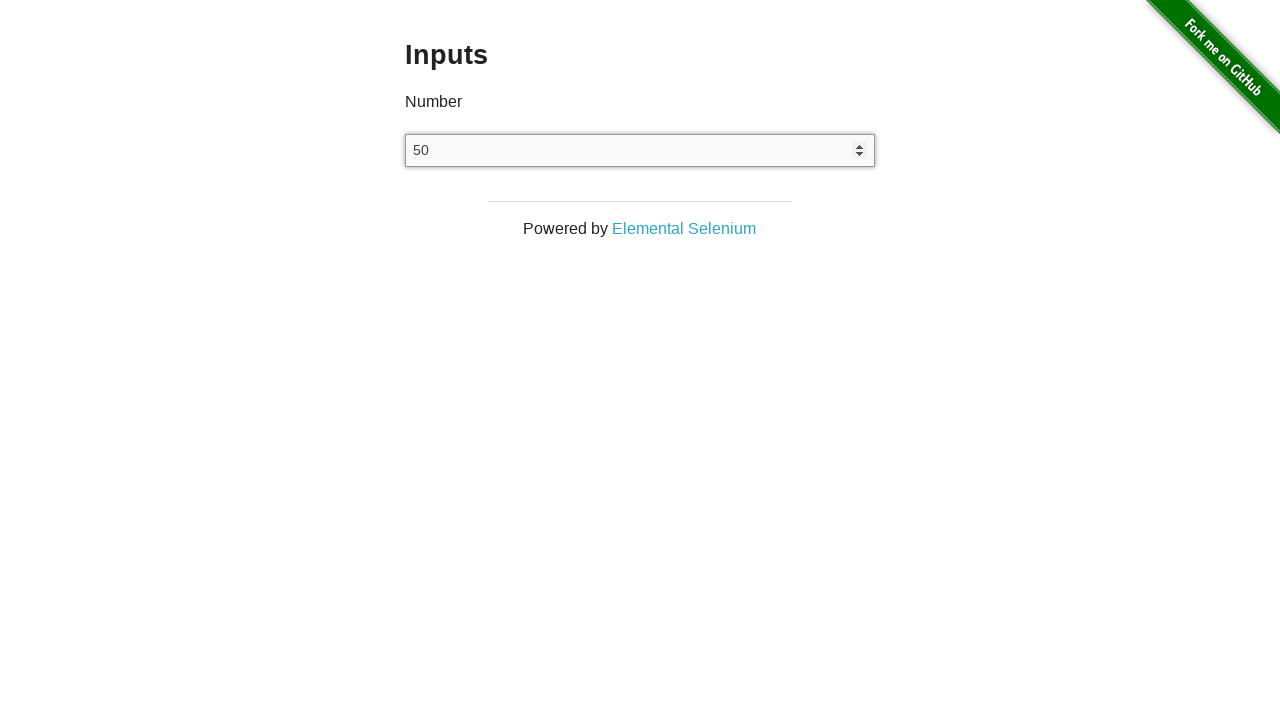

Pressed ArrowUp to increment number (iteration 41/101) on xpath=//*[@id='content']/div/div/div/input
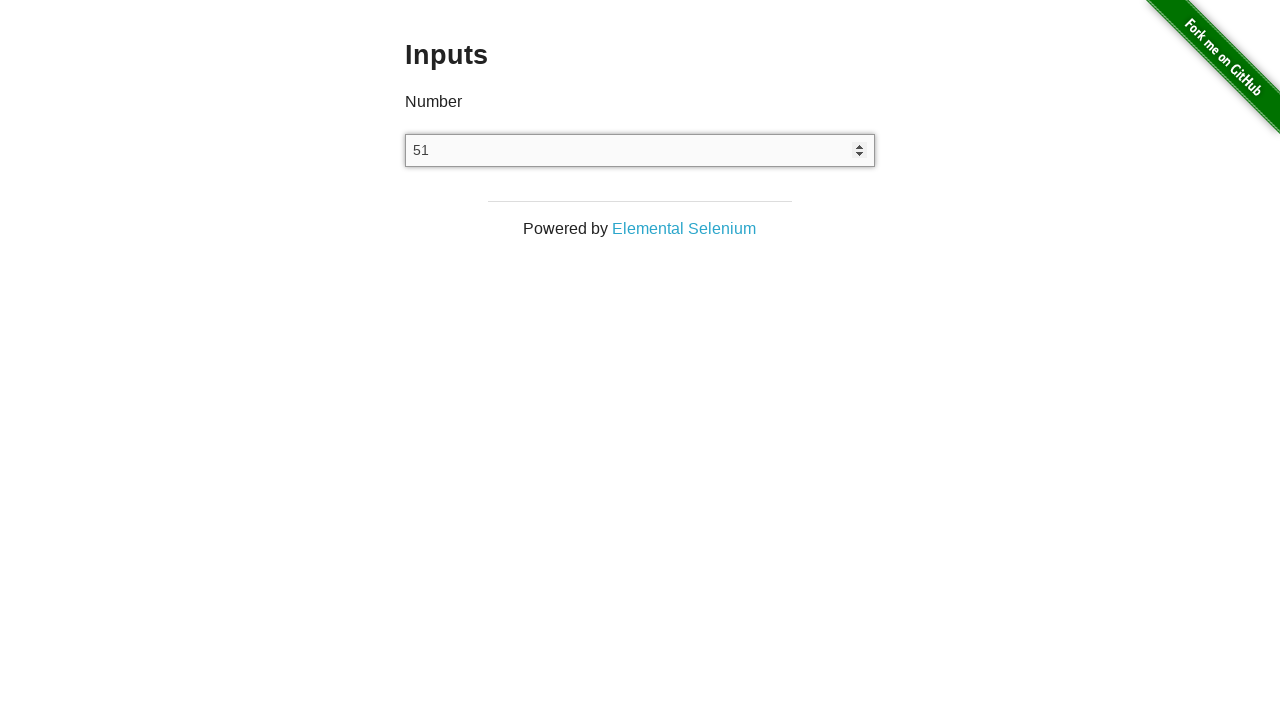

Pressed ArrowUp to increment number (iteration 42/101) on xpath=//*[@id='content']/div/div/div/input
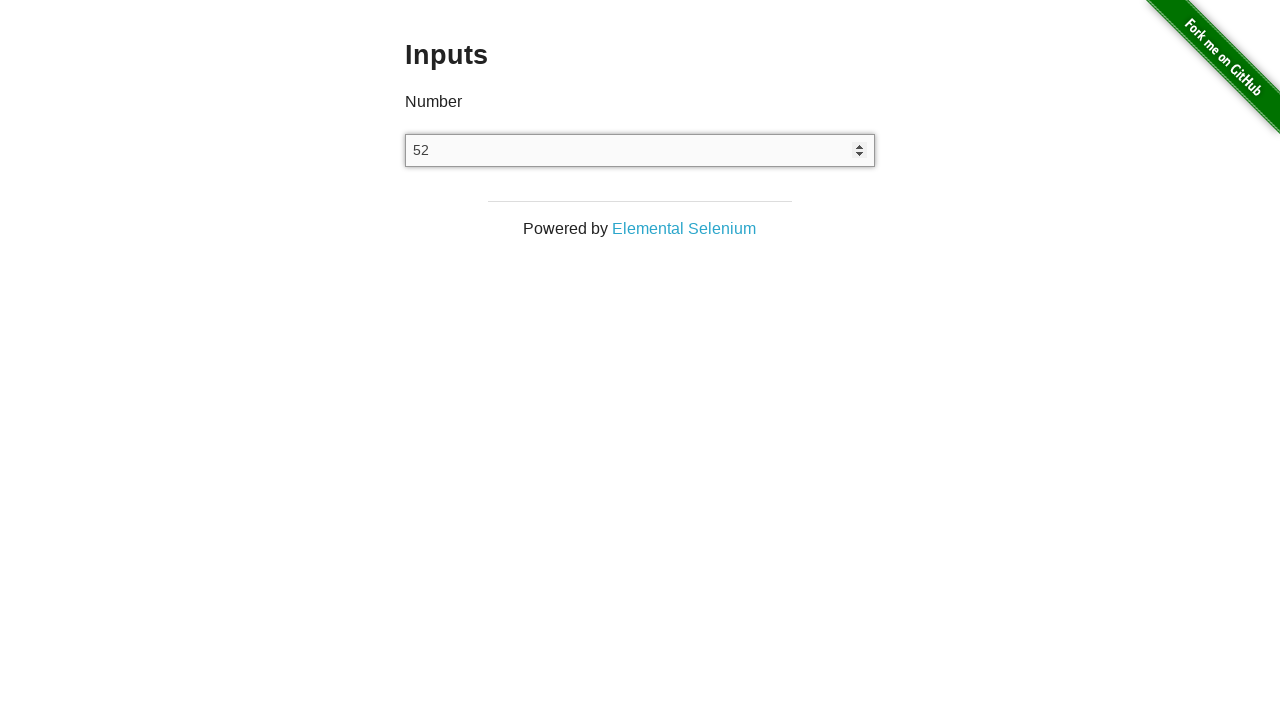

Pressed ArrowUp to increment number (iteration 43/101) on xpath=//*[@id='content']/div/div/div/input
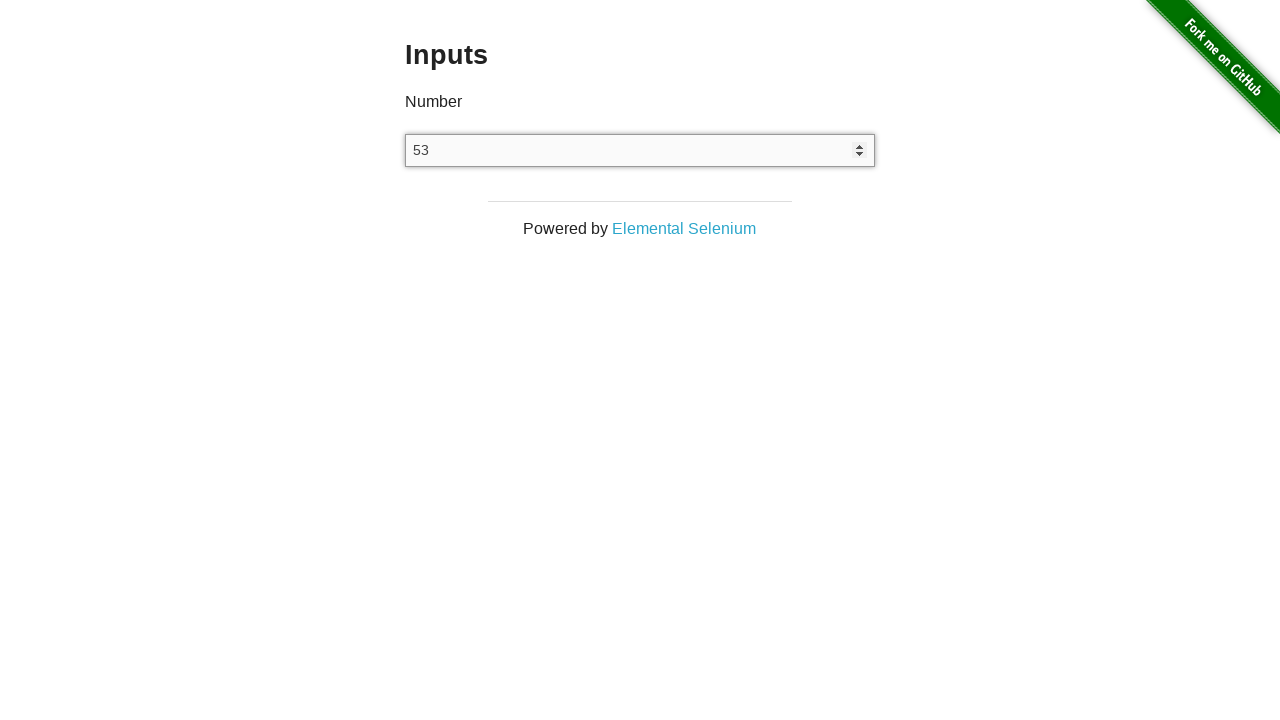

Pressed ArrowUp to increment number (iteration 44/101) on xpath=//*[@id='content']/div/div/div/input
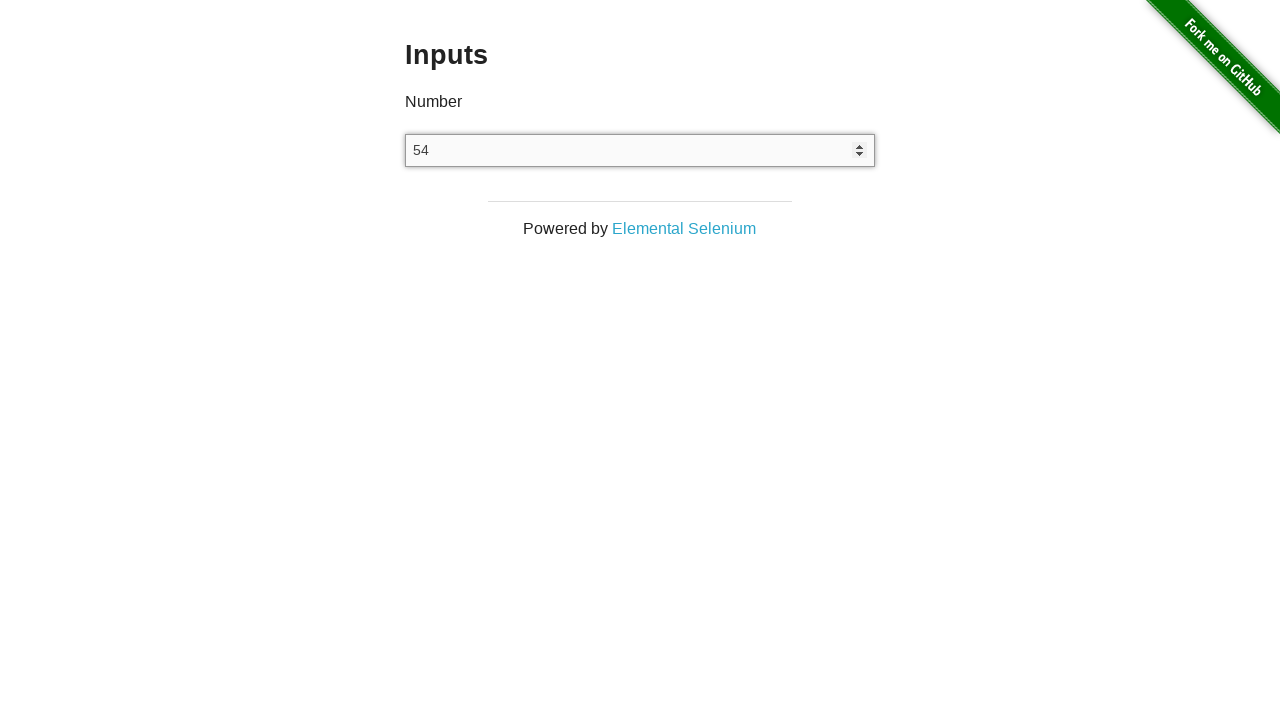

Pressed ArrowUp to increment number (iteration 45/101) on xpath=//*[@id='content']/div/div/div/input
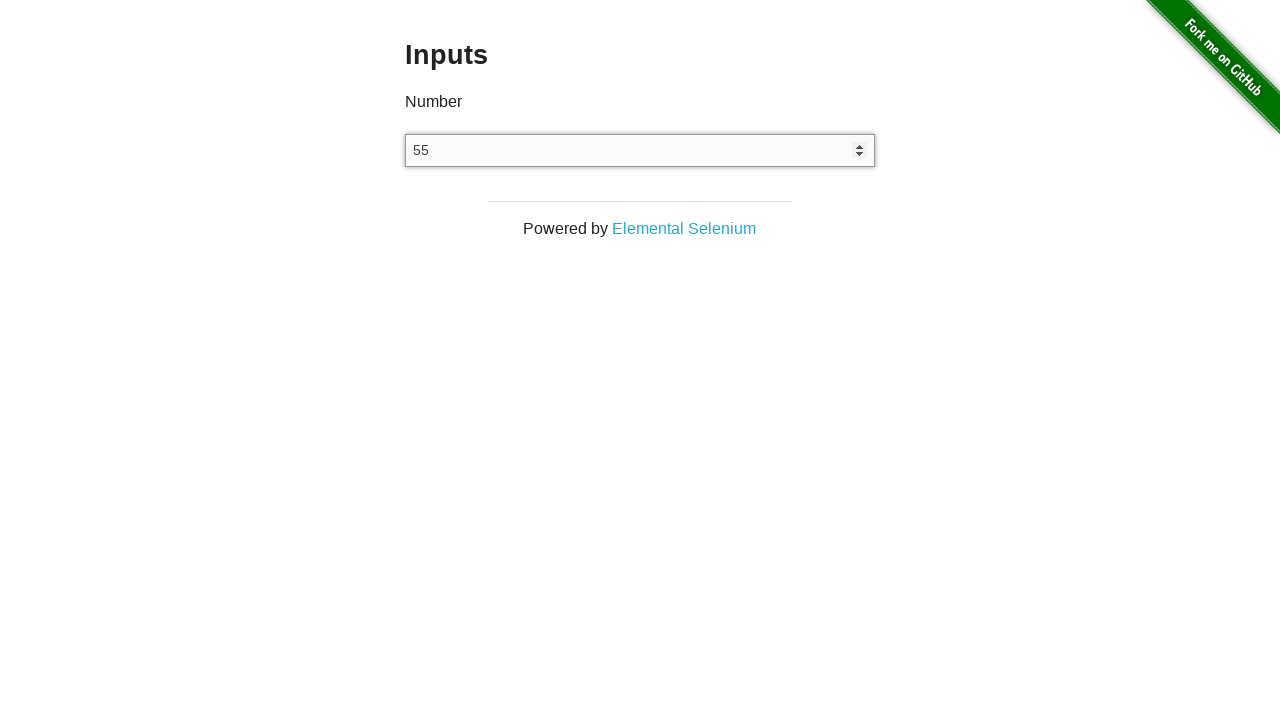

Pressed ArrowUp to increment number (iteration 46/101) on xpath=//*[@id='content']/div/div/div/input
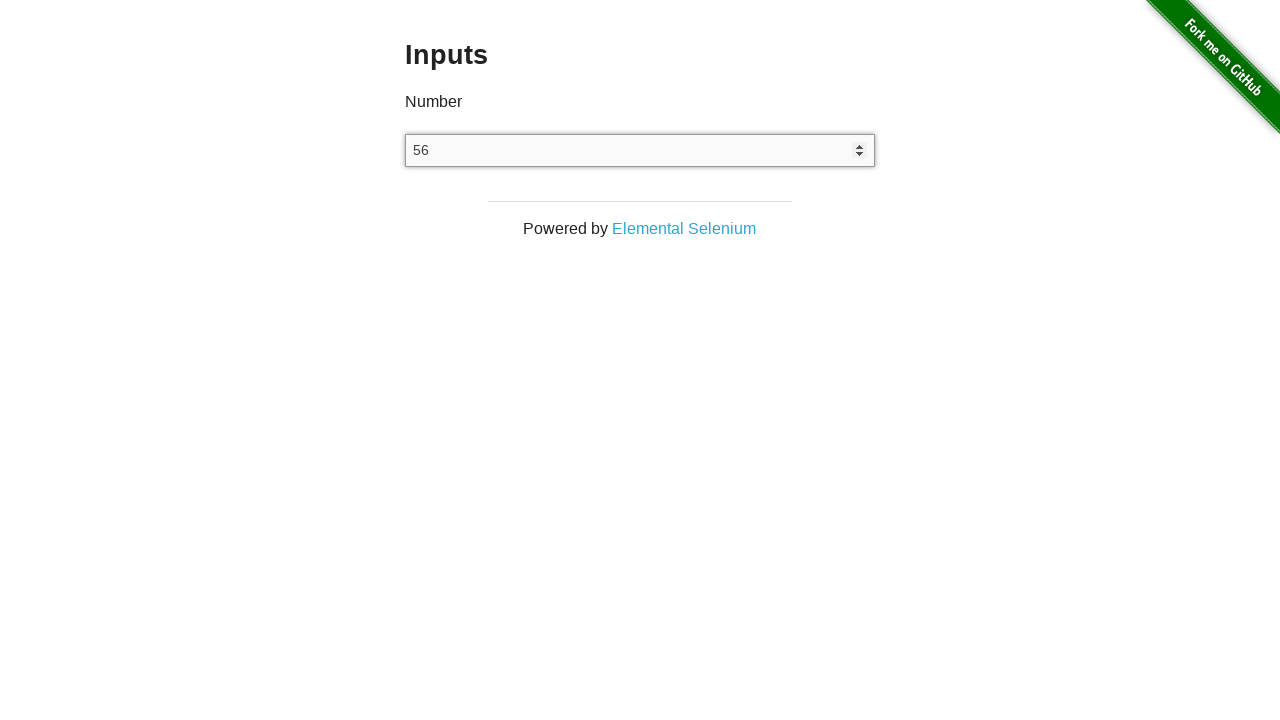

Pressed ArrowUp to increment number (iteration 47/101) on xpath=//*[@id='content']/div/div/div/input
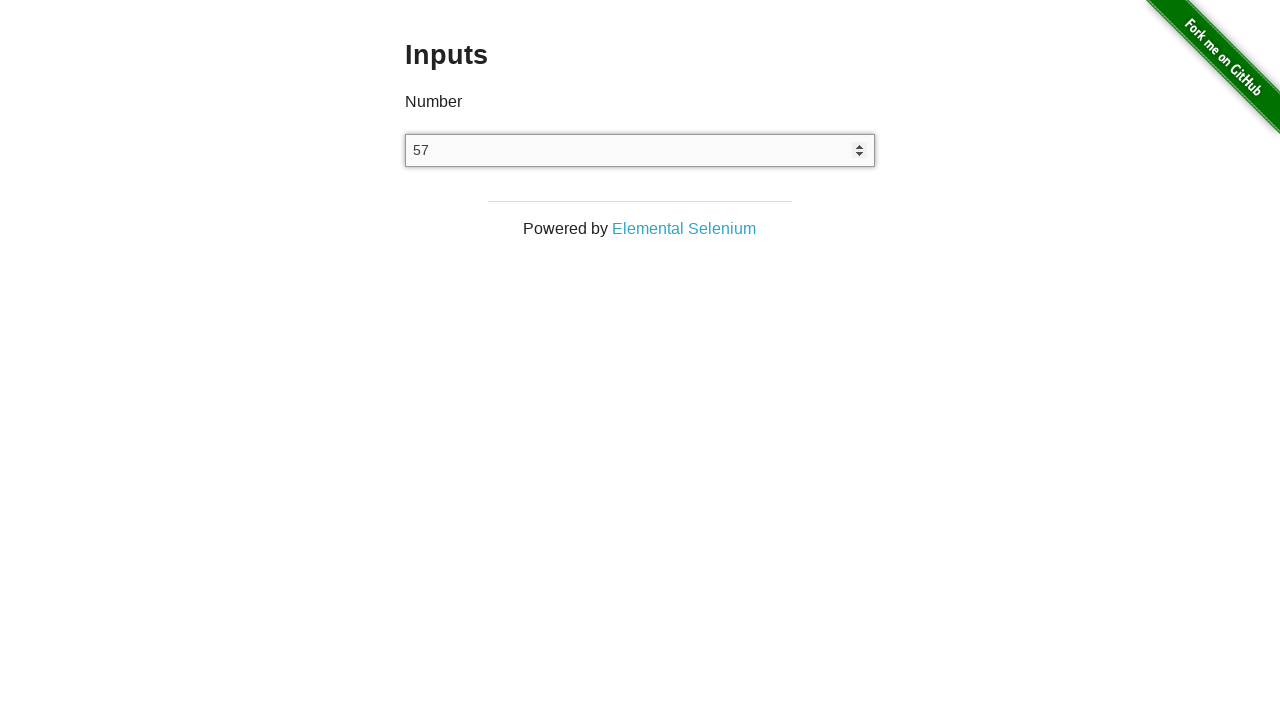

Pressed ArrowUp to increment number (iteration 48/101) on xpath=//*[@id='content']/div/div/div/input
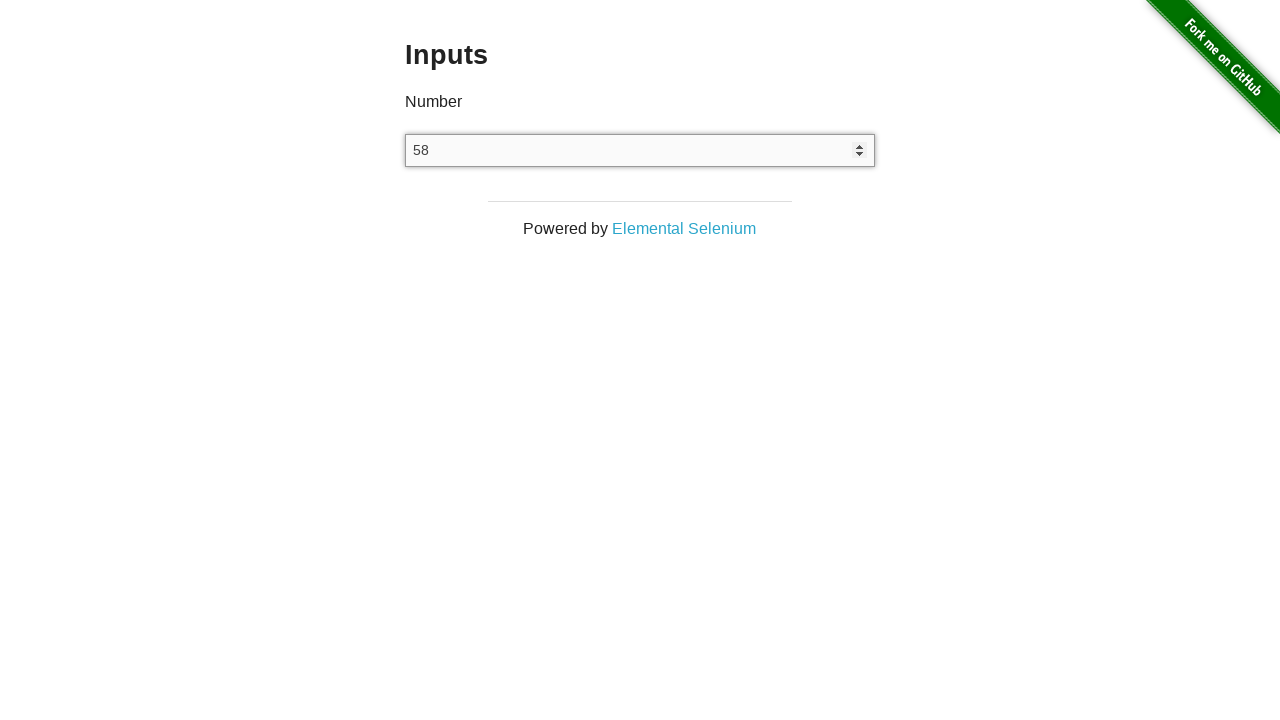

Pressed ArrowUp to increment number (iteration 49/101) on xpath=//*[@id='content']/div/div/div/input
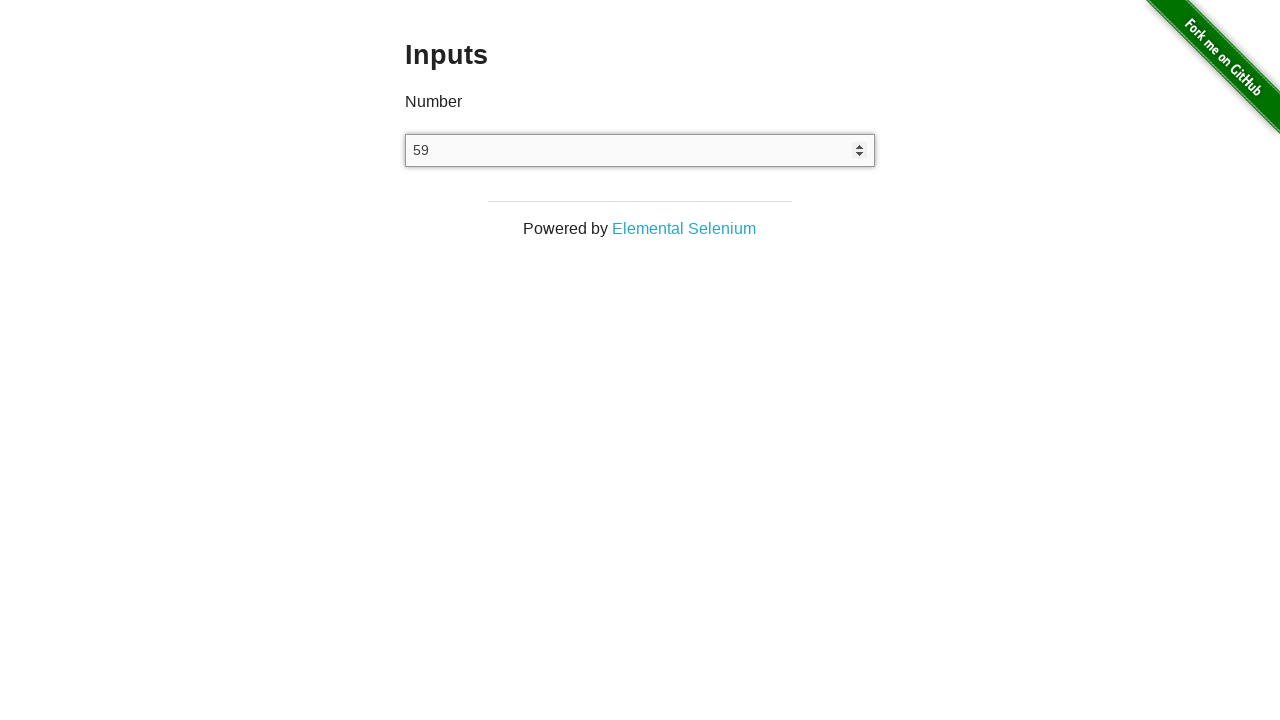

Pressed ArrowUp to increment number (iteration 50/101) on xpath=//*[@id='content']/div/div/div/input
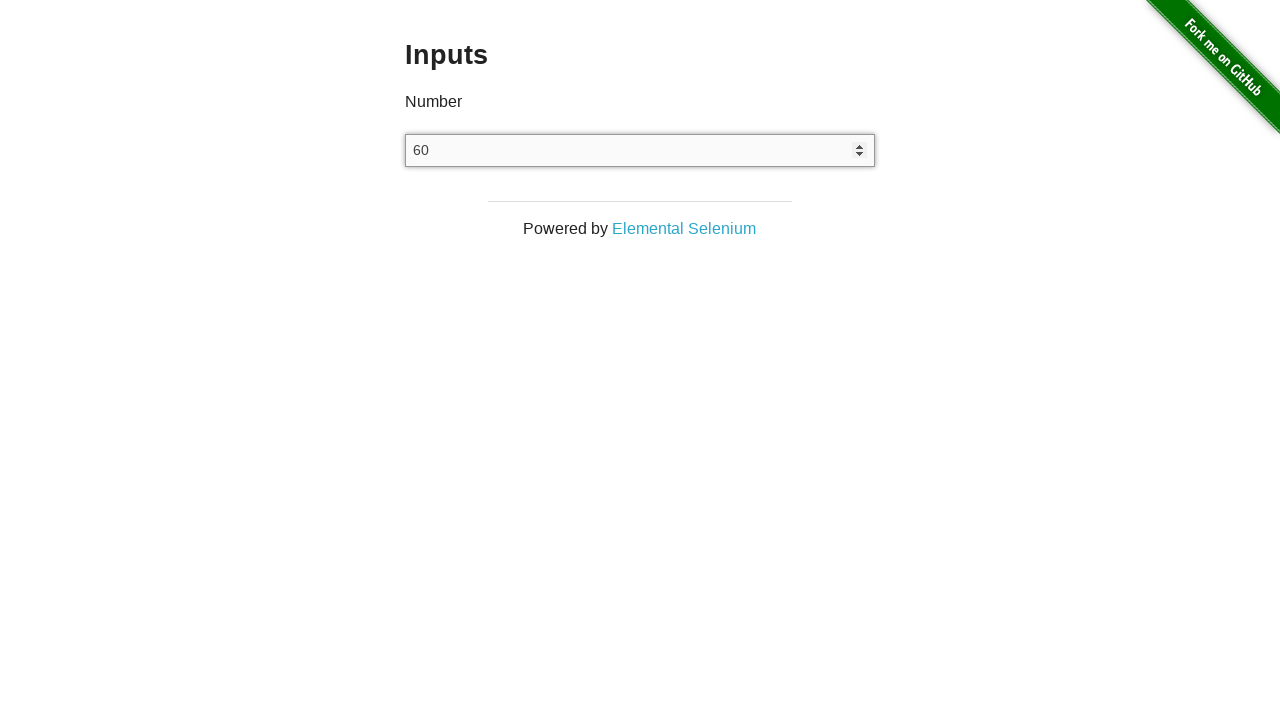

Pressed ArrowUp to increment number (iteration 51/101) on xpath=//*[@id='content']/div/div/div/input
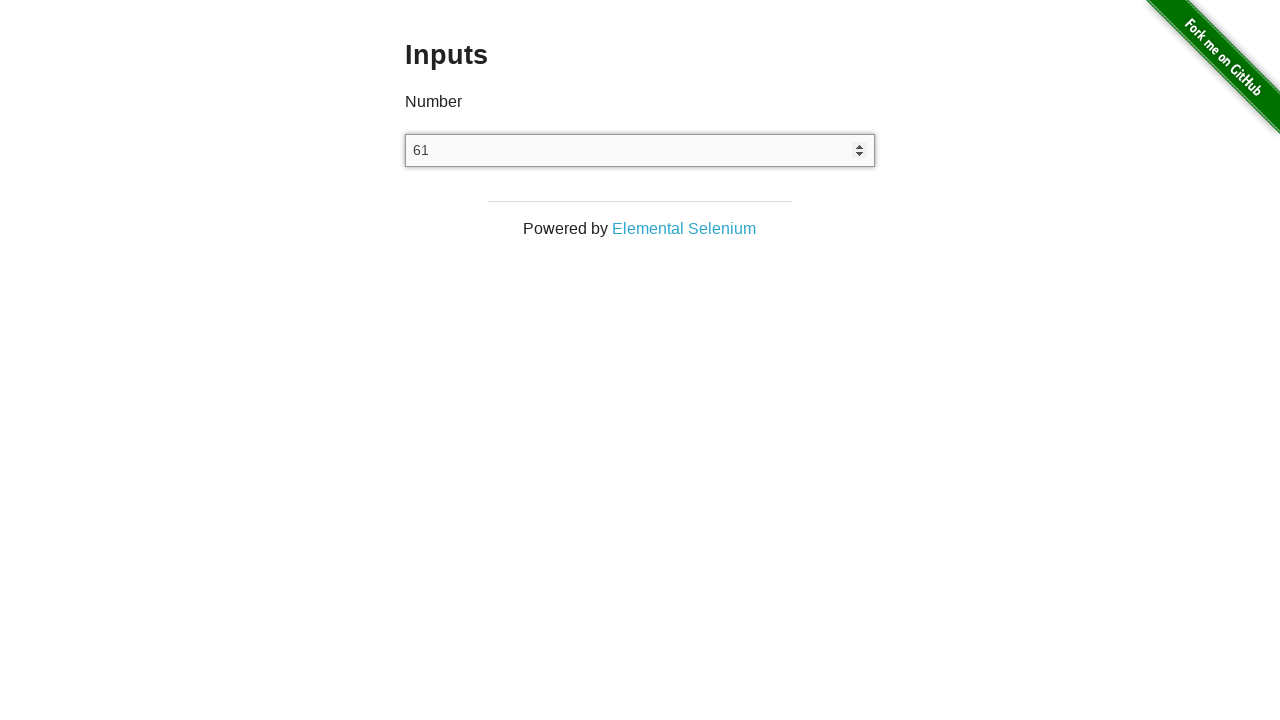

Pressed ArrowUp to increment number (iteration 52/101) on xpath=//*[@id='content']/div/div/div/input
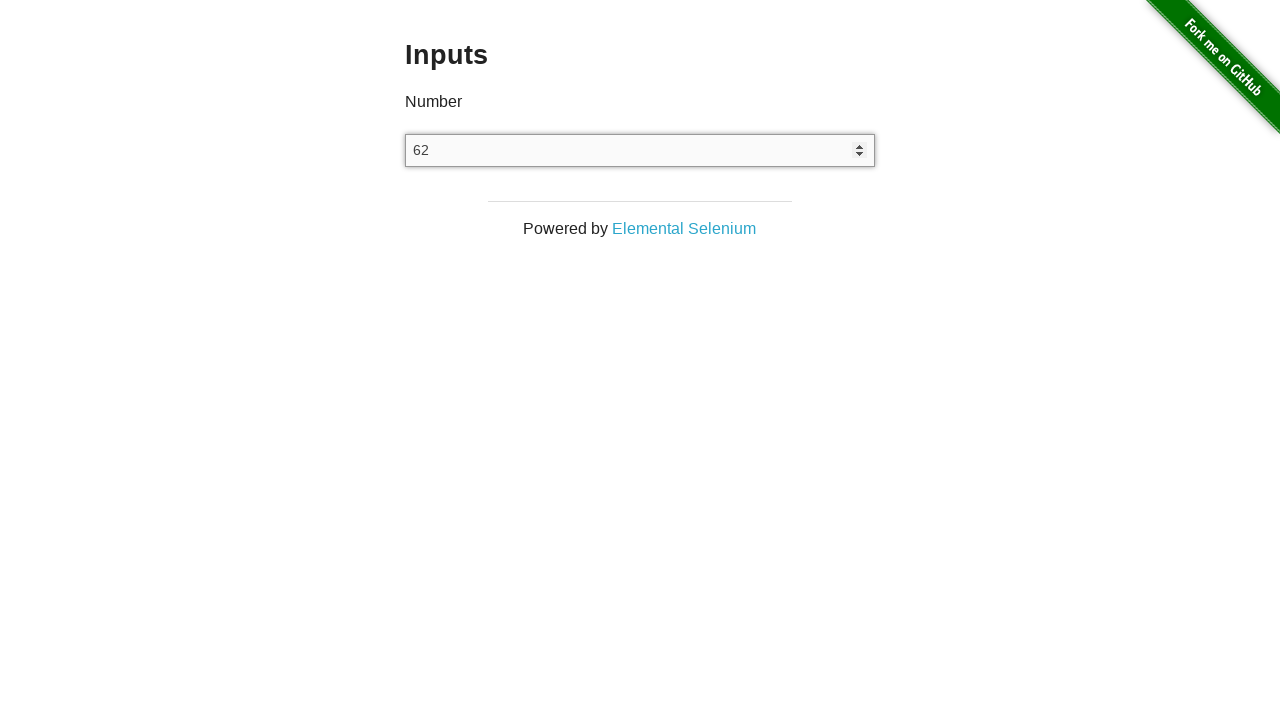

Pressed ArrowUp to increment number (iteration 53/101) on xpath=//*[@id='content']/div/div/div/input
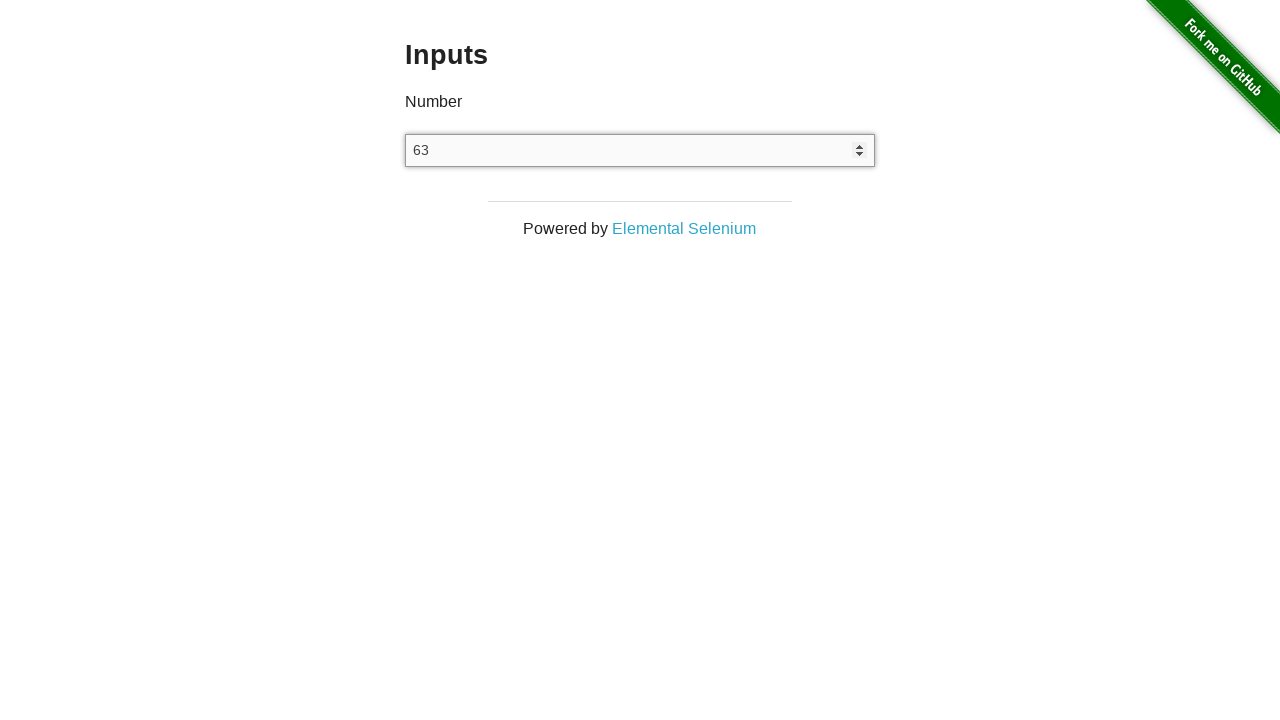

Pressed ArrowUp to increment number (iteration 54/101) on xpath=//*[@id='content']/div/div/div/input
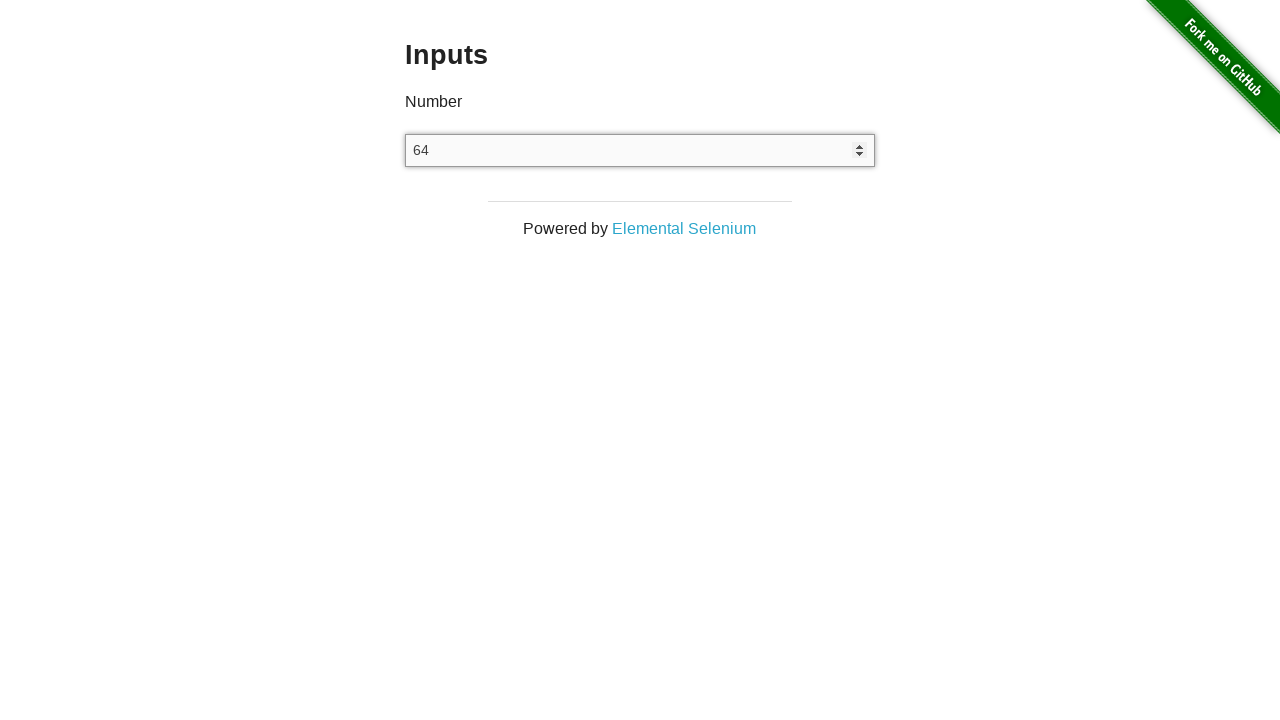

Pressed ArrowUp to increment number (iteration 55/101) on xpath=//*[@id='content']/div/div/div/input
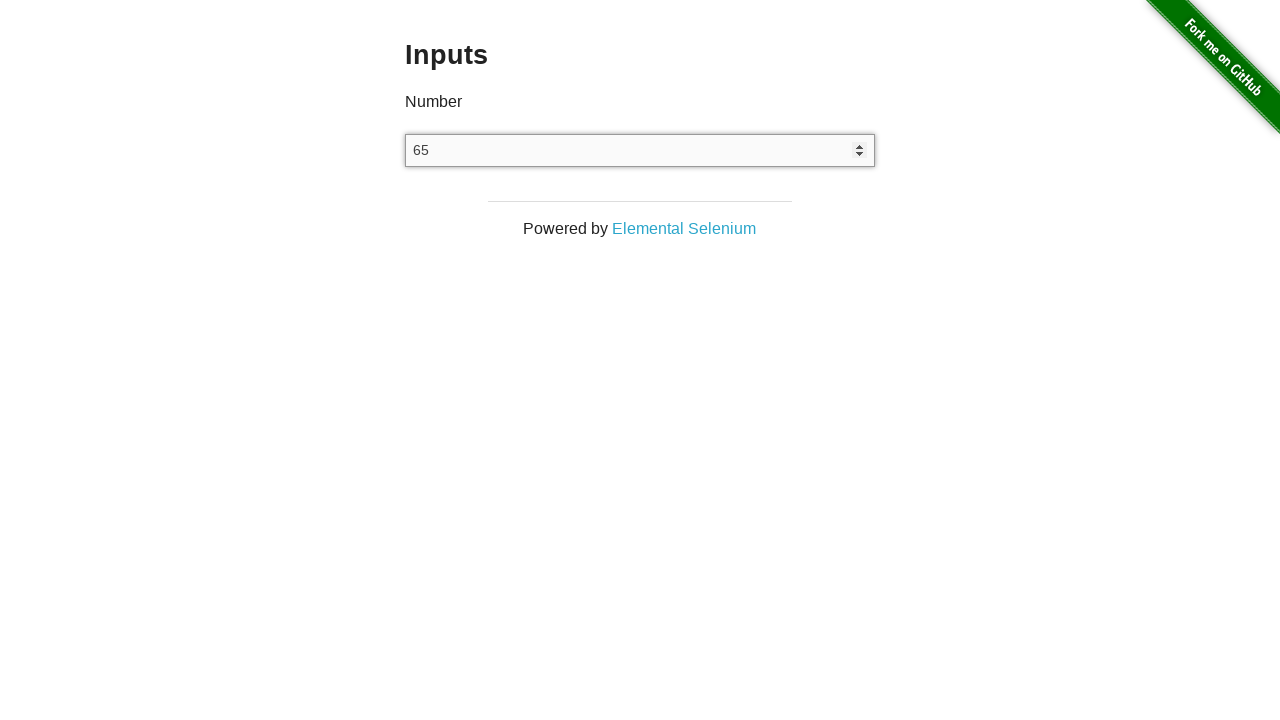

Pressed ArrowUp to increment number (iteration 56/101) on xpath=//*[@id='content']/div/div/div/input
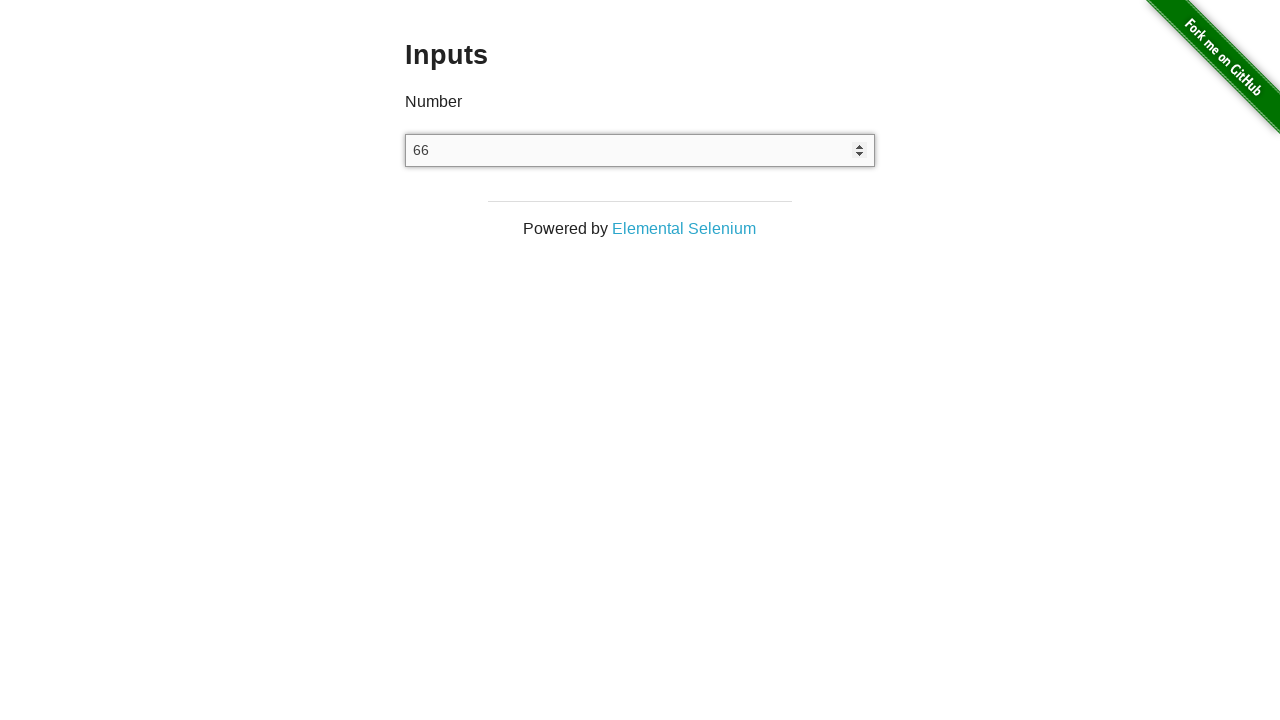

Pressed ArrowUp to increment number (iteration 57/101) on xpath=//*[@id='content']/div/div/div/input
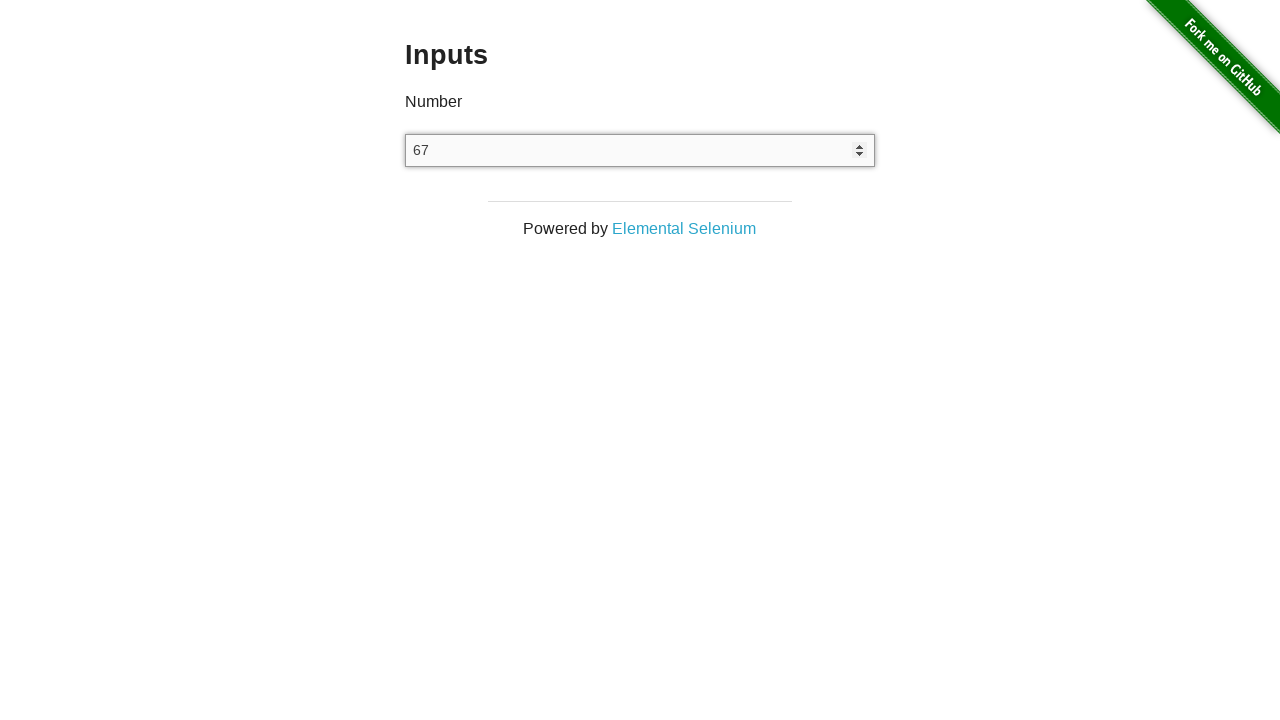

Pressed ArrowUp to increment number (iteration 58/101) on xpath=//*[@id='content']/div/div/div/input
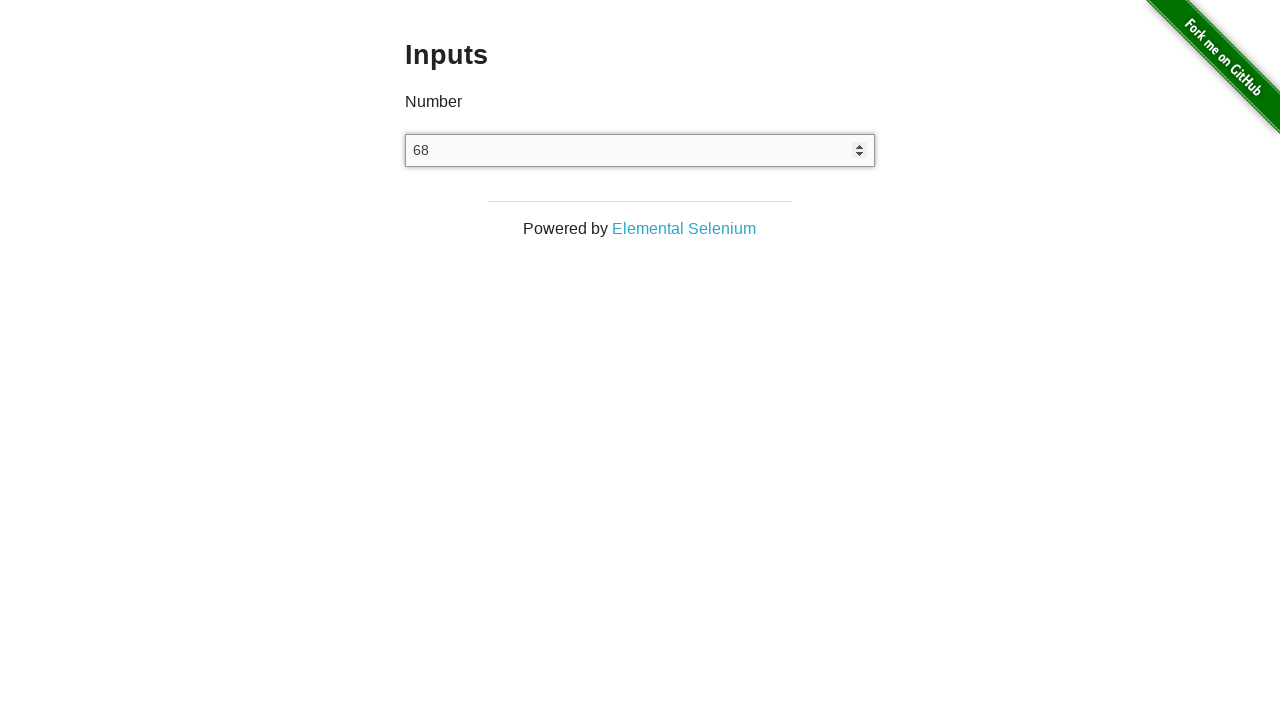

Pressed ArrowUp to increment number (iteration 59/101) on xpath=//*[@id='content']/div/div/div/input
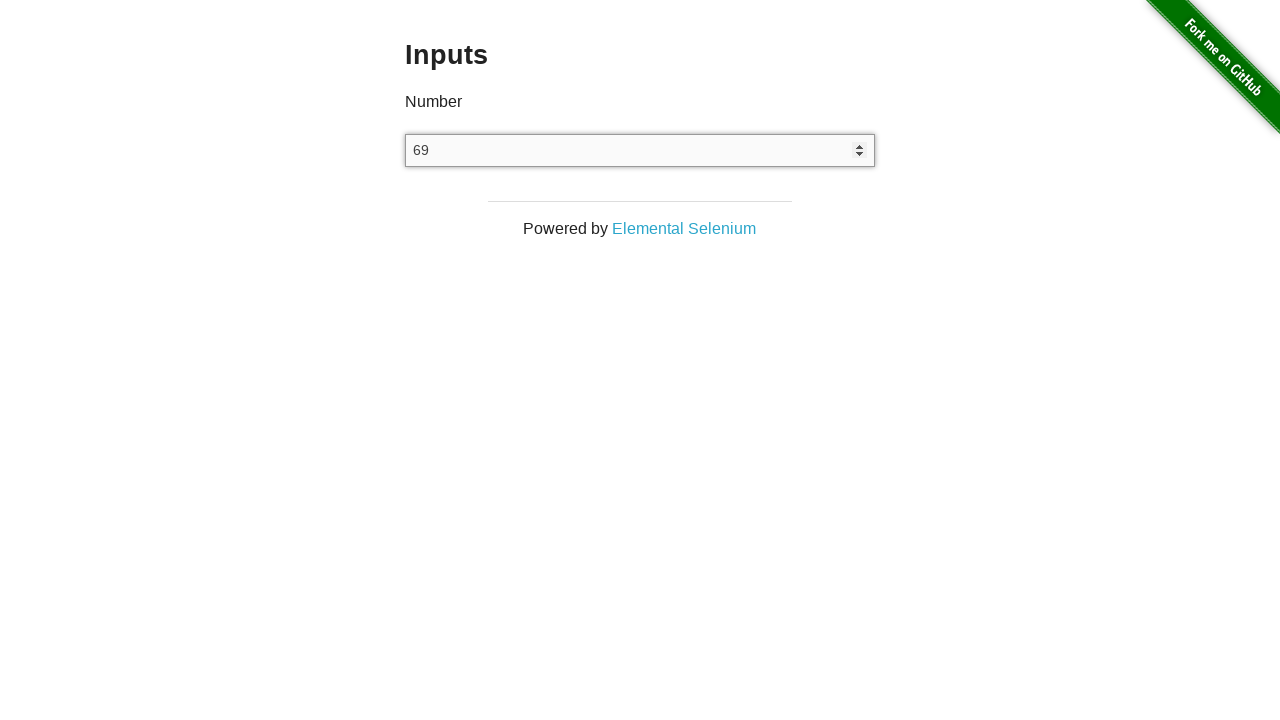

Pressed ArrowUp to increment number (iteration 60/101) on xpath=//*[@id='content']/div/div/div/input
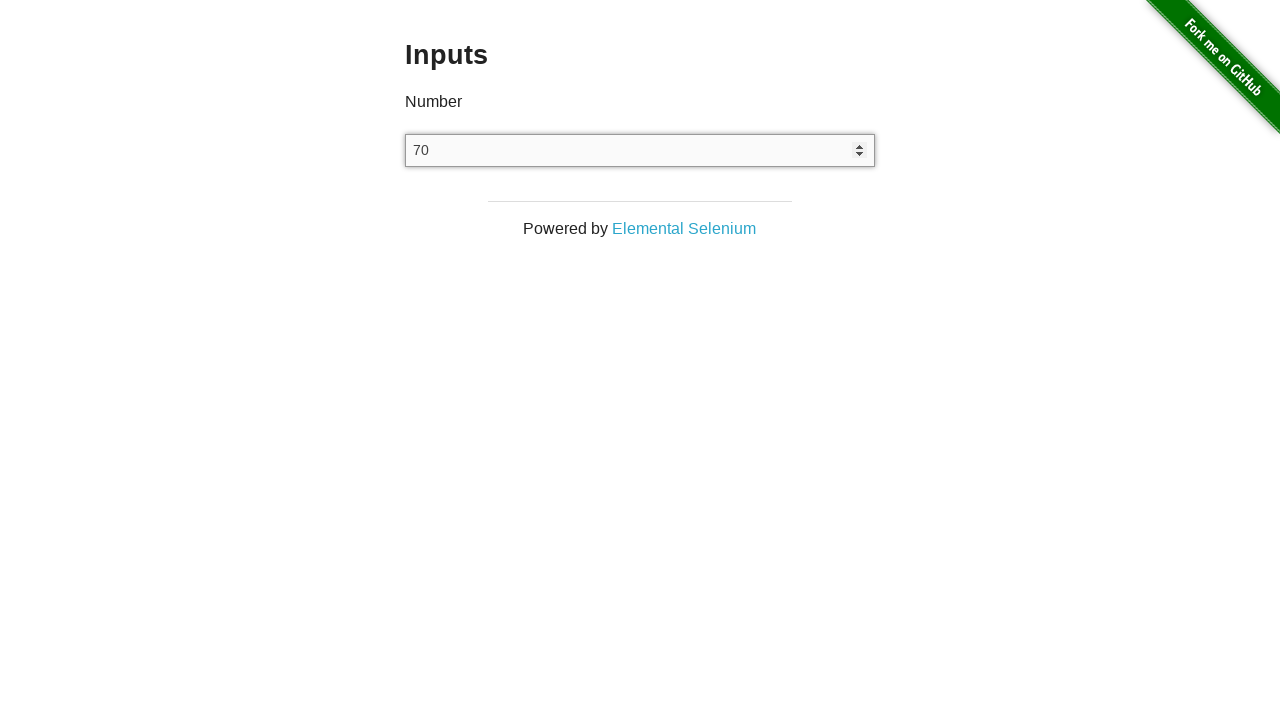

Pressed ArrowUp to increment number (iteration 61/101) on xpath=//*[@id='content']/div/div/div/input
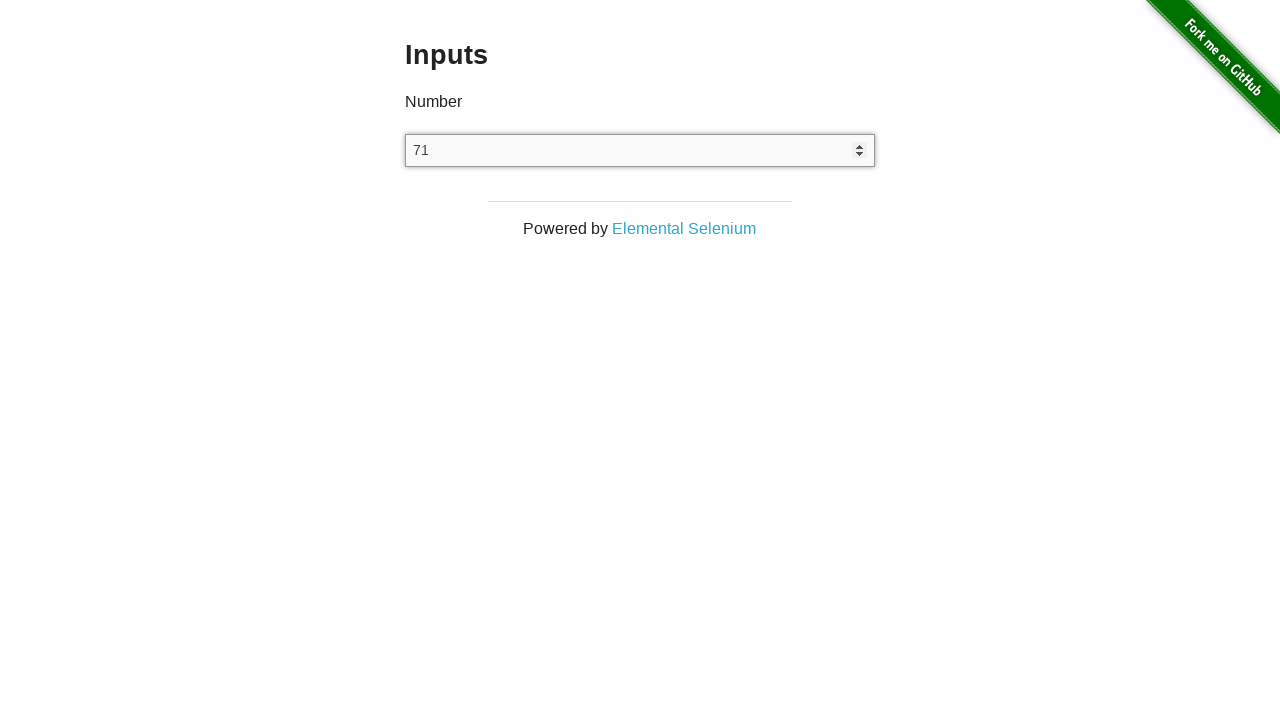

Pressed ArrowUp to increment number (iteration 62/101) on xpath=//*[@id='content']/div/div/div/input
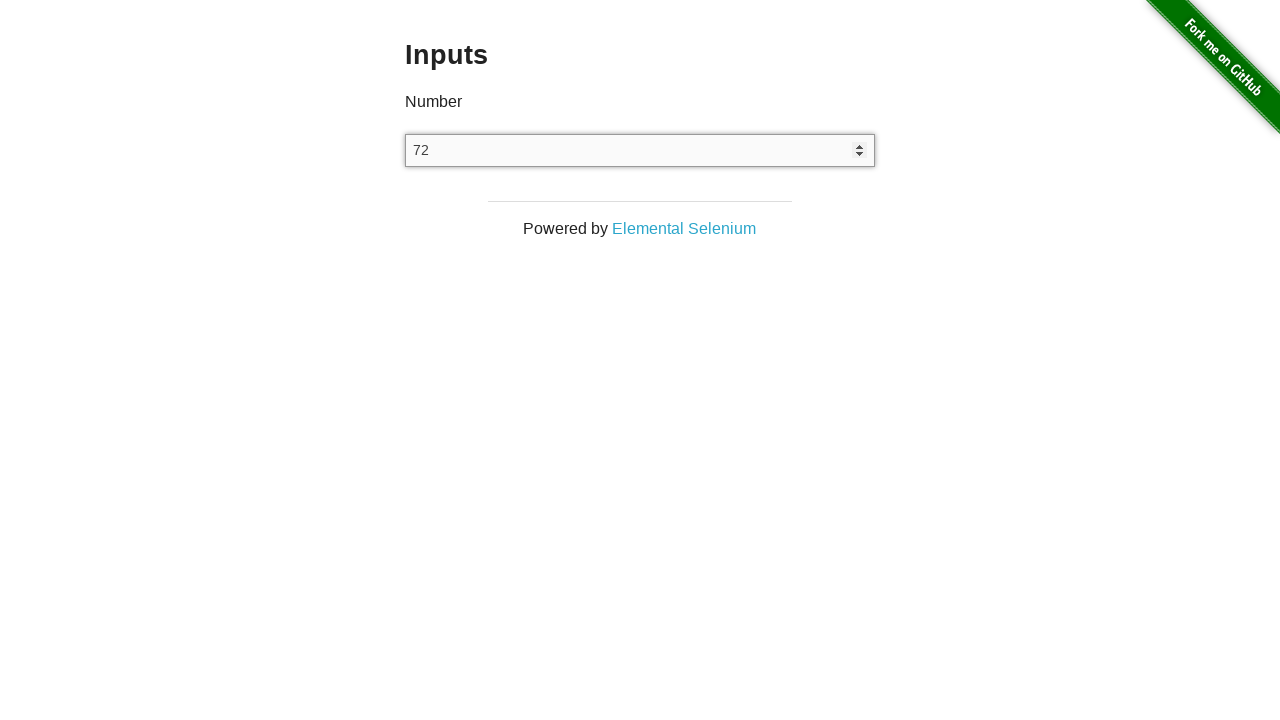

Pressed ArrowUp to increment number (iteration 63/101) on xpath=//*[@id='content']/div/div/div/input
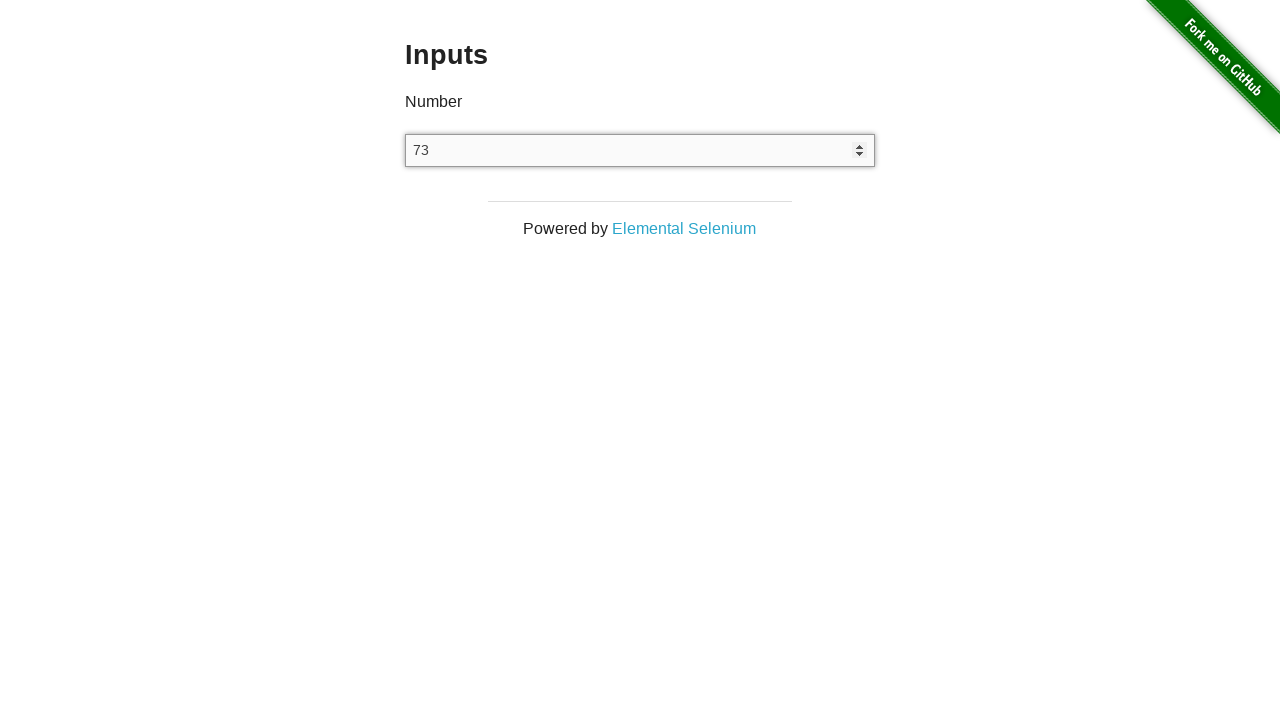

Pressed ArrowUp to increment number (iteration 64/101) on xpath=//*[@id='content']/div/div/div/input
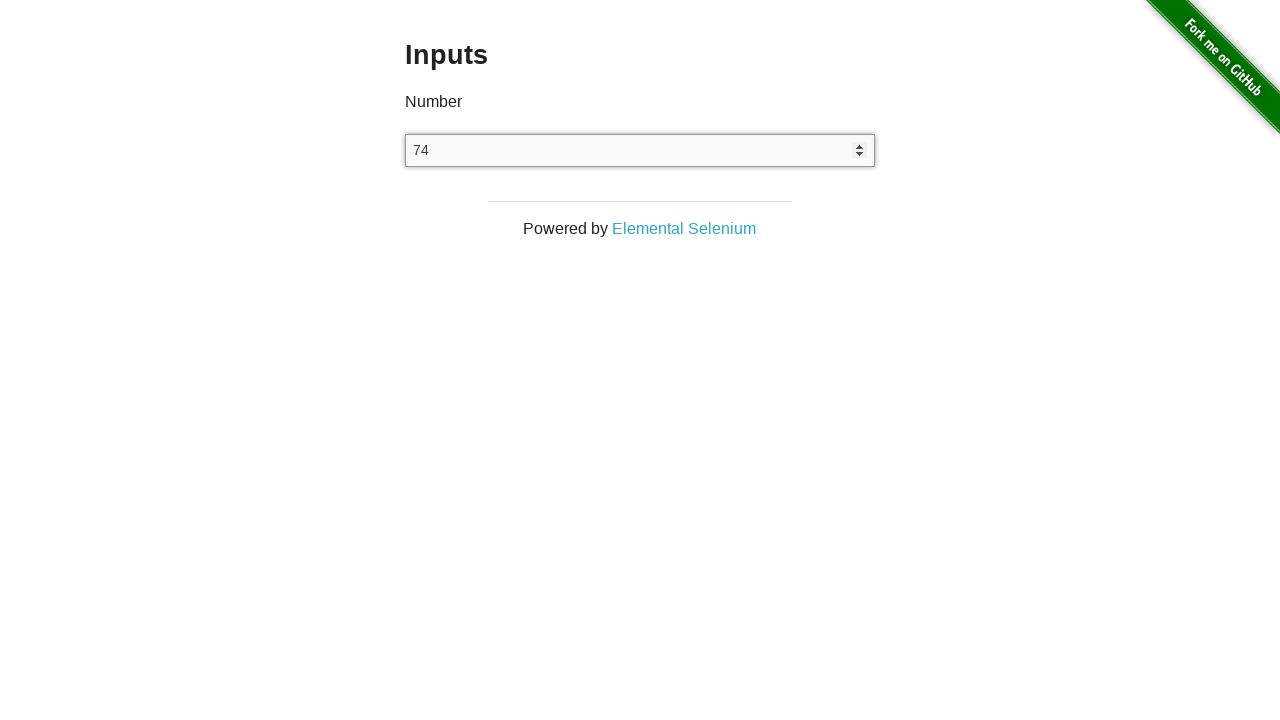

Pressed ArrowUp to increment number (iteration 65/101) on xpath=//*[@id='content']/div/div/div/input
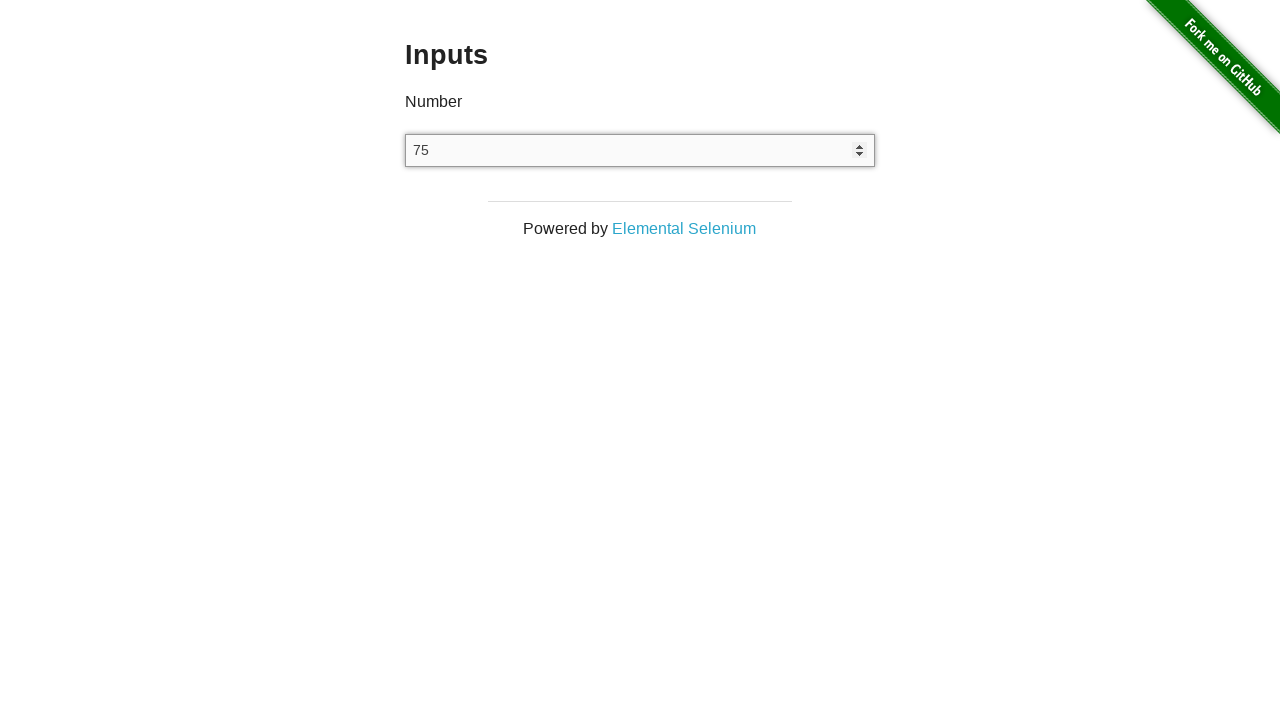

Pressed ArrowUp to increment number (iteration 66/101) on xpath=//*[@id='content']/div/div/div/input
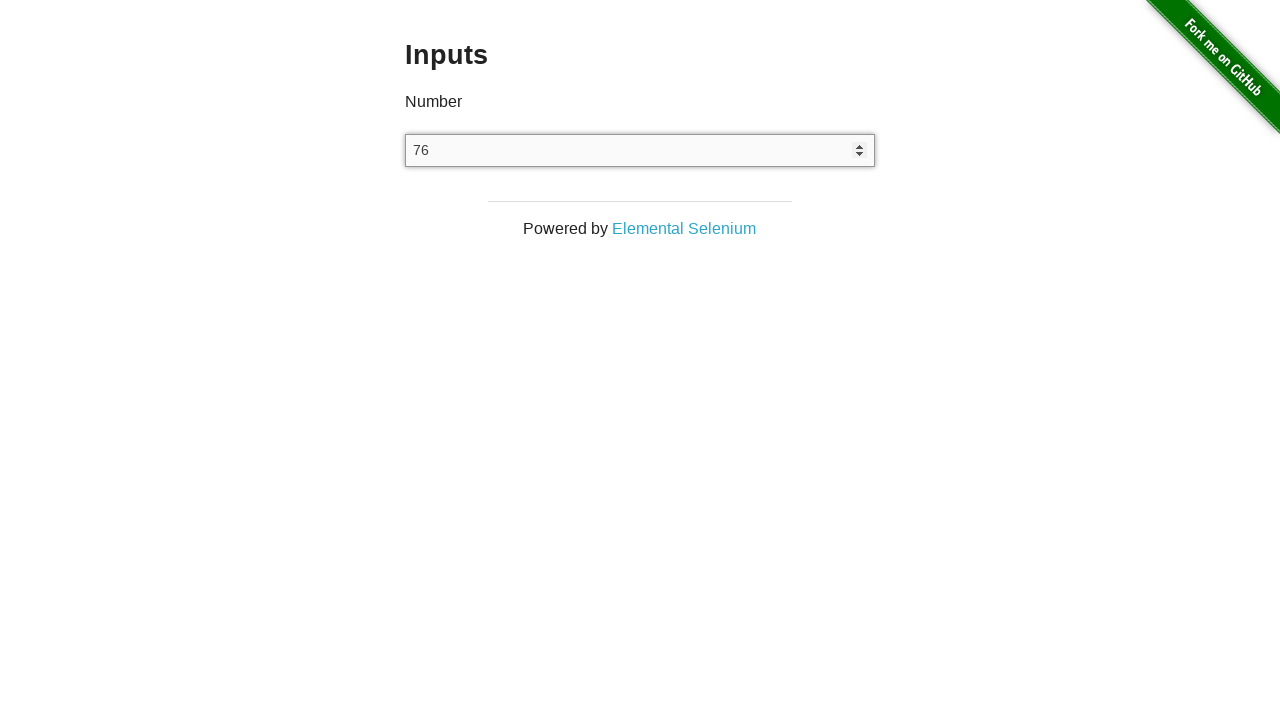

Pressed ArrowUp to increment number (iteration 67/101) on xpath=//*[@id='content']/div/div/div/input
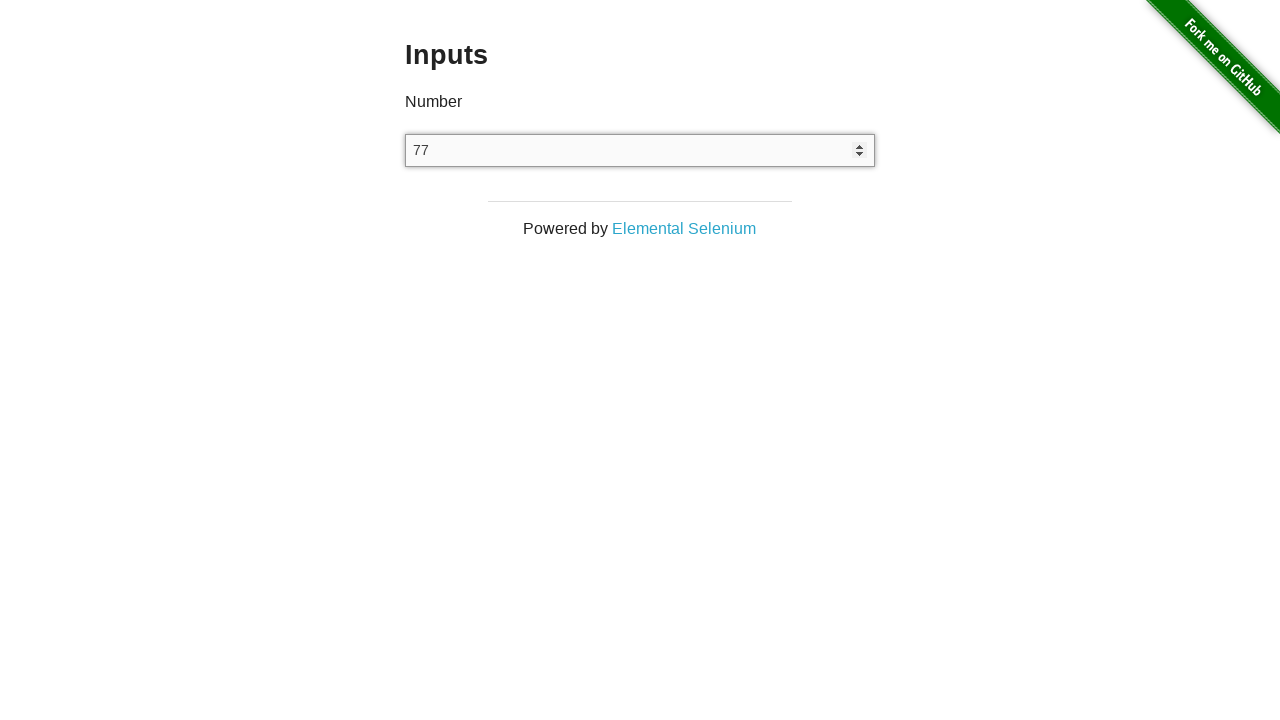

Pressed ArrowUp to increment number (iteration 68/101) on xpath=//*[@id='content']/div/div/div/input
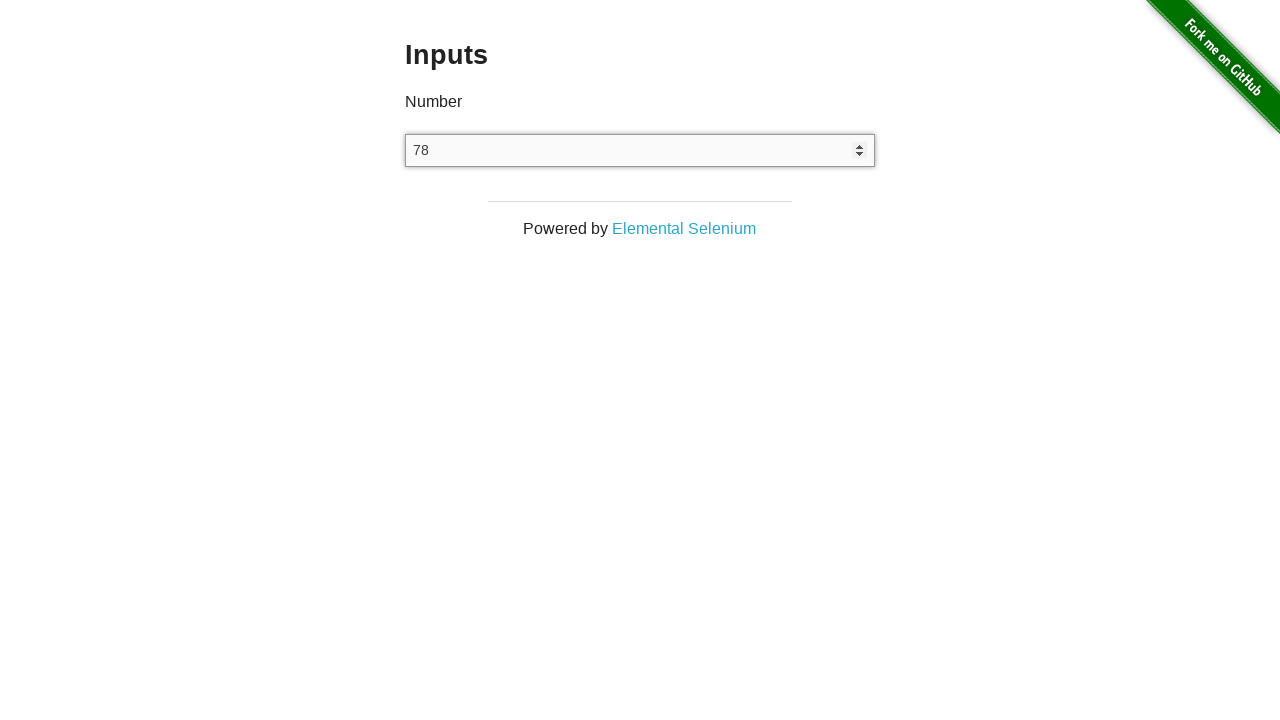

Pressed ArrowUp to increment number (iteration 69/101) on xpath=//*[@id='content']/div/div/div/input
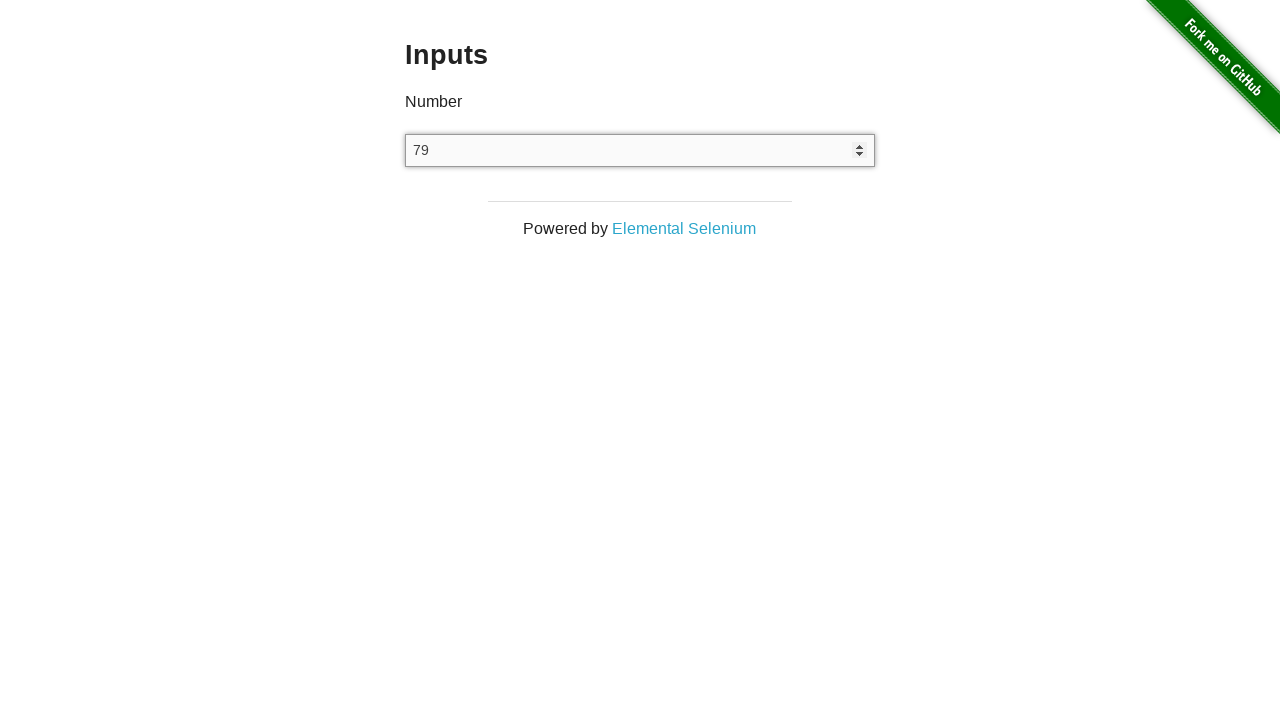

Pressed ArrowUp to increment number (iteration 70/101) on xpath=//*[@id='content']/div/div/div/input
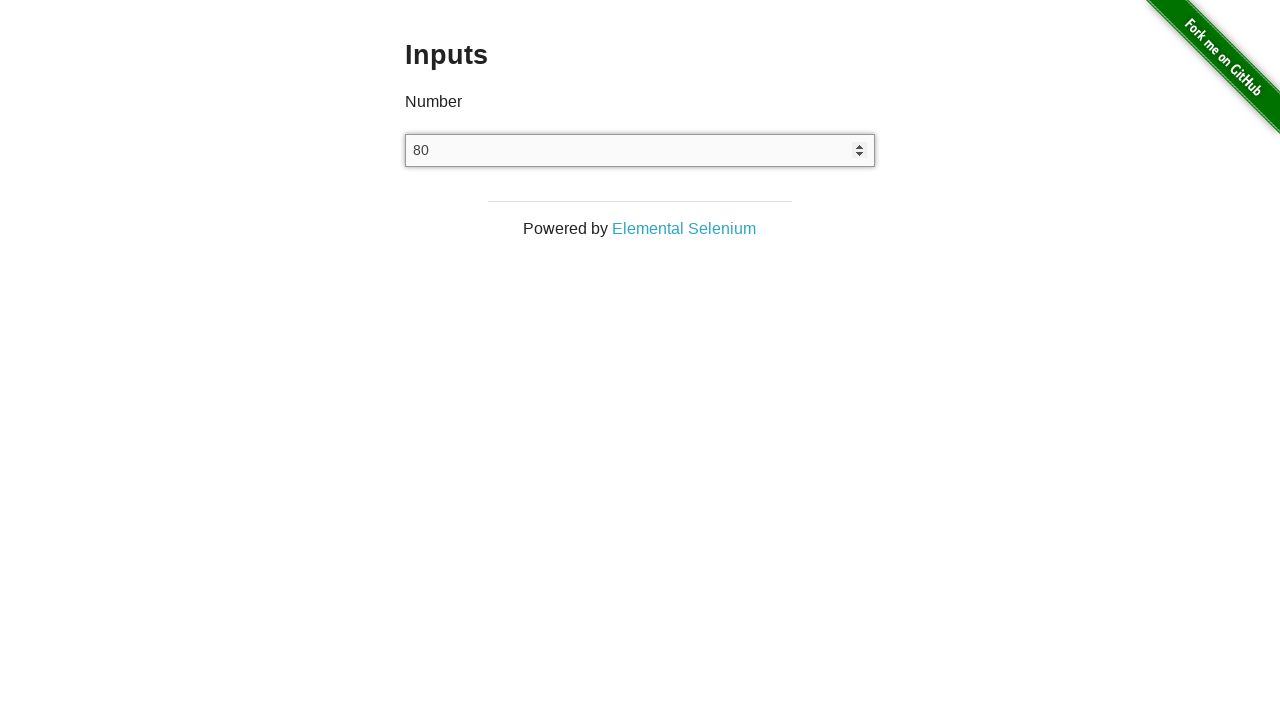

Pressed ArrowUp to increment number (iteration 71/101) on xpath=//*[@id='content']/div/div/div/input
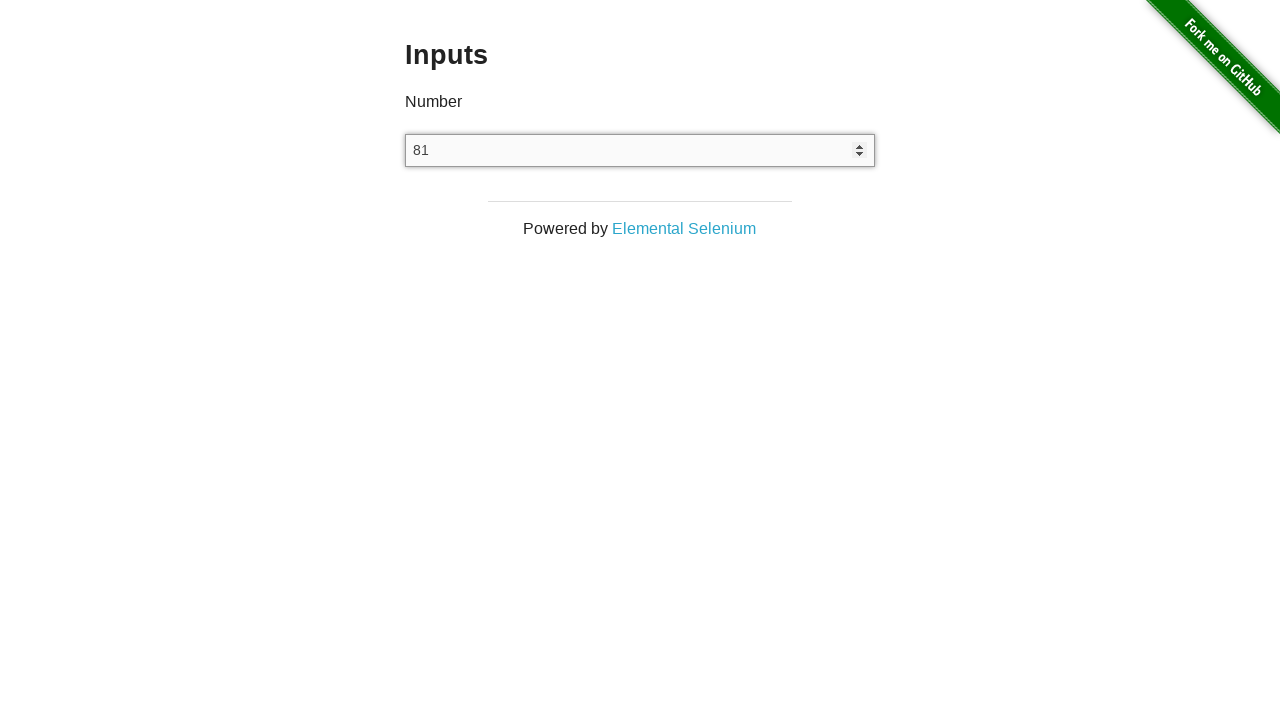

Pressed ArrowUp to increment number (iteration 72/101) on xpath=//*[@id='content']/div/div/div/input
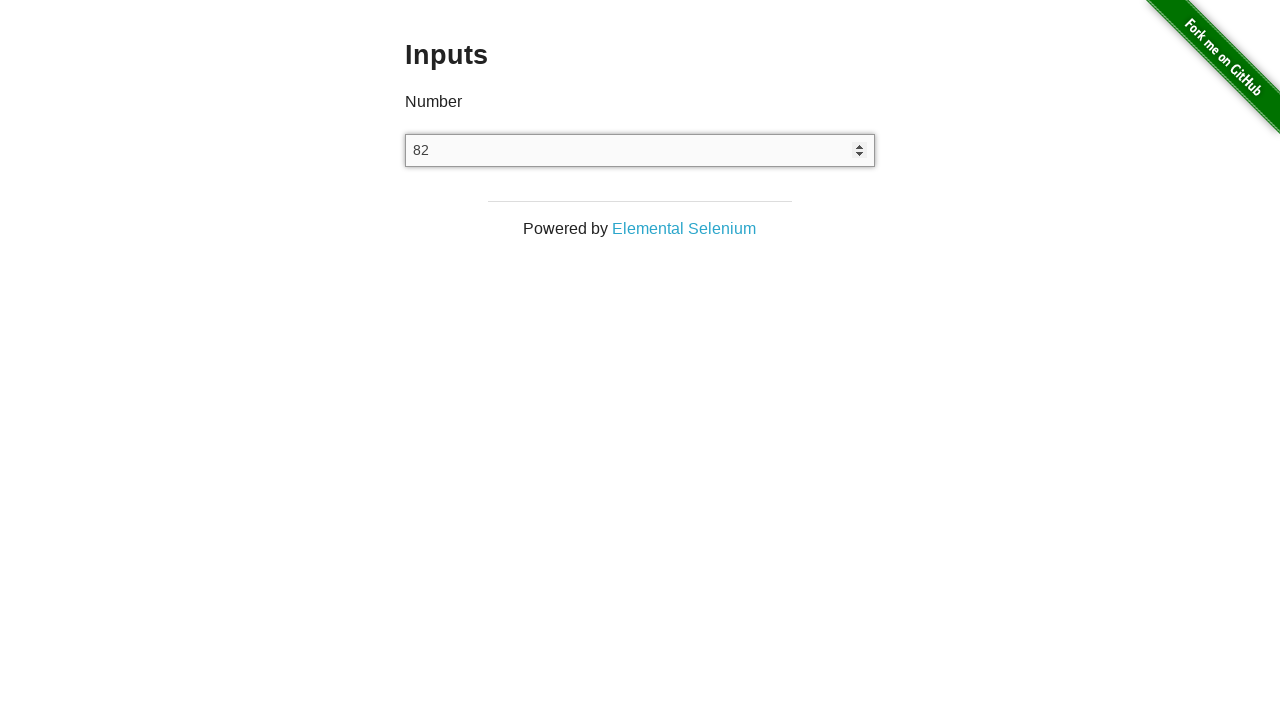

Pressed ArrowUp to increment number (iteration 73/101) on xpath=//*[@id='content']/div/div/div/input
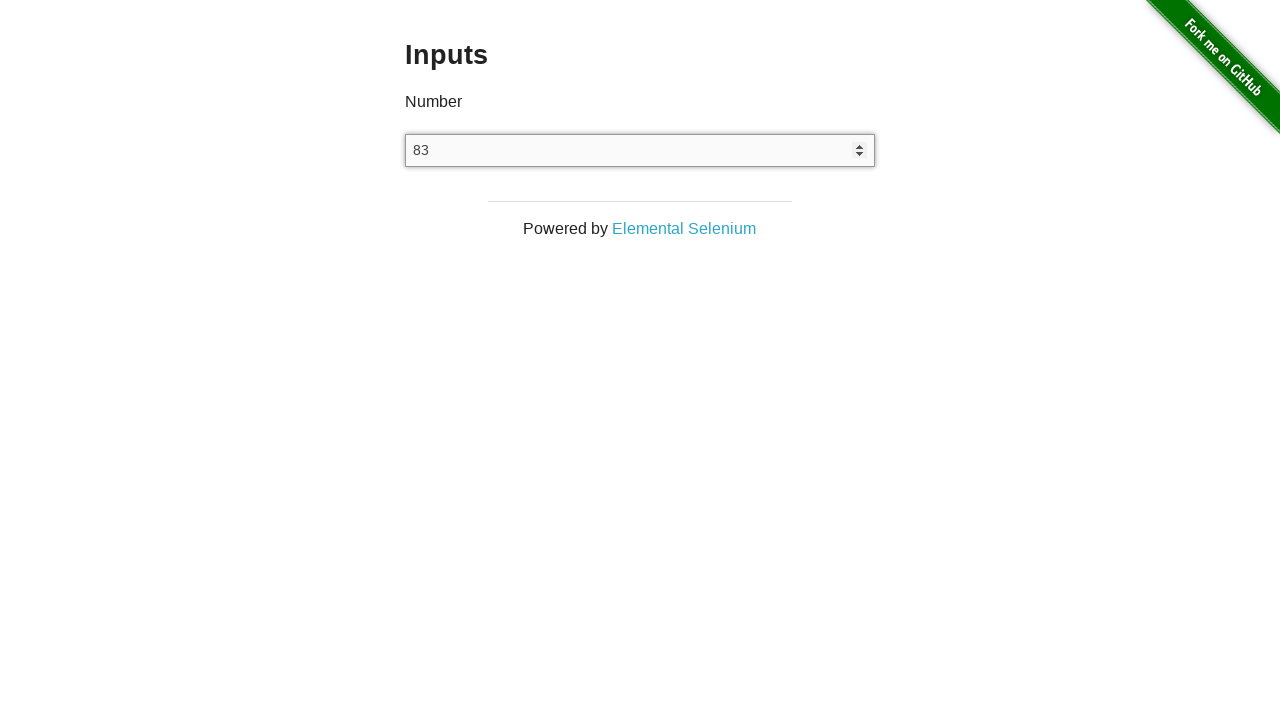

Pressed ArrowUp to increment number (iteration 74/101) on xpath=//*[@id='content']/div/div/div/input
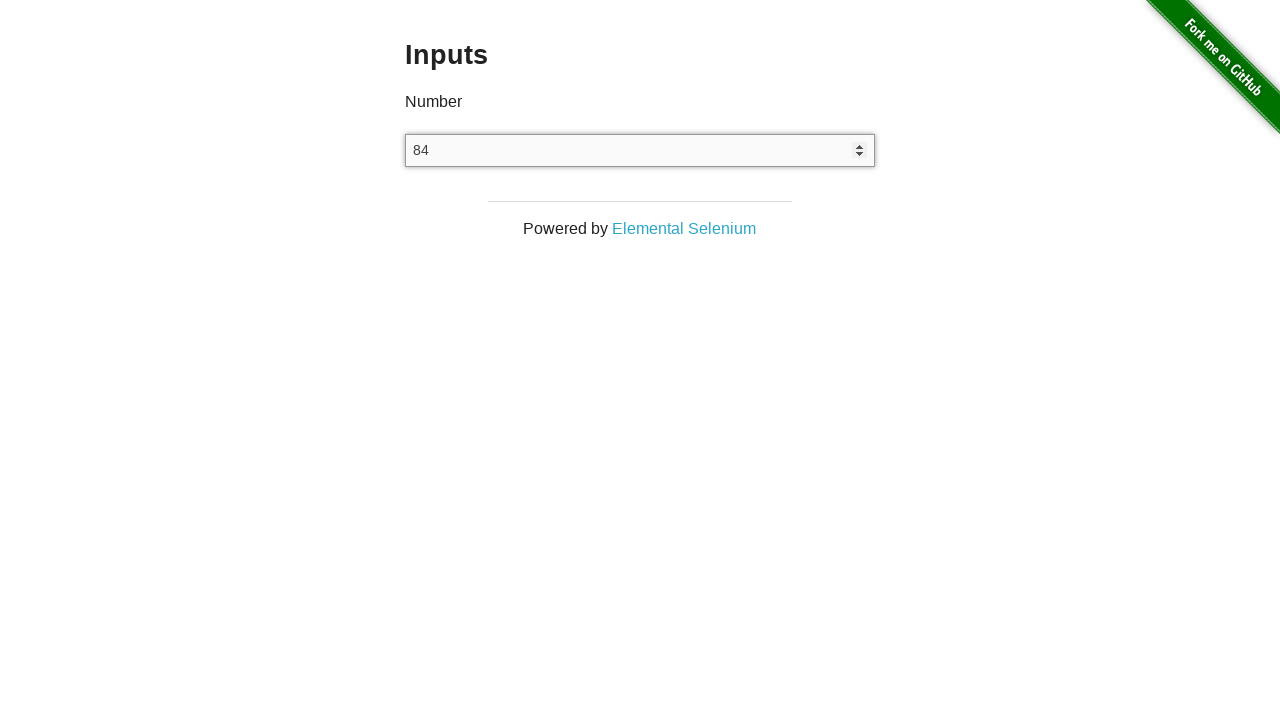

Pressed ArrowUp to increment number (iteration 75/101) on xpath=//*[@id='content']/div/div/div/input
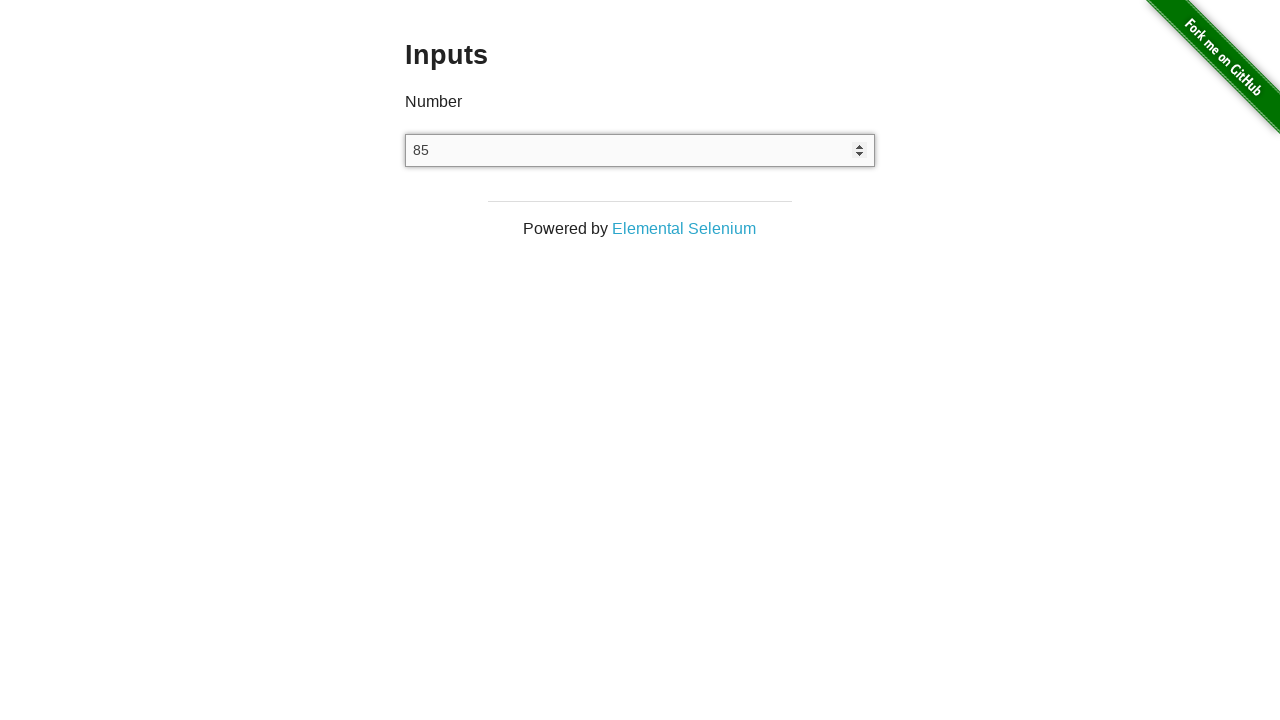

Pressed ArrowUp to increment number (iteration 76/101) on xpath=//*[@id='content']/div/div/div/input
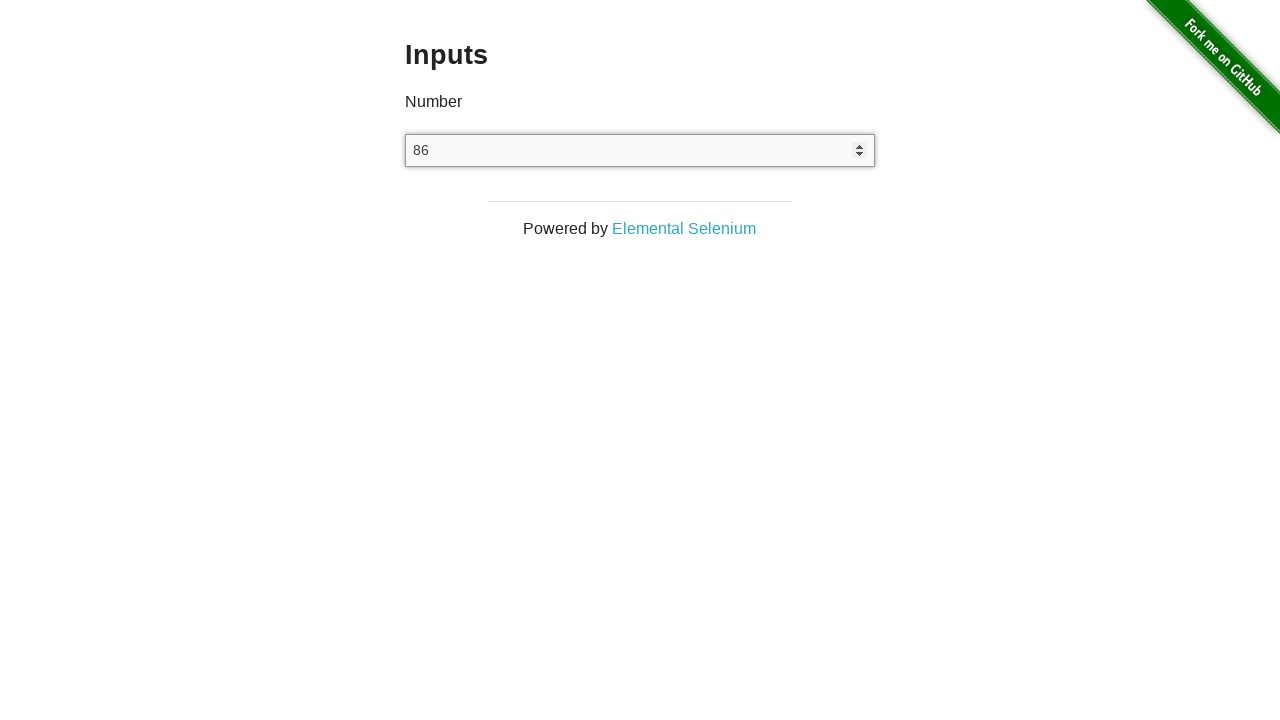

Pressed ArrowUp to increment number (iteration 77/101) on xpath=//*[@id='content']/div/div/div/input
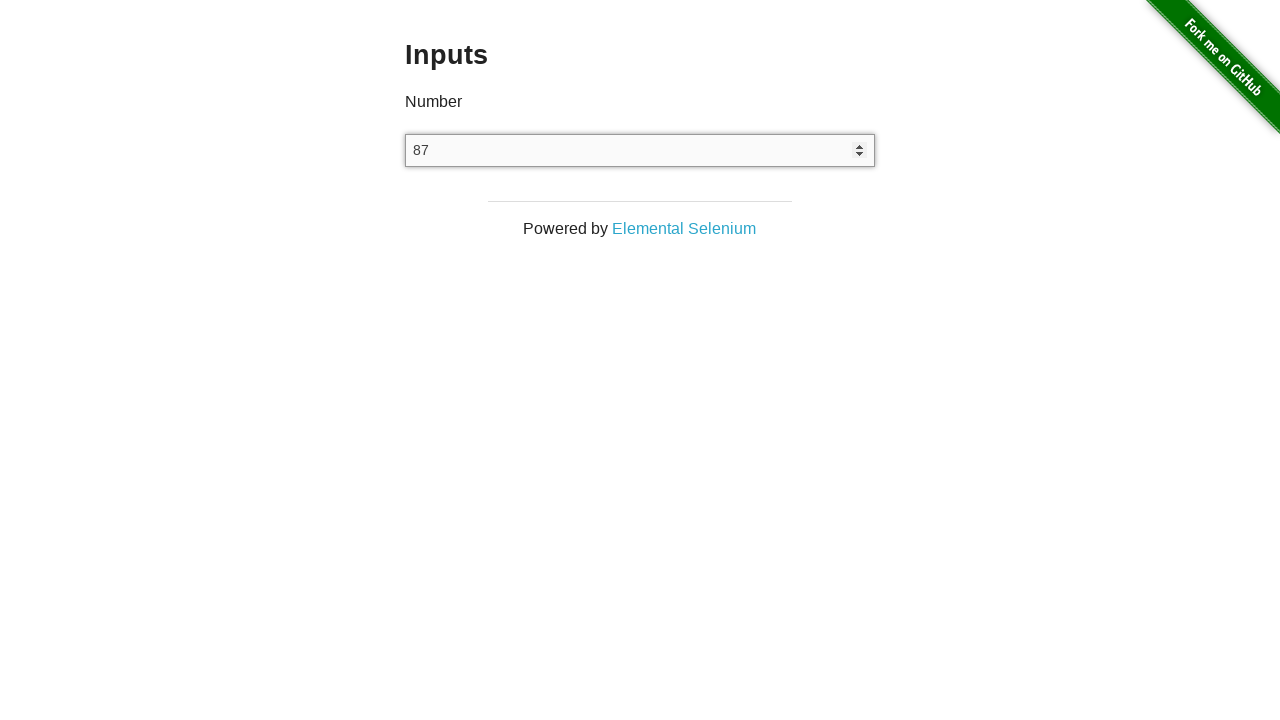

Pressed ArrowUp to increment number (iteration 78/101) on xpath=//*[@id='content']/div/div/div/input
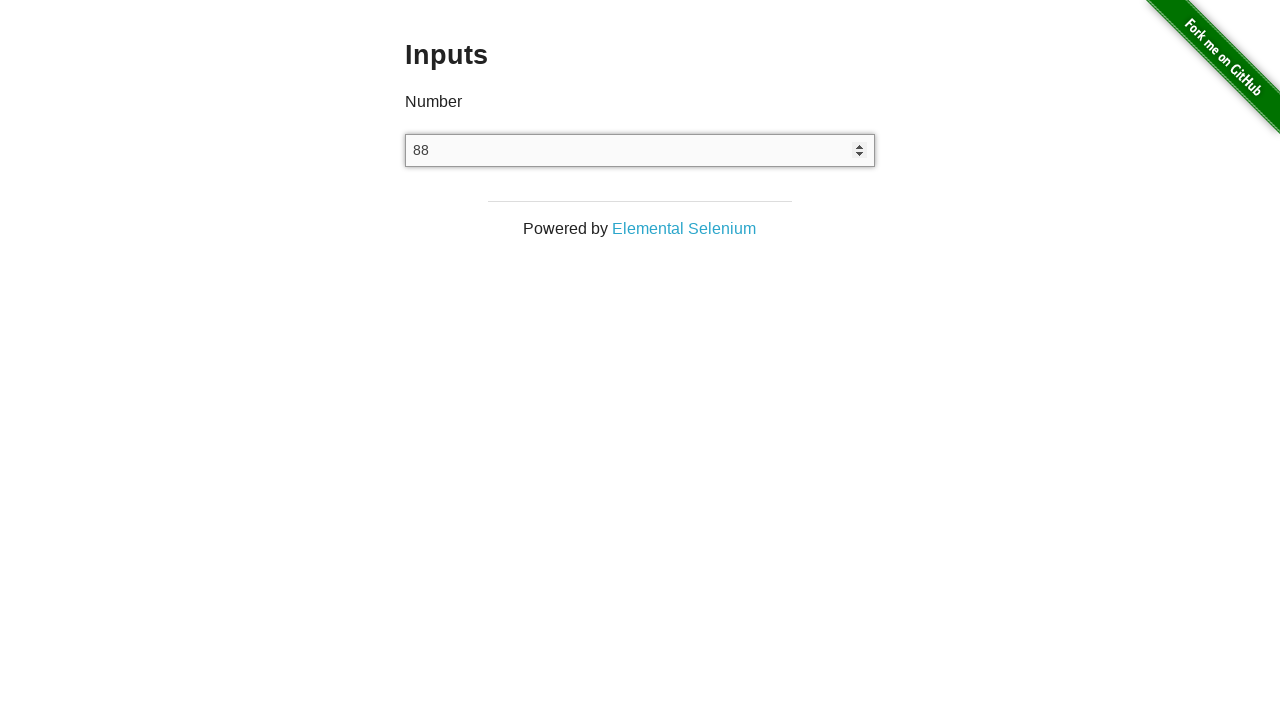

Pressed ArrowUp to increment number (iteration 79/101) on xpath=//*[@id='content']/div/div/div/input
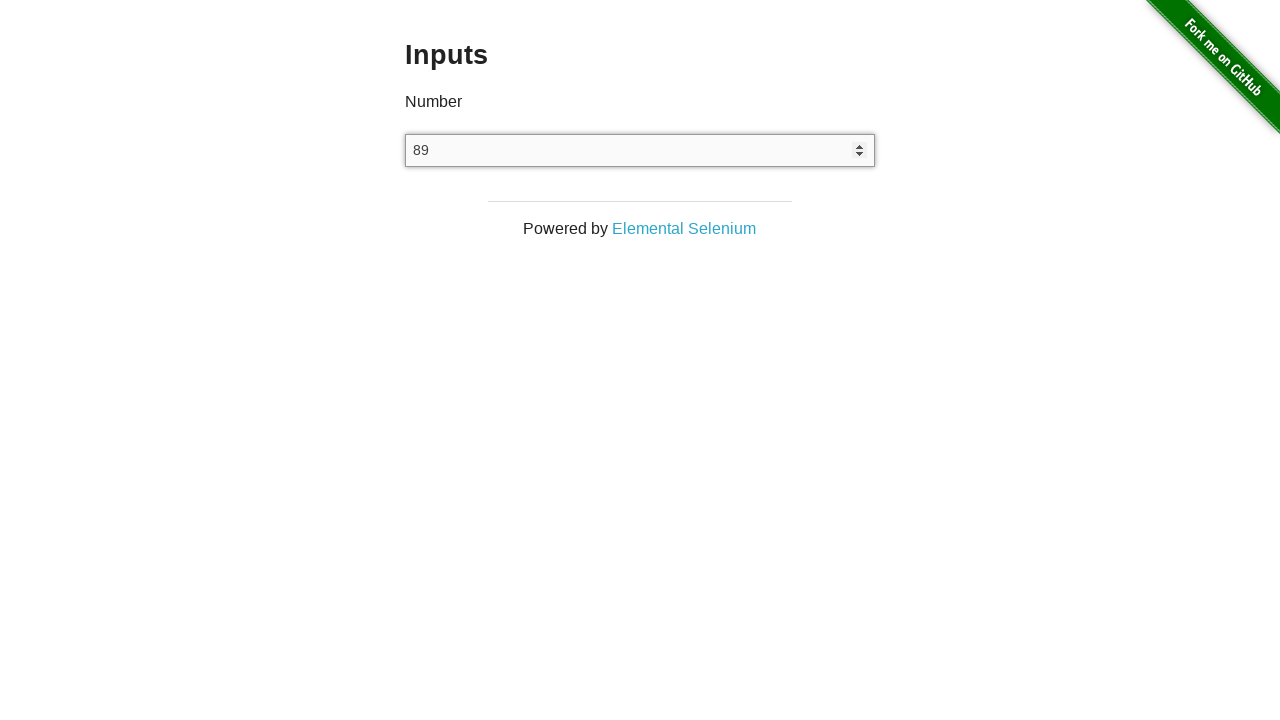

Pressed ArrowUp to increment number (iteration 80/101) on xpath=//*[@id='content']/div/div/div/input
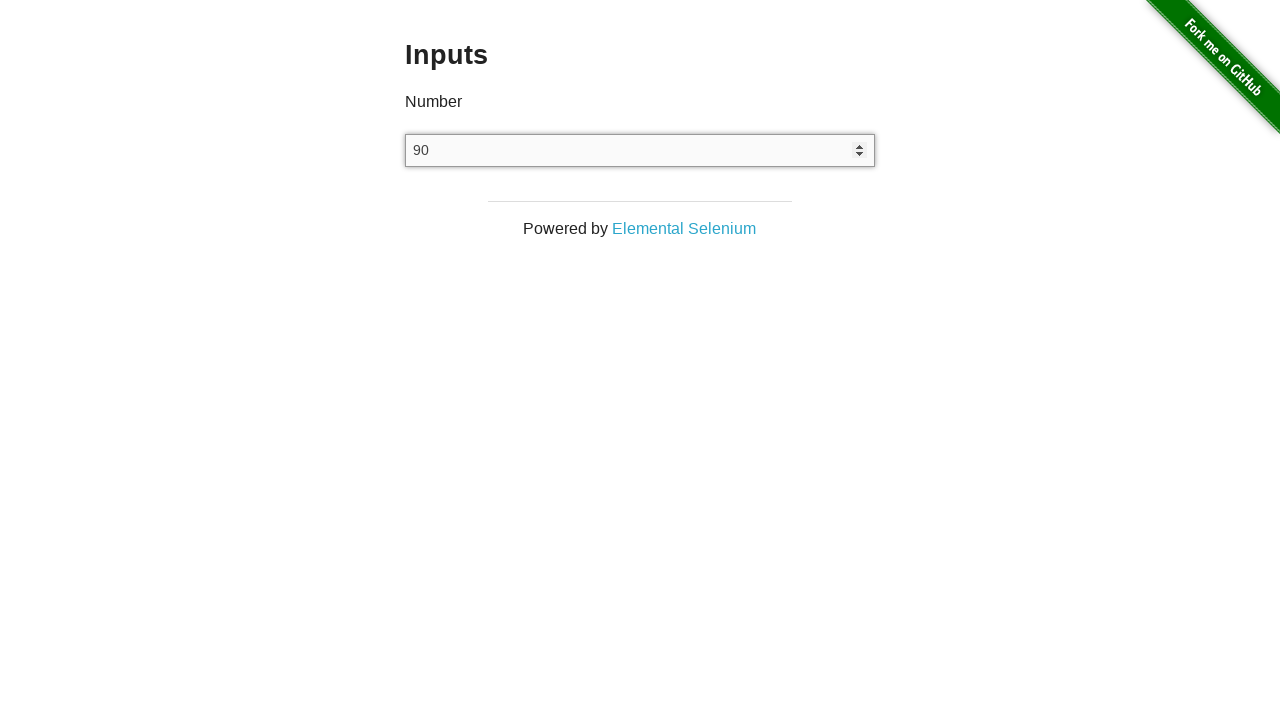

Pressed ArrowUp to increment number (iteration 81/101) on xpath=//*[@id='content']/div/div/div/input
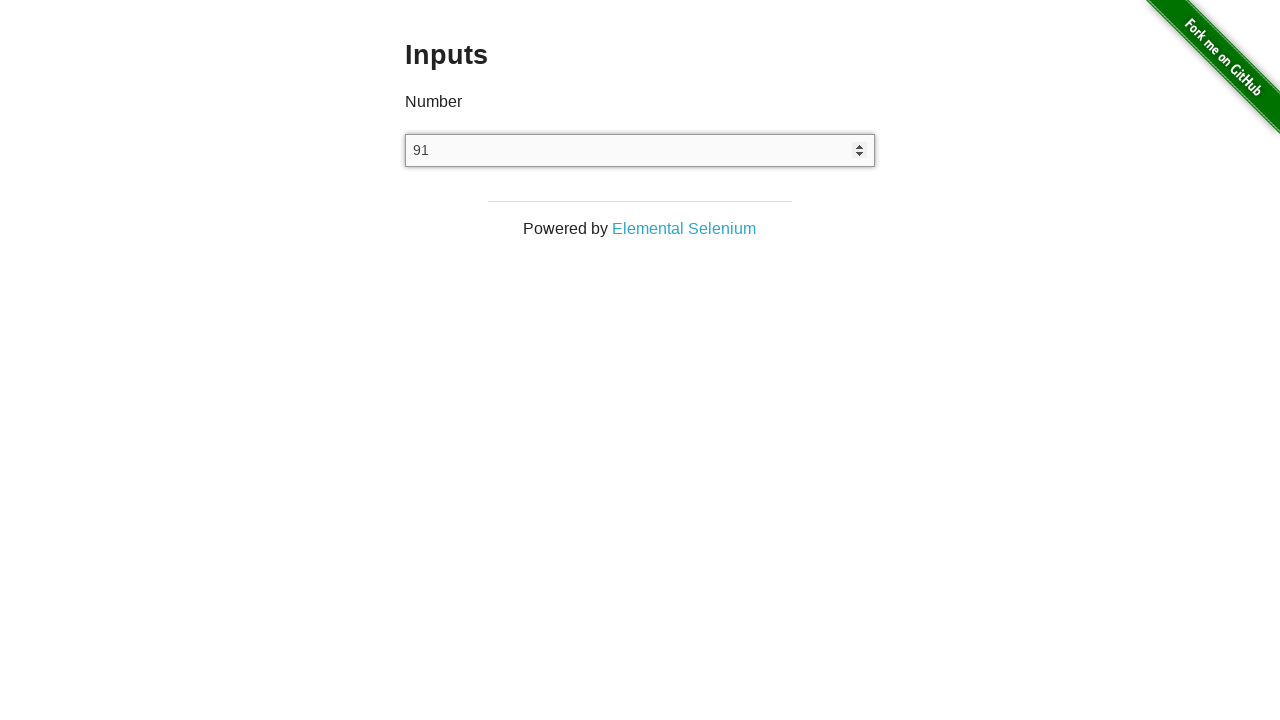

Pressed ArrowUp to increment number (iteration 82/101) on xpath=//*[@id='content']/div/div/div/input
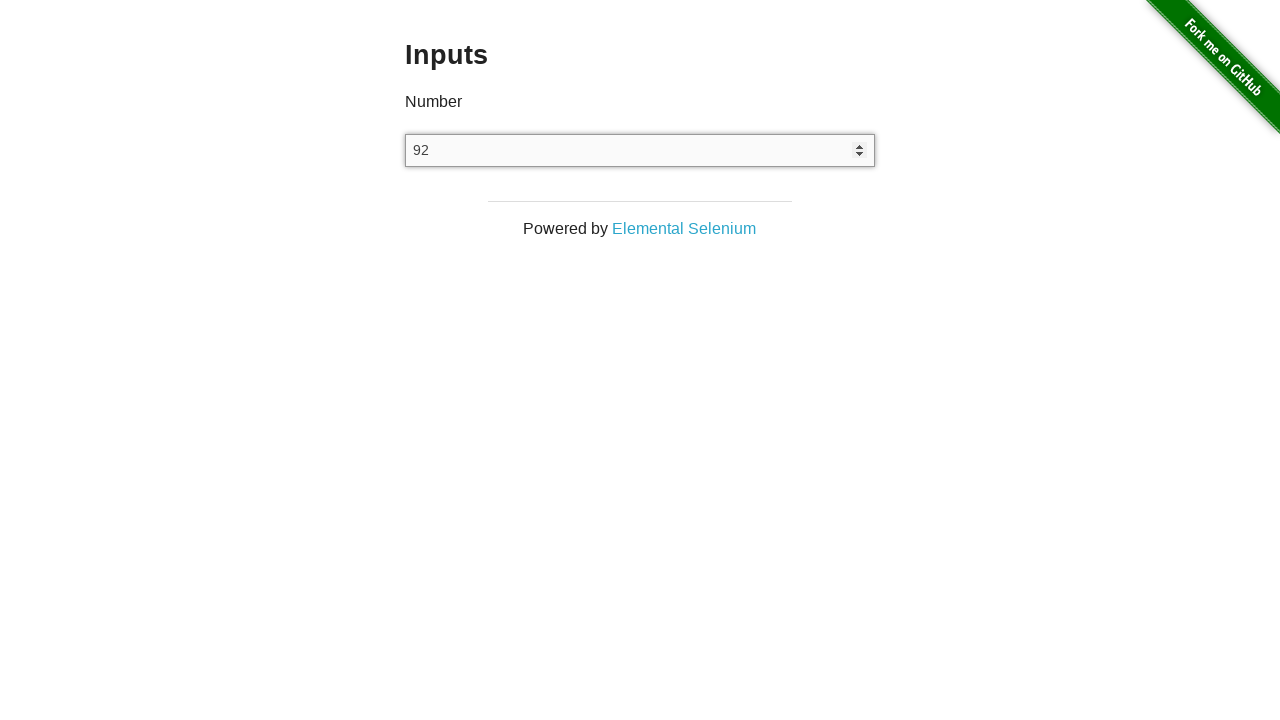

Pressed ArrowUp to increment number (iteration 83/101) on xpath=//*[@id='content']/div/div/div/input
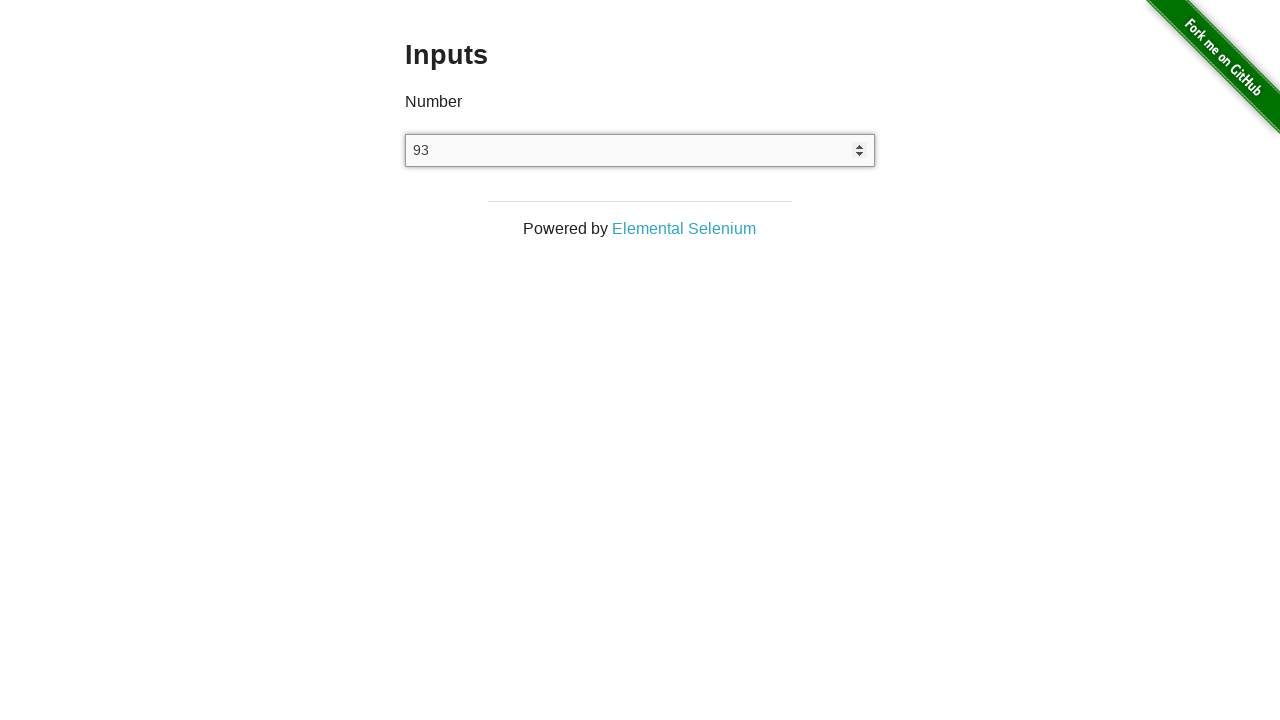

Pressed ArrowUp to increment number (iteration 84/101) on xpath=//*[@id='content']/div/div/div/input
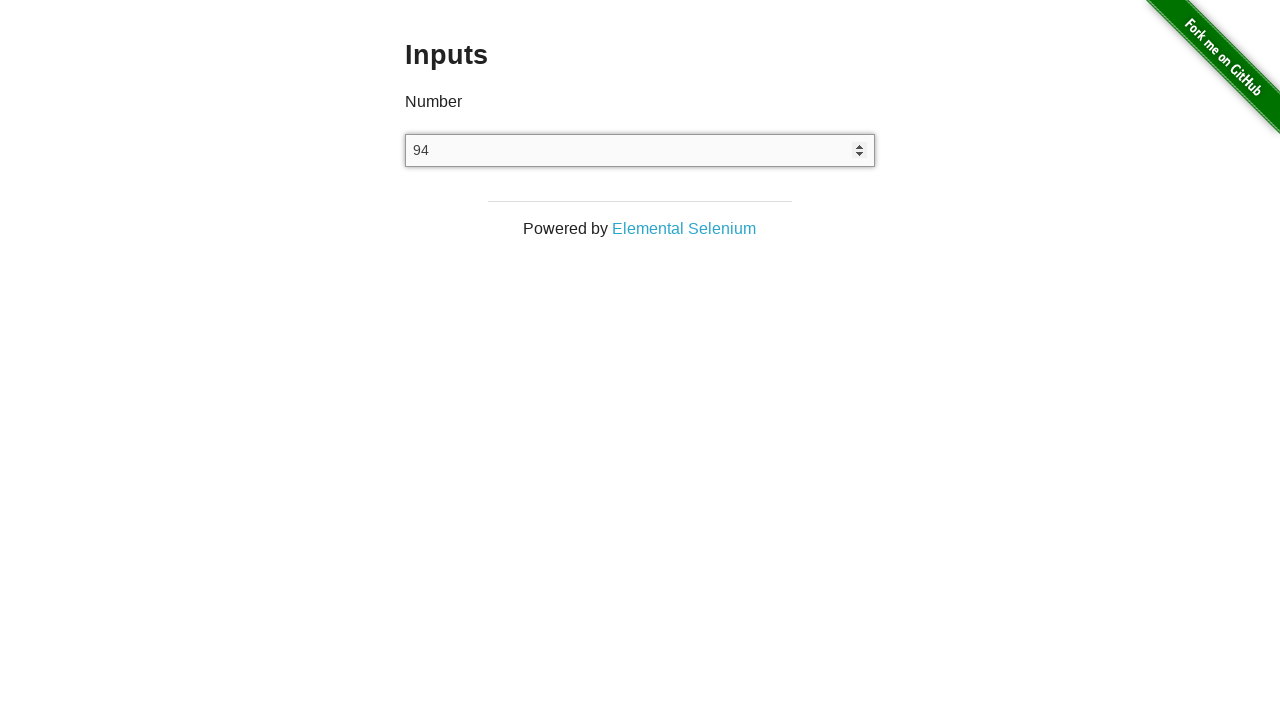

Pressed ArrowUp to increment number (iteration 85/101) on xpath=//*[@id='content']/div/div/div/input
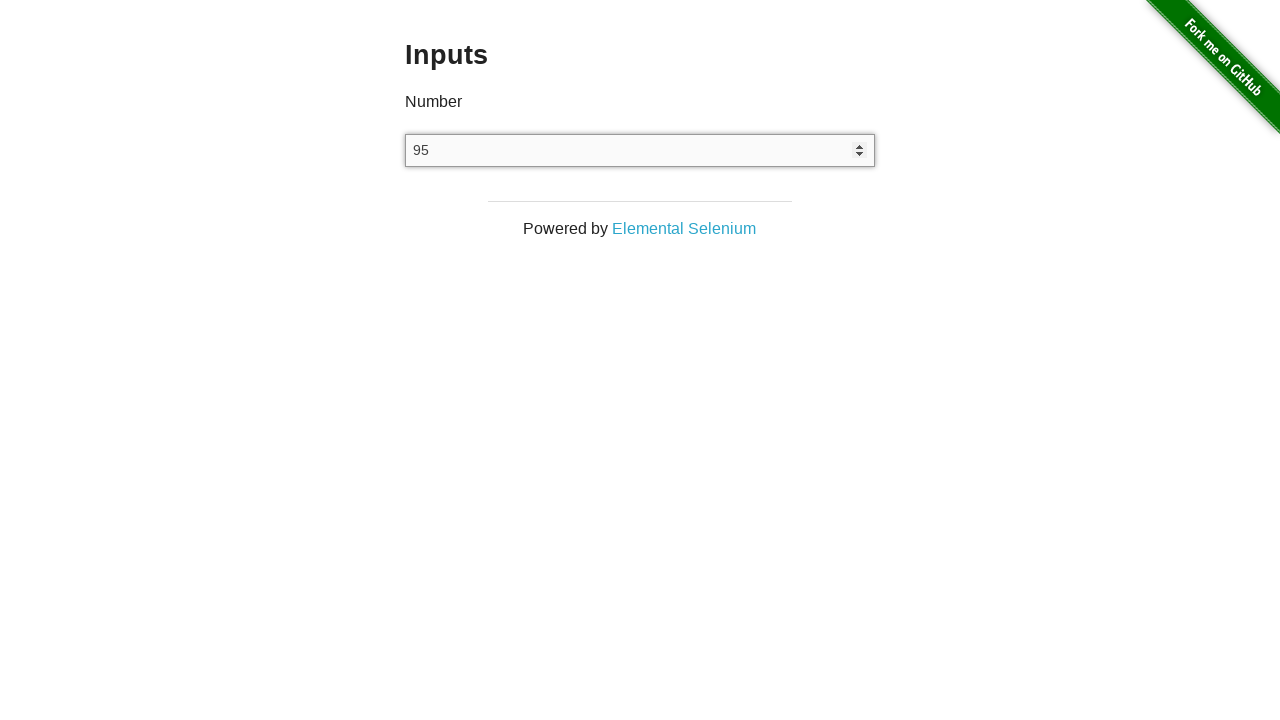

Pressed ArrowUp to increment number (iteration 86/101) on xpath=//*[@id='content']/div/div/div/input
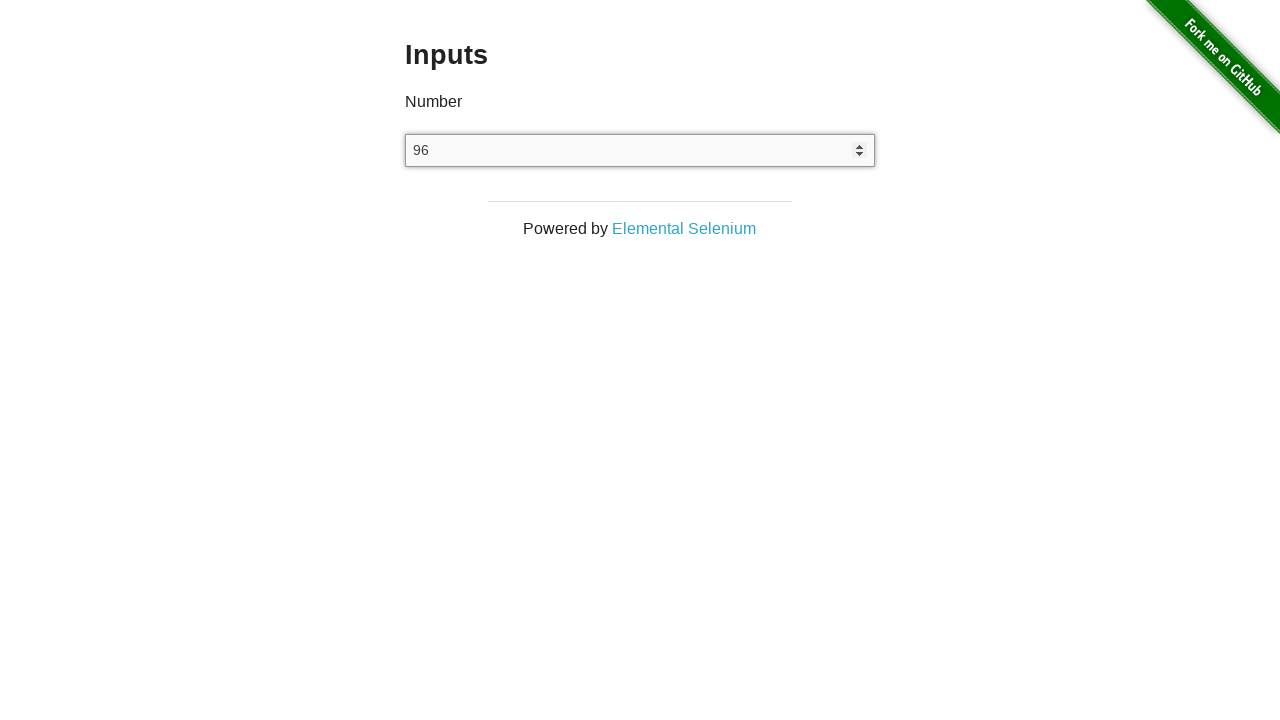

Pressed ArrowUp to increment number (iteration 87/101) on xpath=//*[@id='content']/div/div/div/input
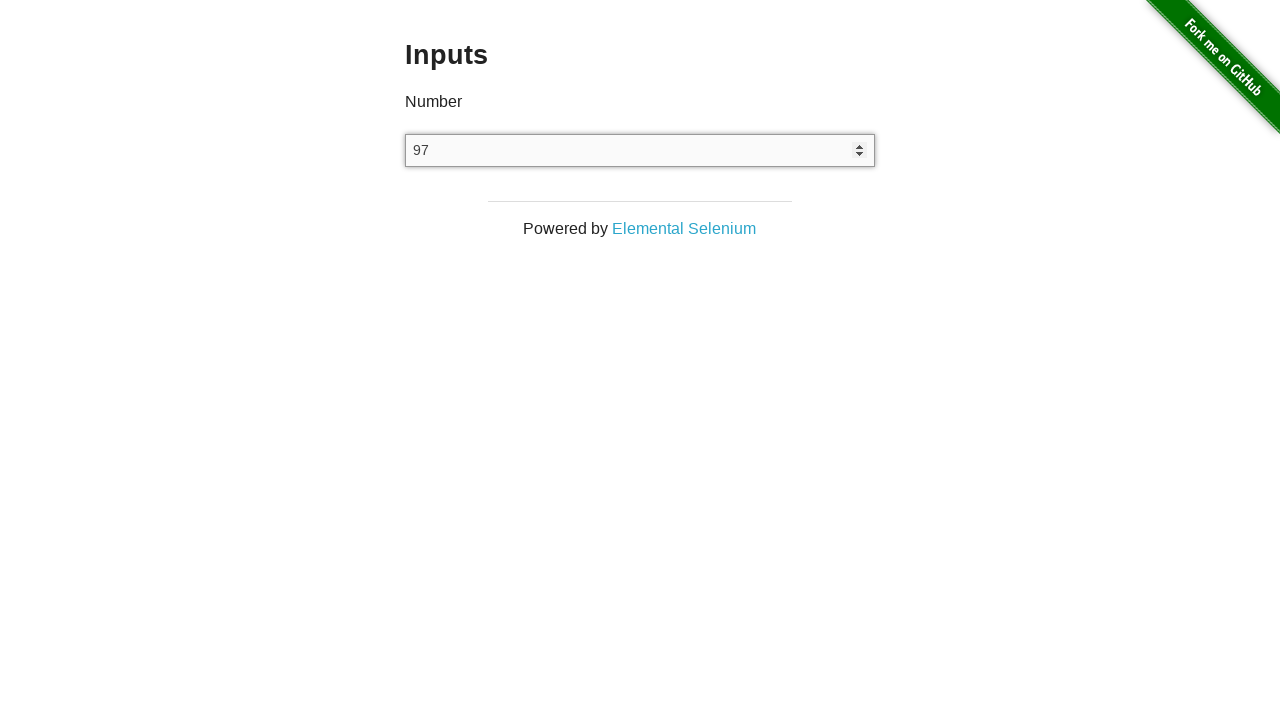

Pressed ArrowUp to increment number (iteration 88/101) on xpath=//*[@id='content']/div/div/div/input
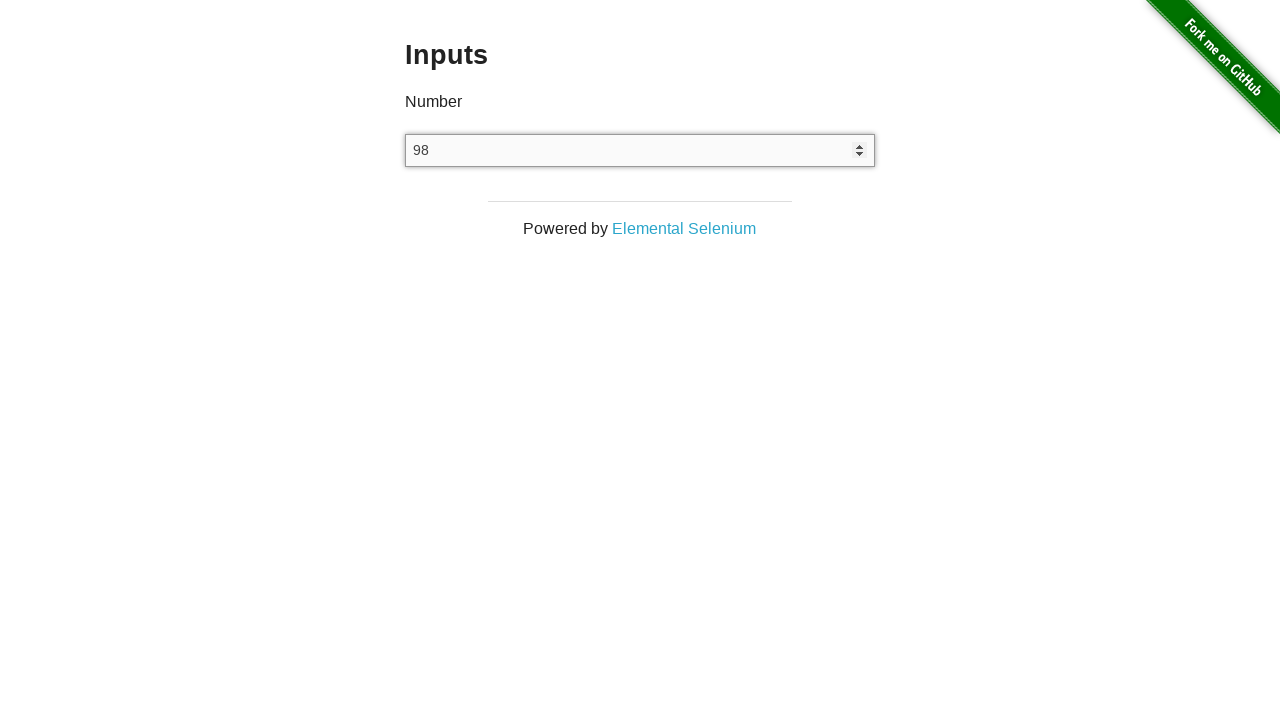

Pressed ArrowUp to increment number (iteration 89/101) on xpath=//*[@id='content']/div/div/div/input
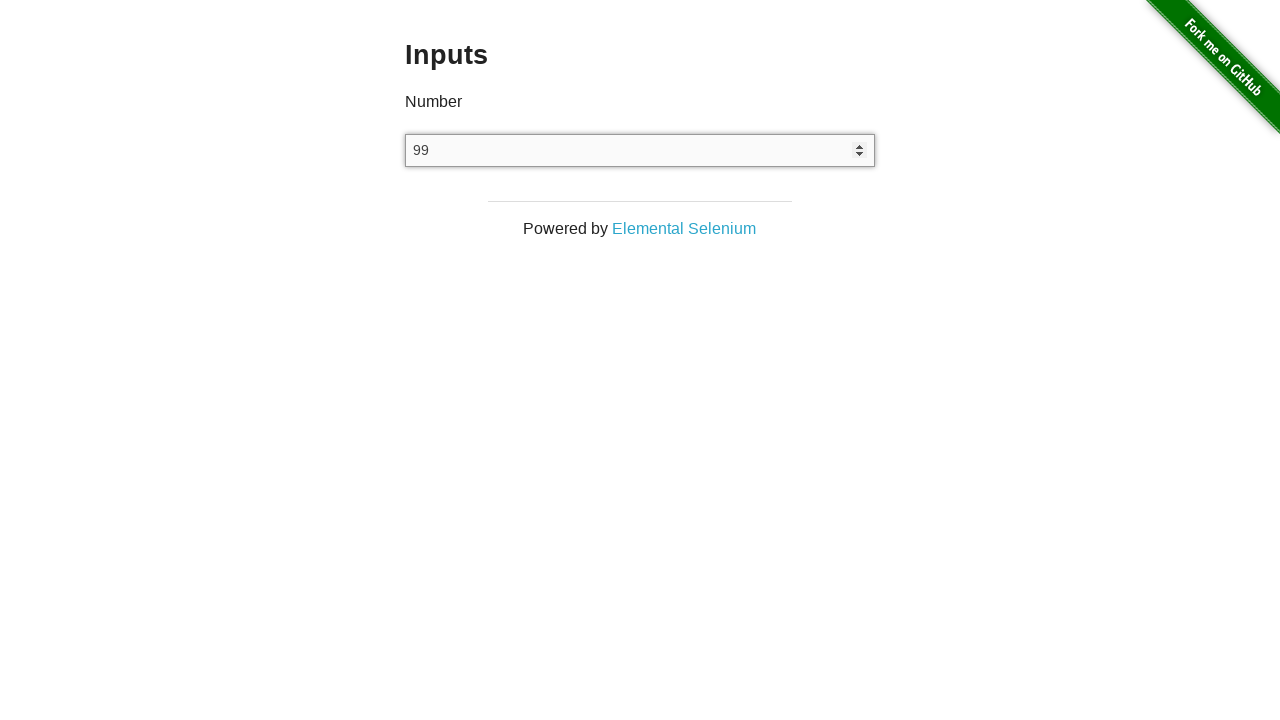

Pressed ArrowUp to increment number (iteration 90/101) on xpath=//*[@id='content']/div/div/div/input
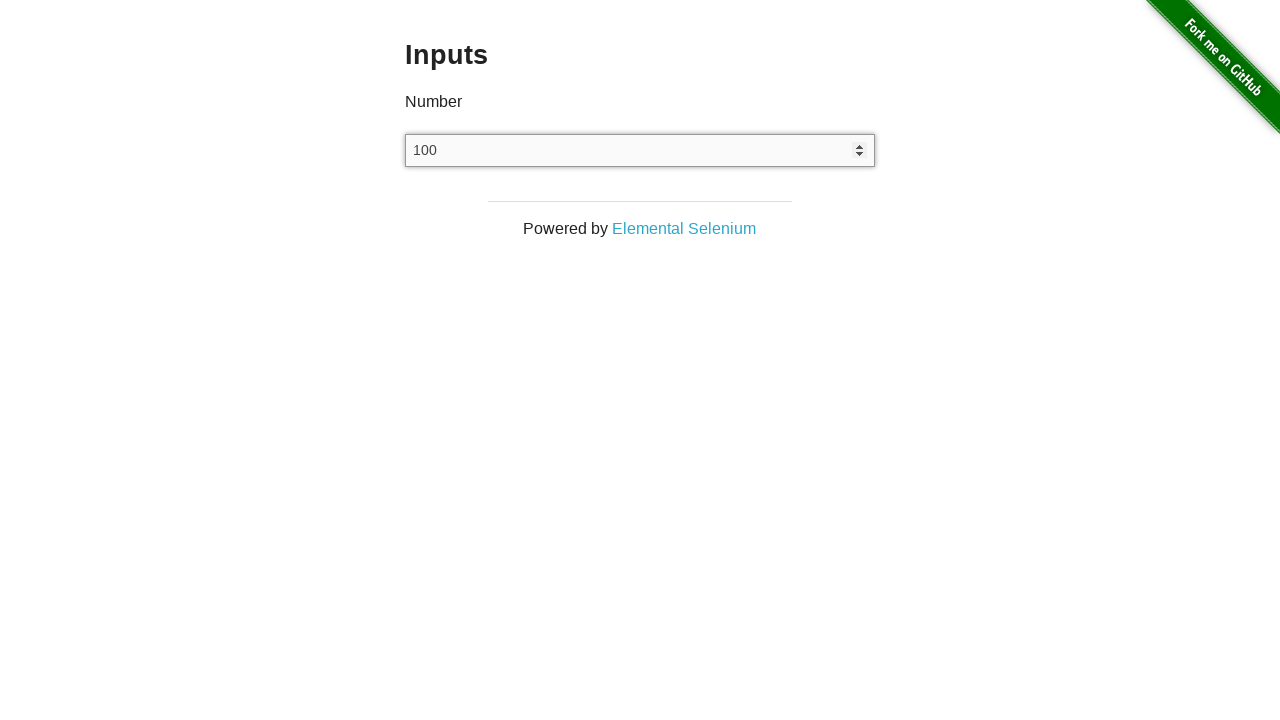

Pressed ArrowUp to increment number (iteration 91/101) on xpath=//*[@id='content']/div/div/div/input
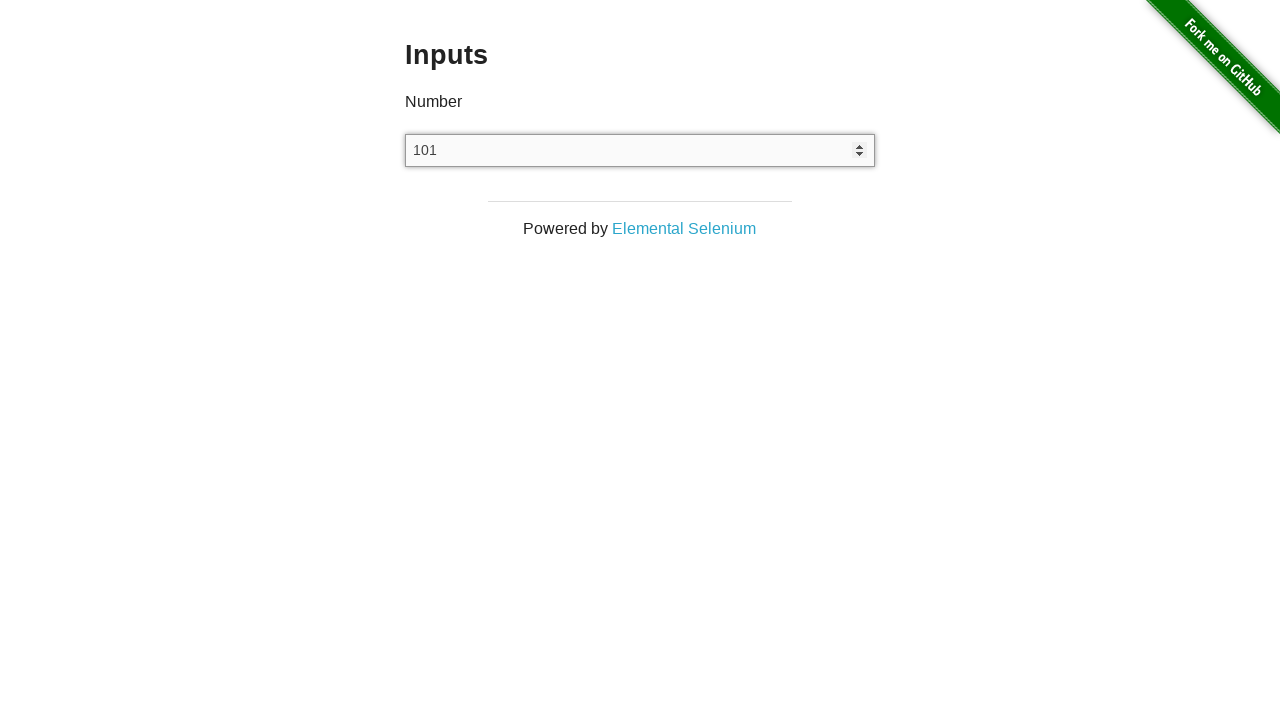

Pressed ArrowUp to increment number (iteration 92/101) on xpath=//*[@id='content']/div/div/div/input
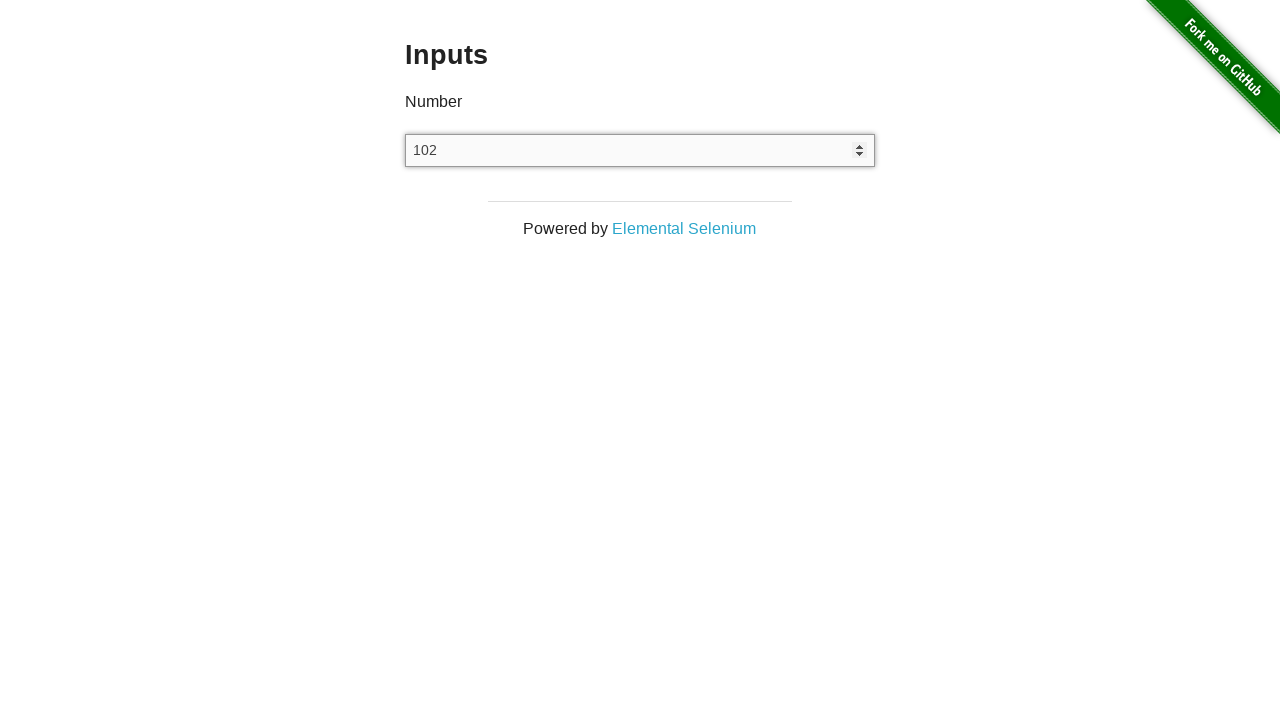

Pressed ArrowUp to increment number (iteration 93/101) on xpath=//*[@id='content']/div/div/div/input
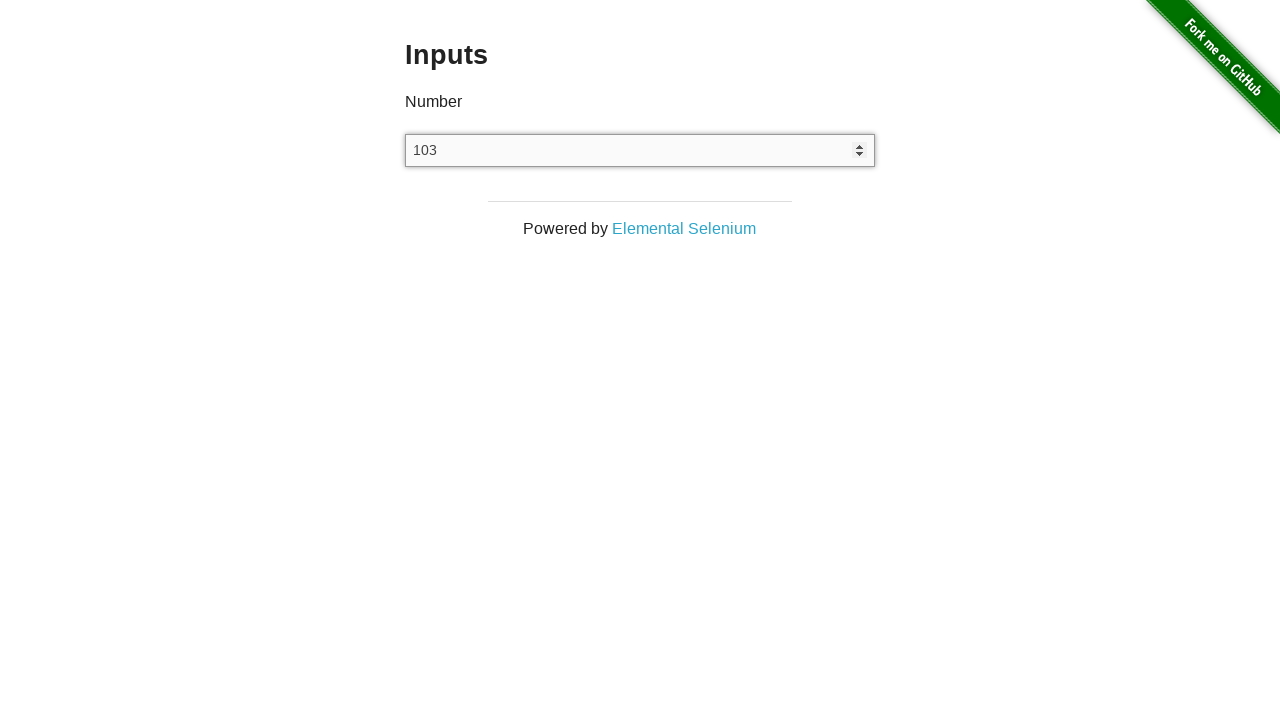

Pressed ArrowUp to increment number (iteration 94/101) on xpath=//*[@id='content']/div/div/div/input
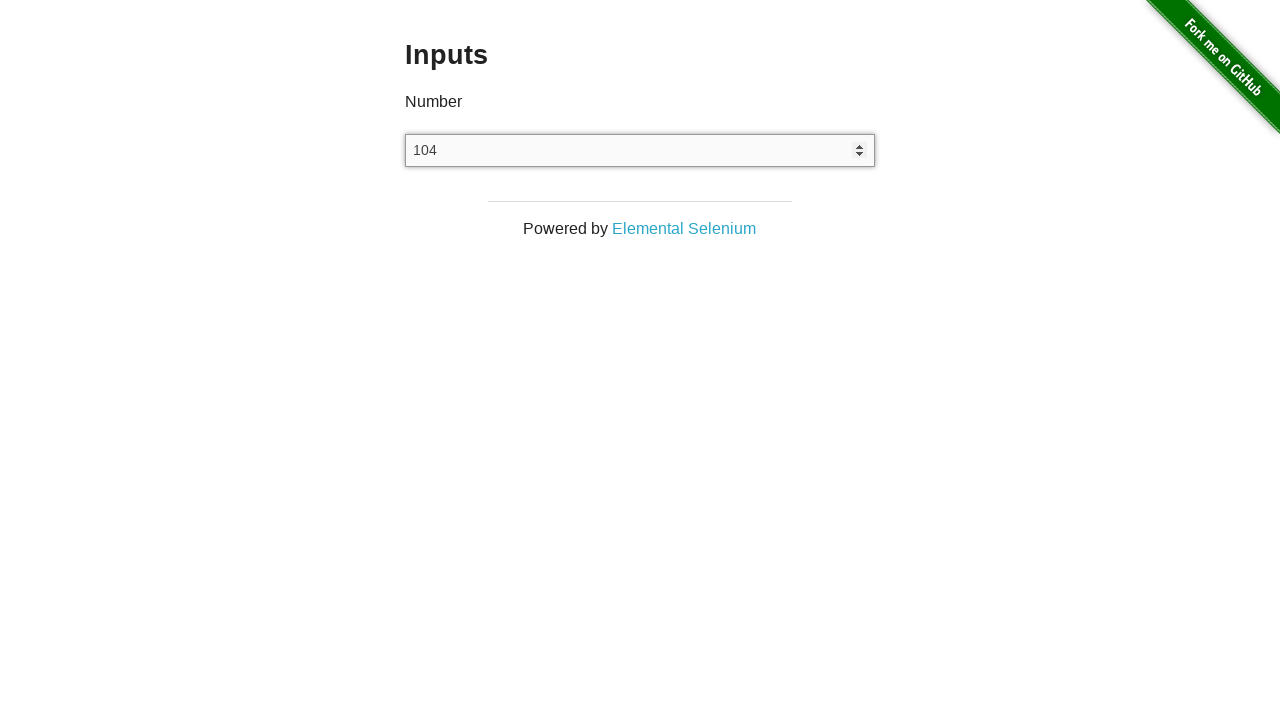

Pressed ArrowUp to increment number (iteration 95/101) on xpath=//*[@id='content']/div/div/div/input
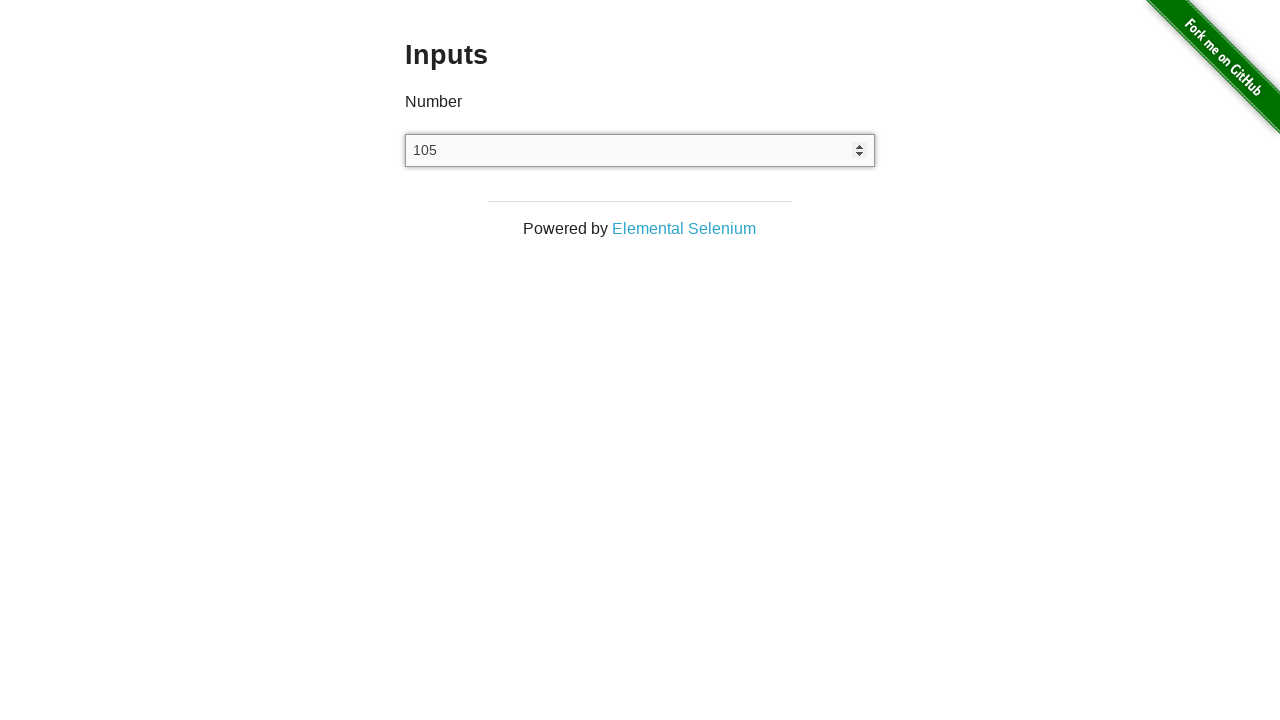

Pressed ArrowUp to increment number (iteration 96/101) on xpath=//*[@id='content']/div/div/div/input
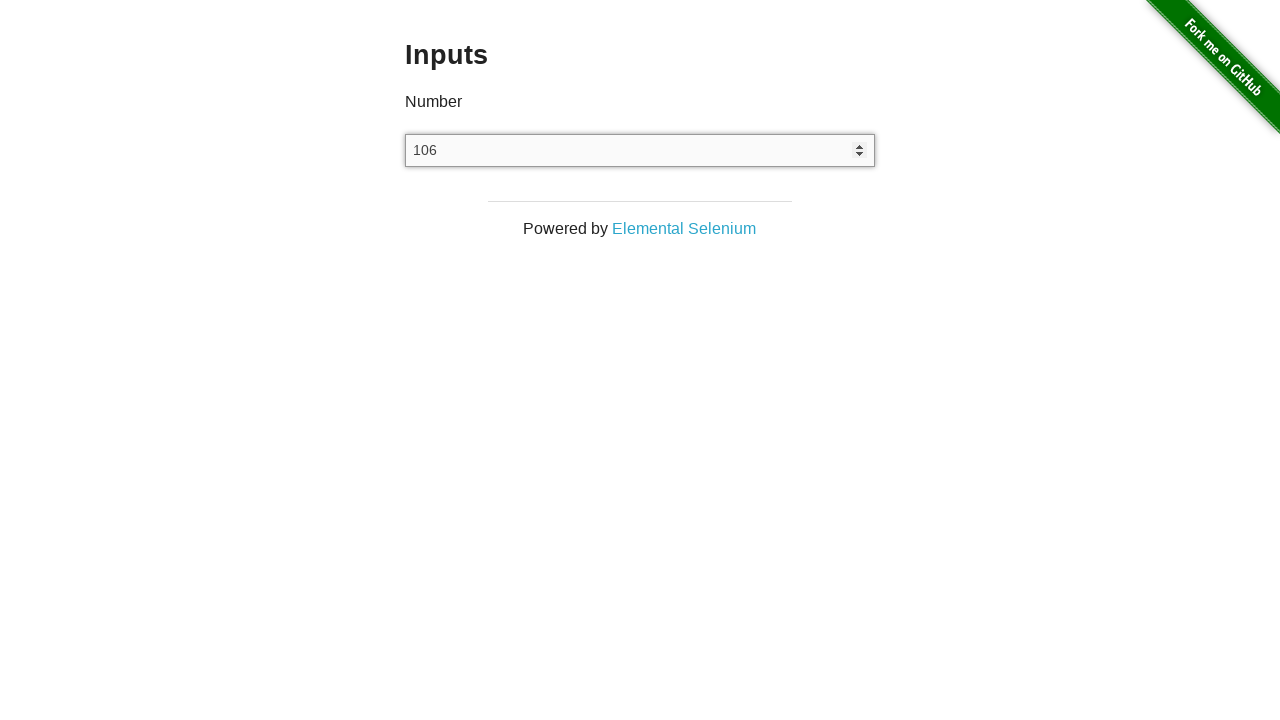

Pressed ArrowUp to increment number (iteration 97/101) on xpath=//*[@id='content']/div/div/div/input
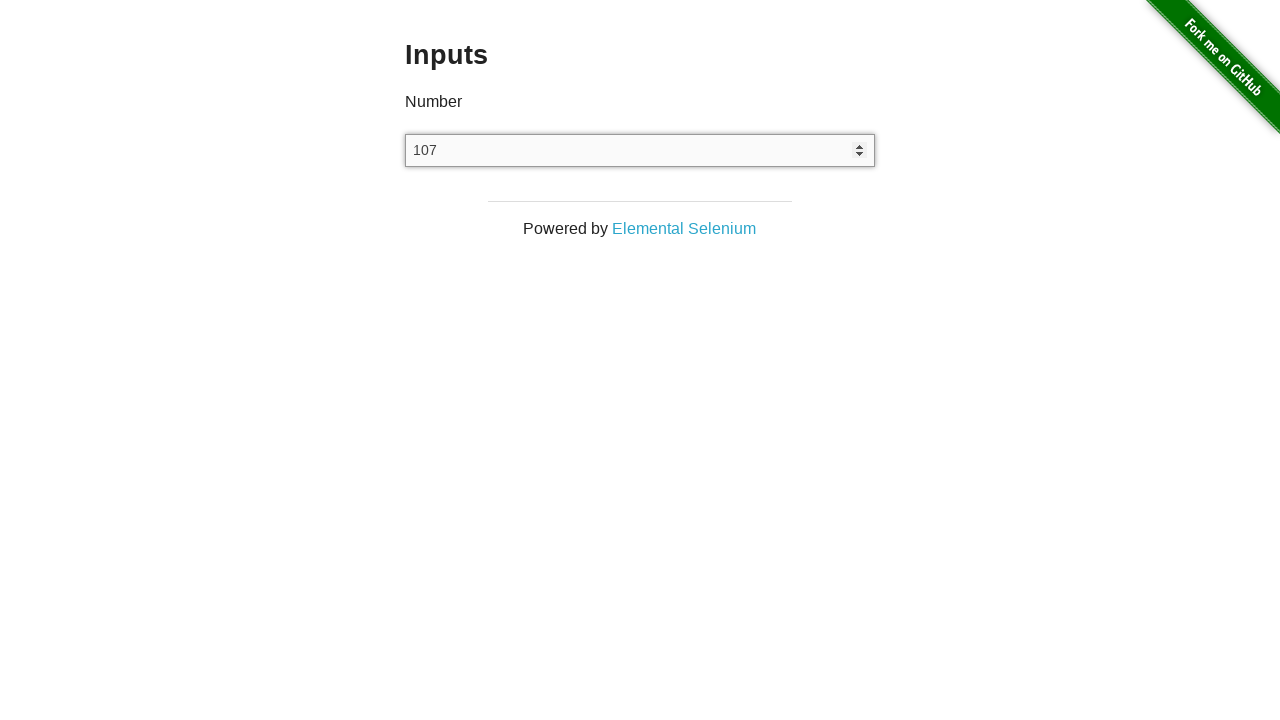

Pressed ArrowUp to increment number (iteration 98/101) on xpath=//*[@id='content']/div/div/div/input
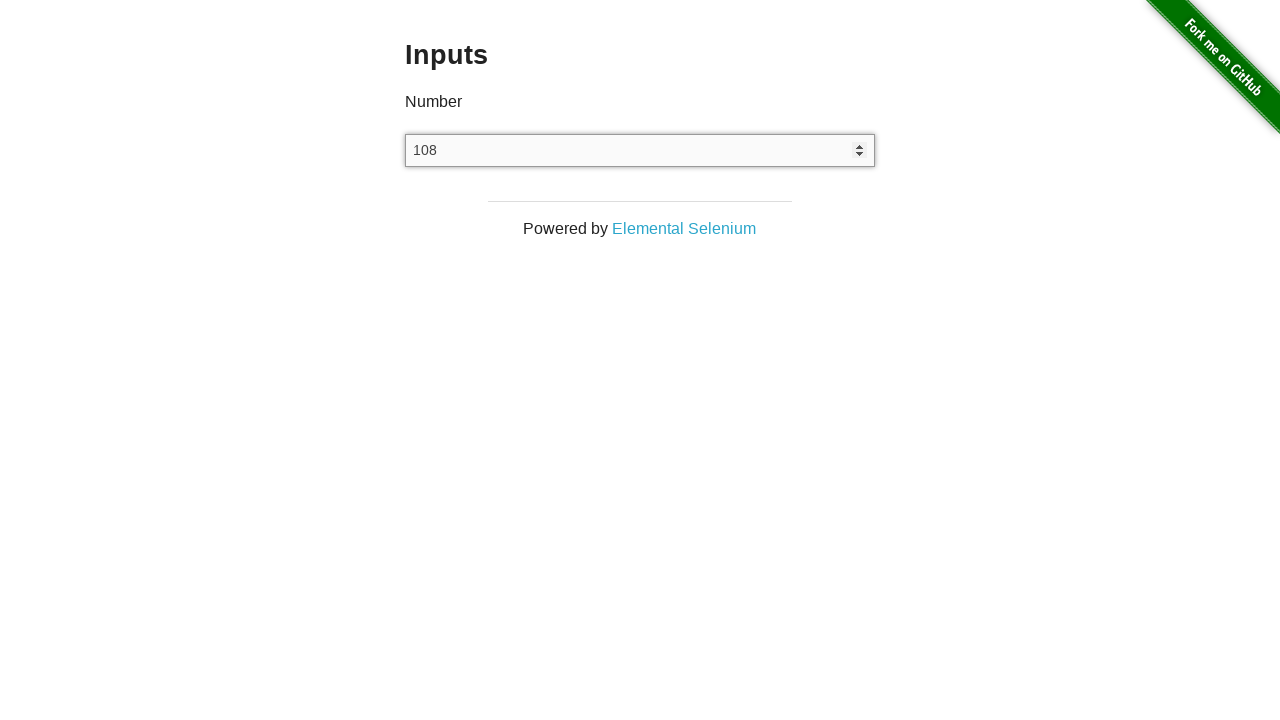

Pressed ArrowUp to increment number (iteration 99/101) on xpath=//*[@id='content']/div/div/div/input
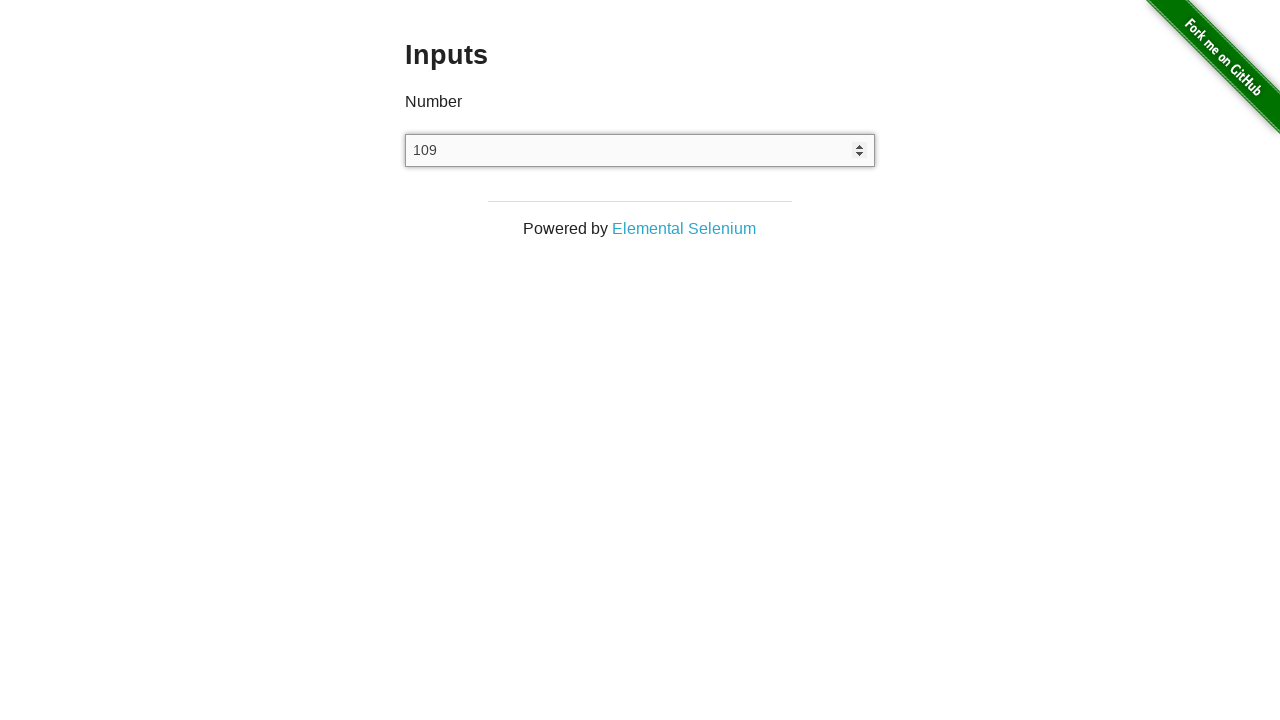

Pressed ArrowUp to increment number (iteration 100/101) on xpath=//*[@id='content']/div/div/div/input
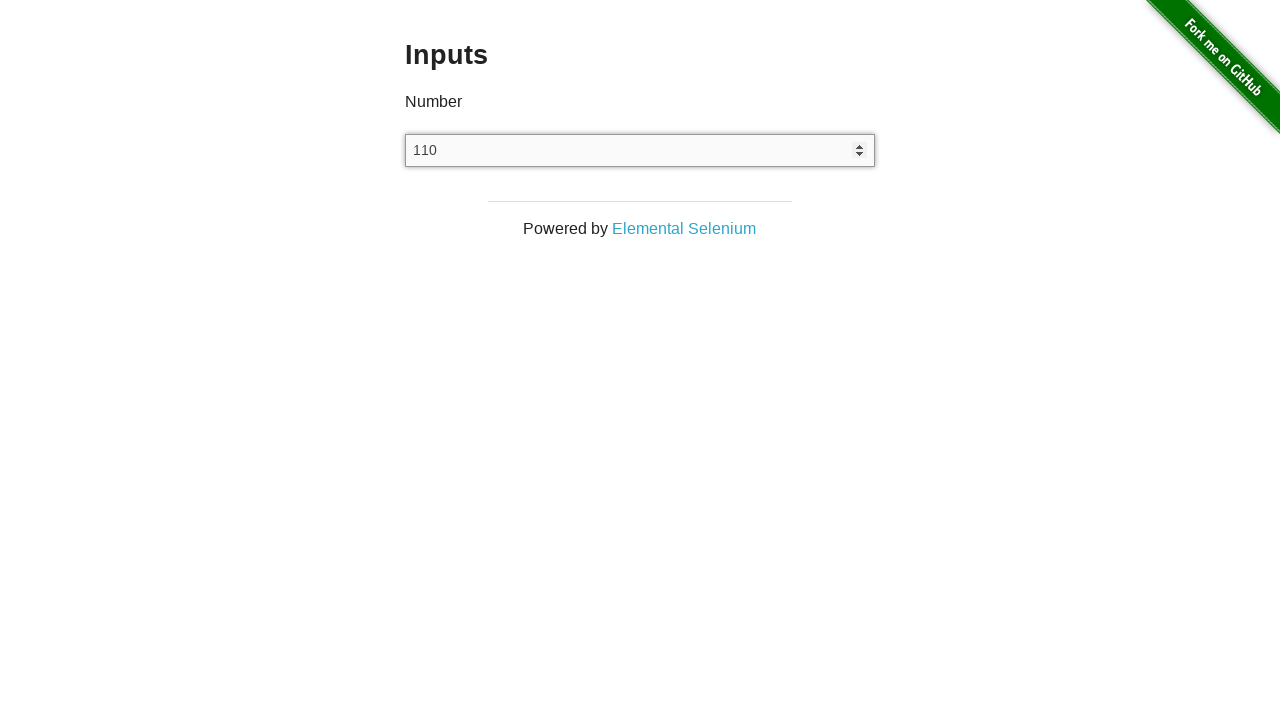

Pressed ArrowUp to increment number (iteration 101/101) on xpath=//*[@id='content']/div/div/div/input
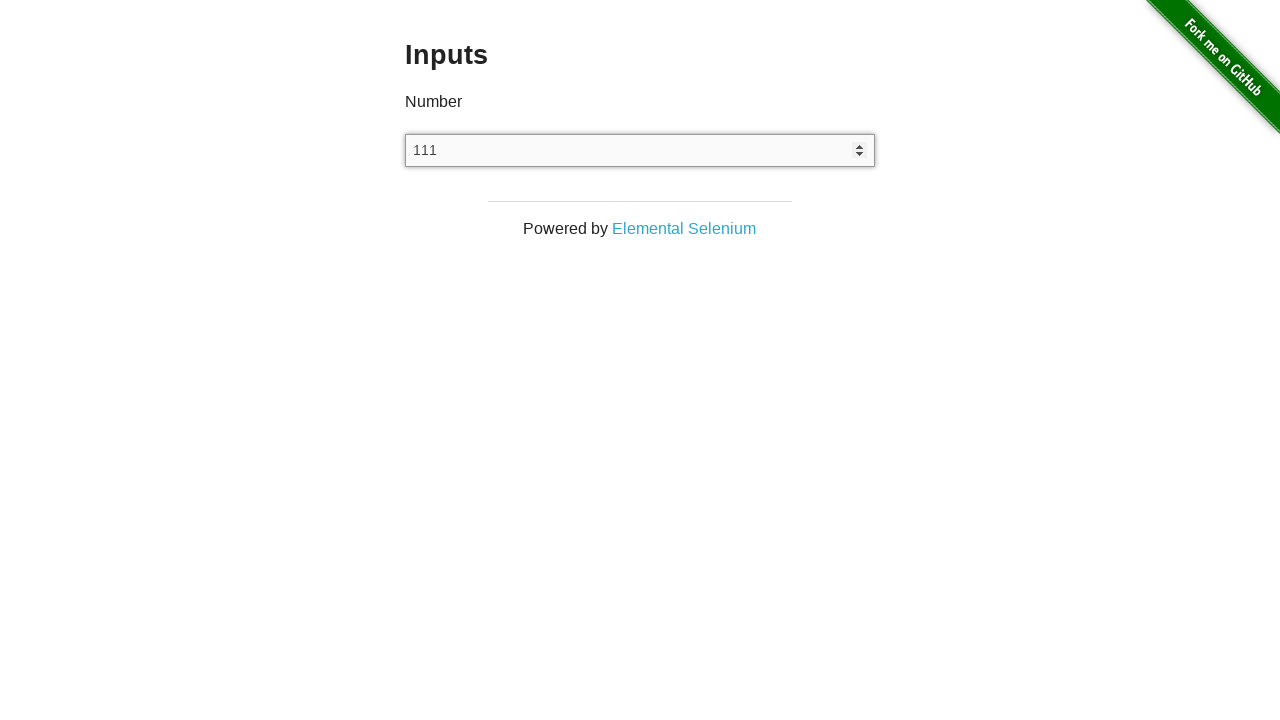

Pressed ArrowDown to decrement number once on xpath=//*[@id='content']/div/div/div/input
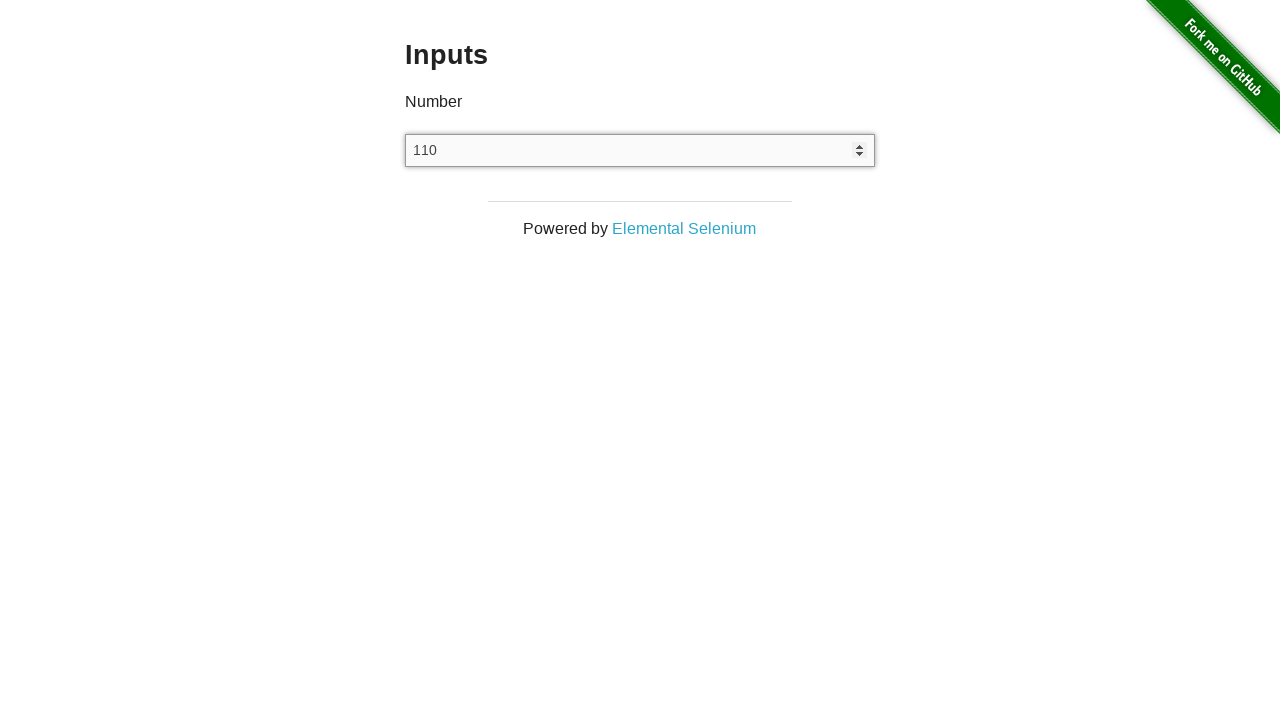

Page header loaded and verified
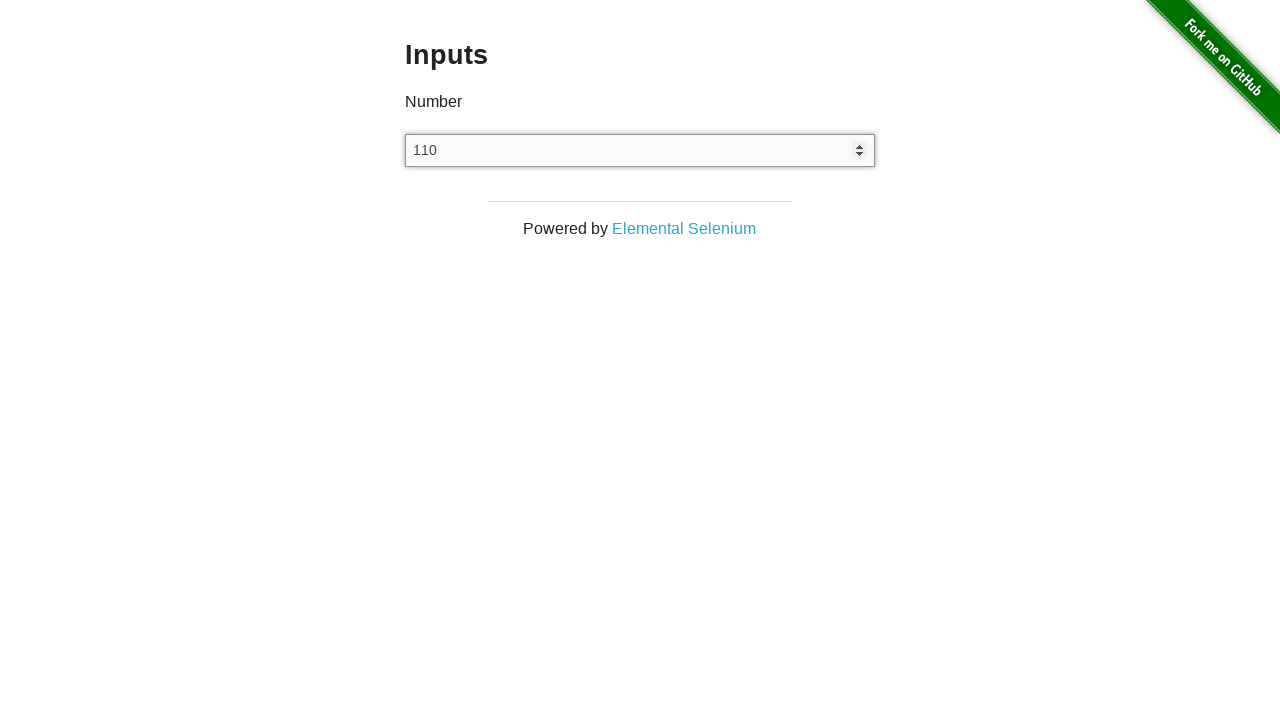

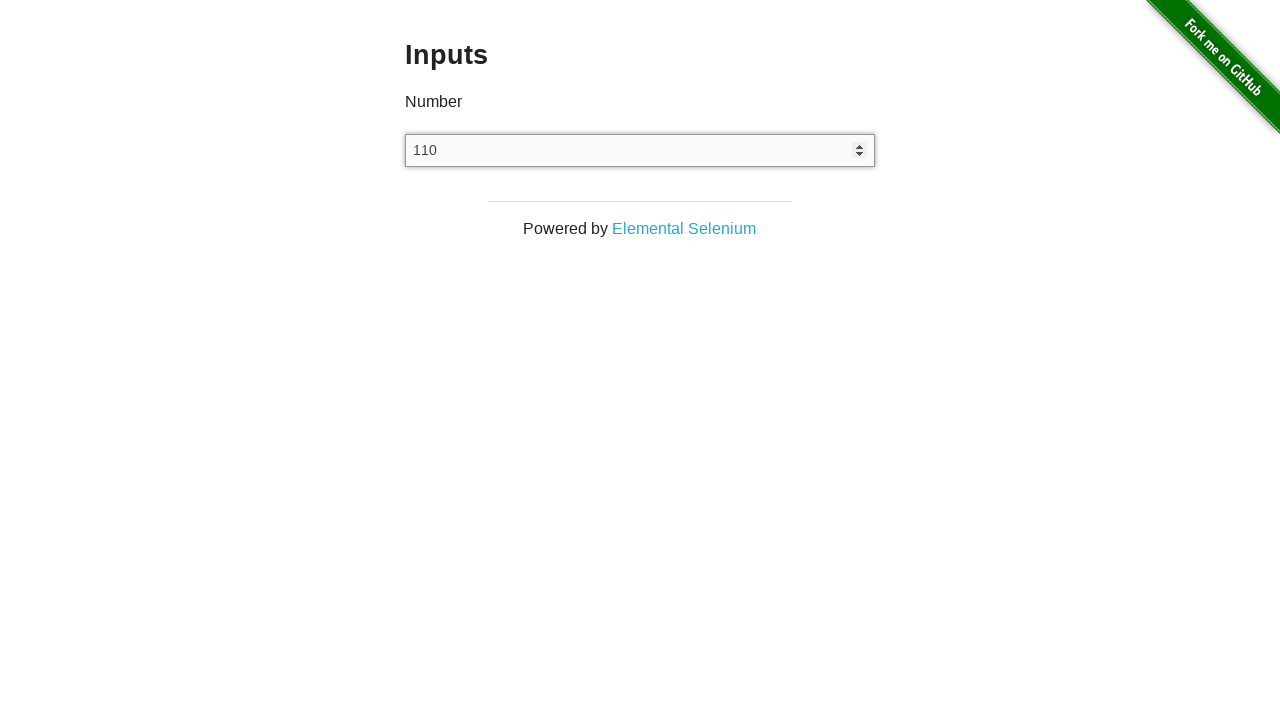